Tests filling out a large form by entering "Answer" into all input fields and clicking the submit button

Starting URL: http://suninjuly.github.io/huge_form.html

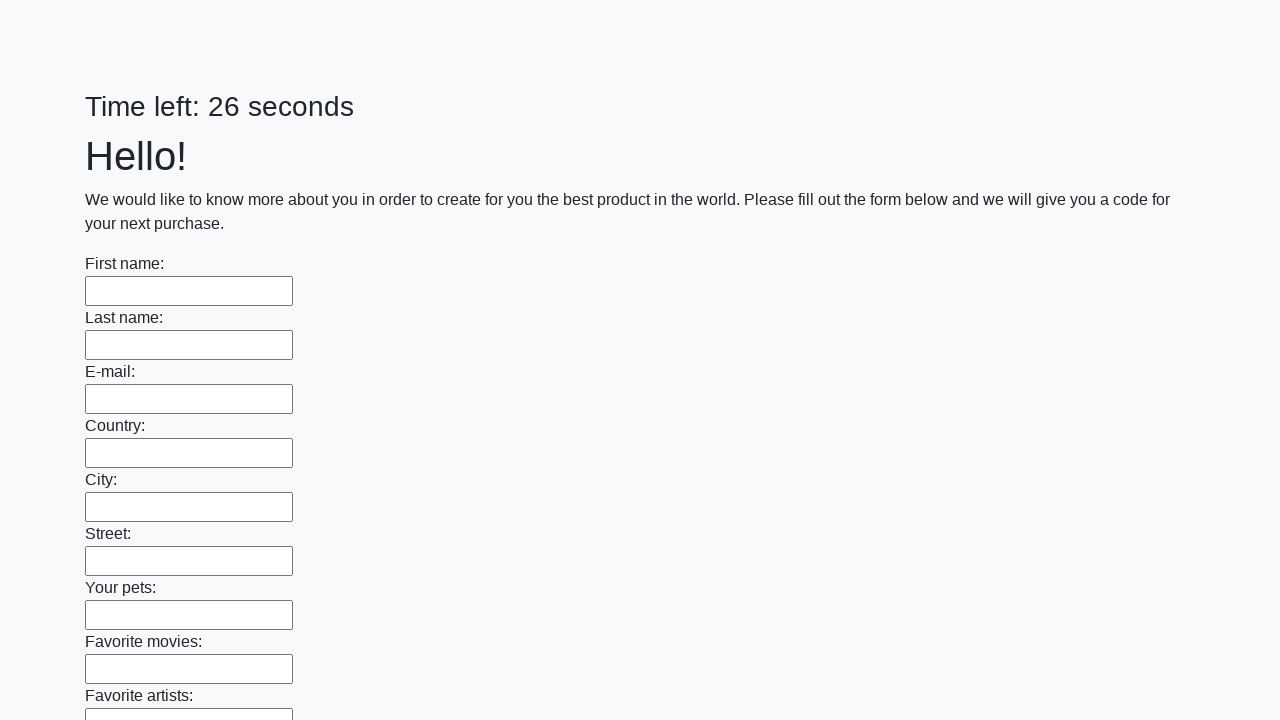

Navigated to huge form test page
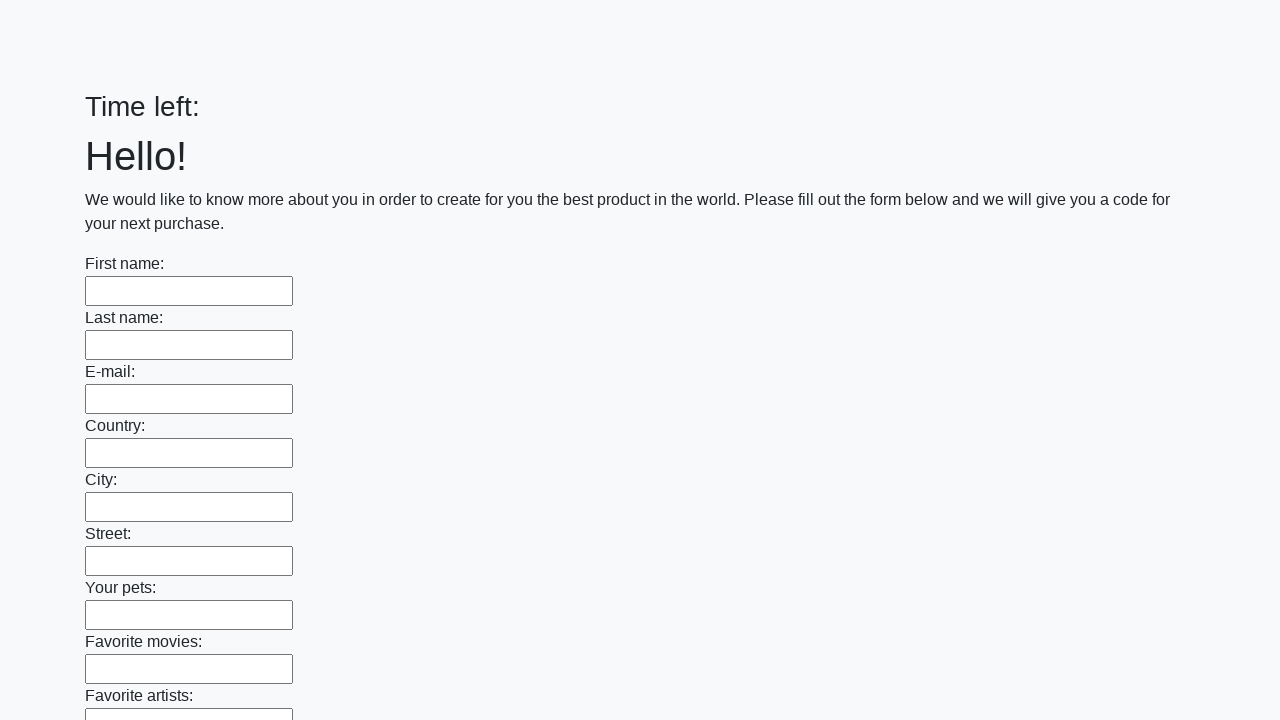

Filled input field with 'Answer' on input >> nth=0
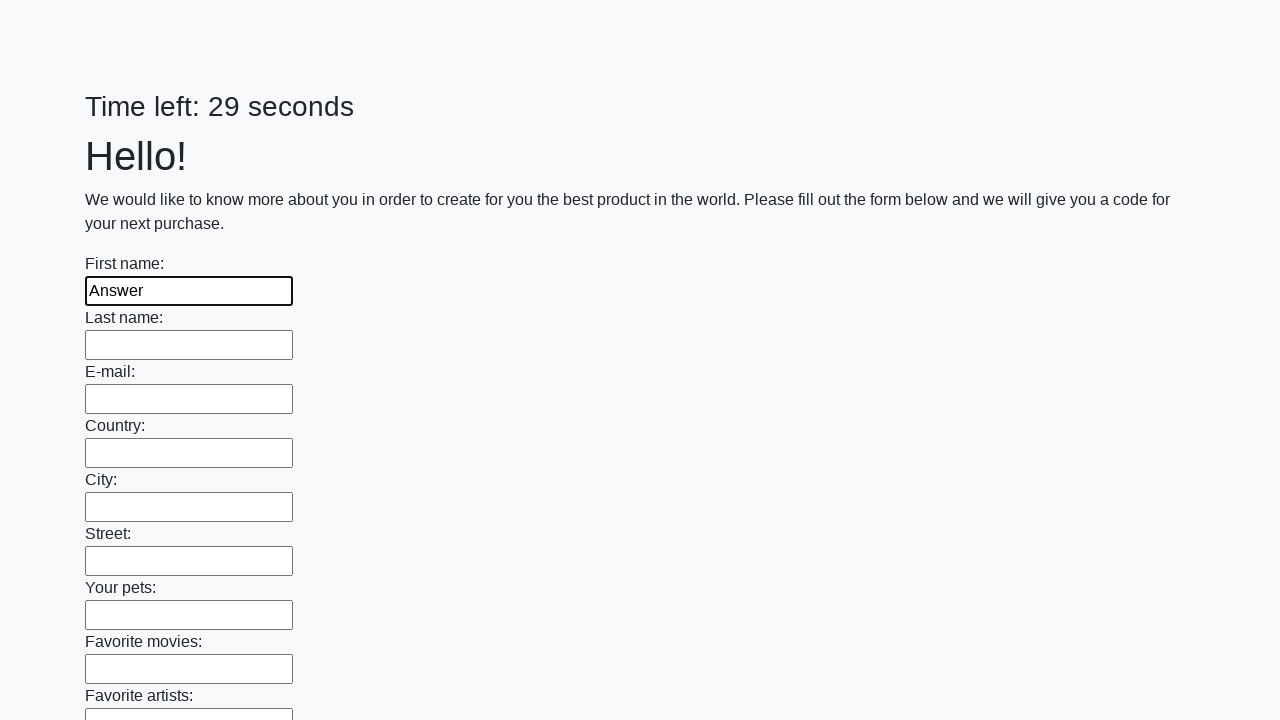

Filled input field with 'Answer' on input >> nth=1
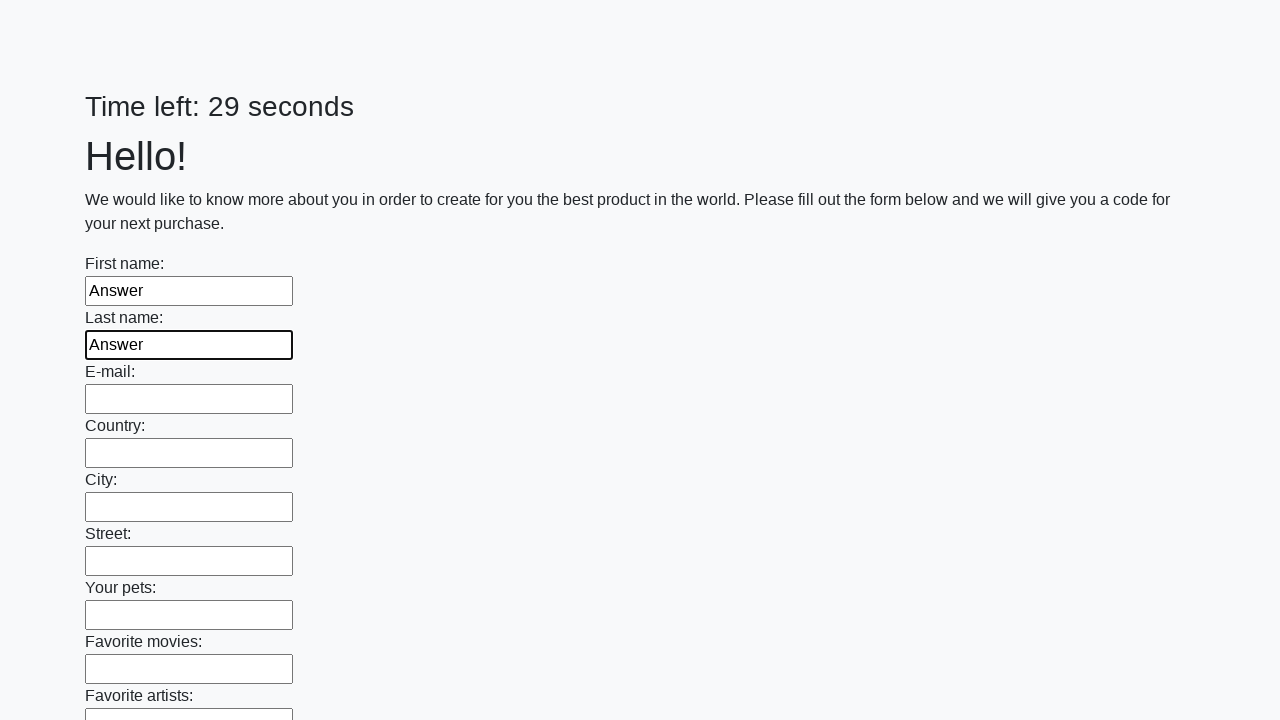

Filled input field with 'Answer' on input >> nth=2
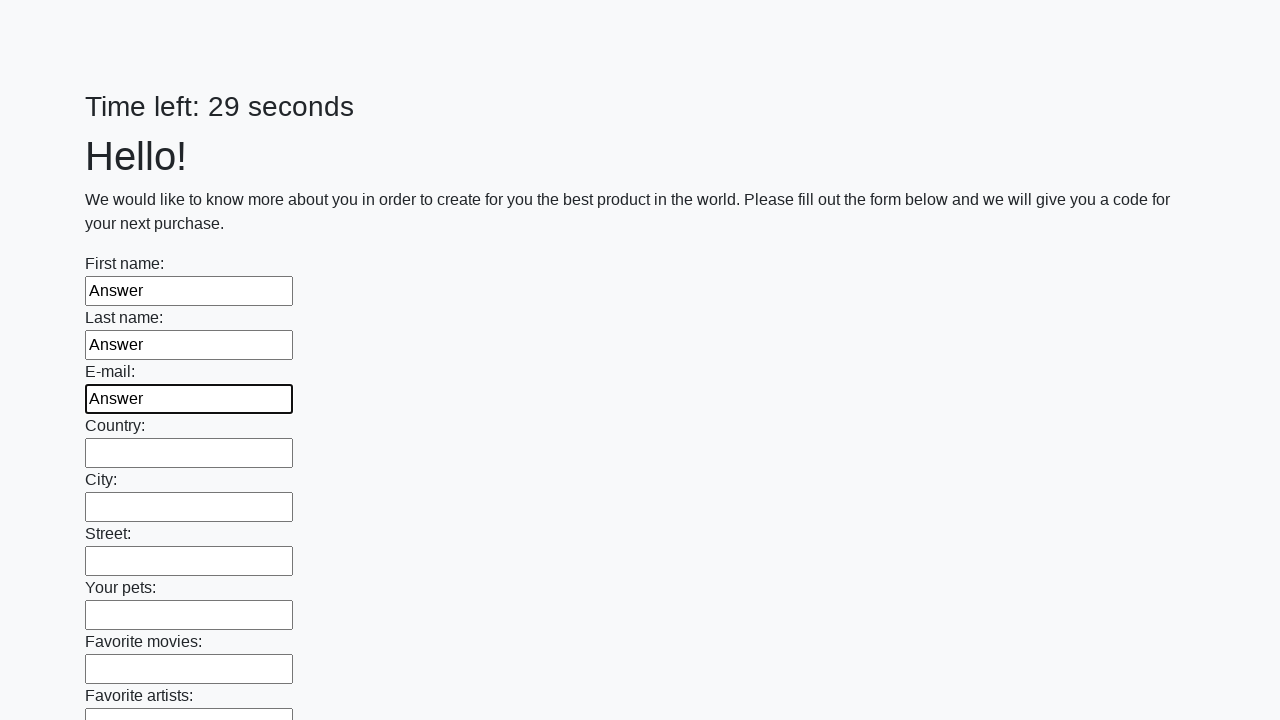

Filled input field with 'Answer' on input >> nth=3
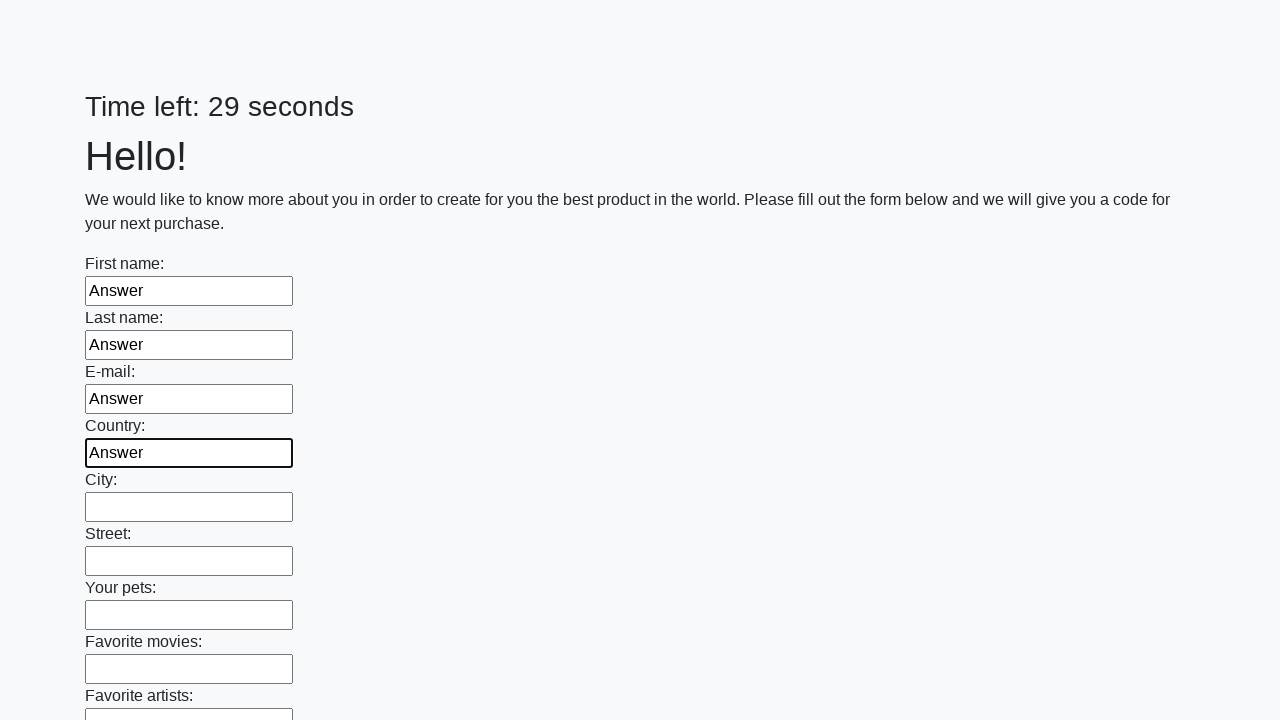

Filled input field with 'Answer' on input >> nth=4
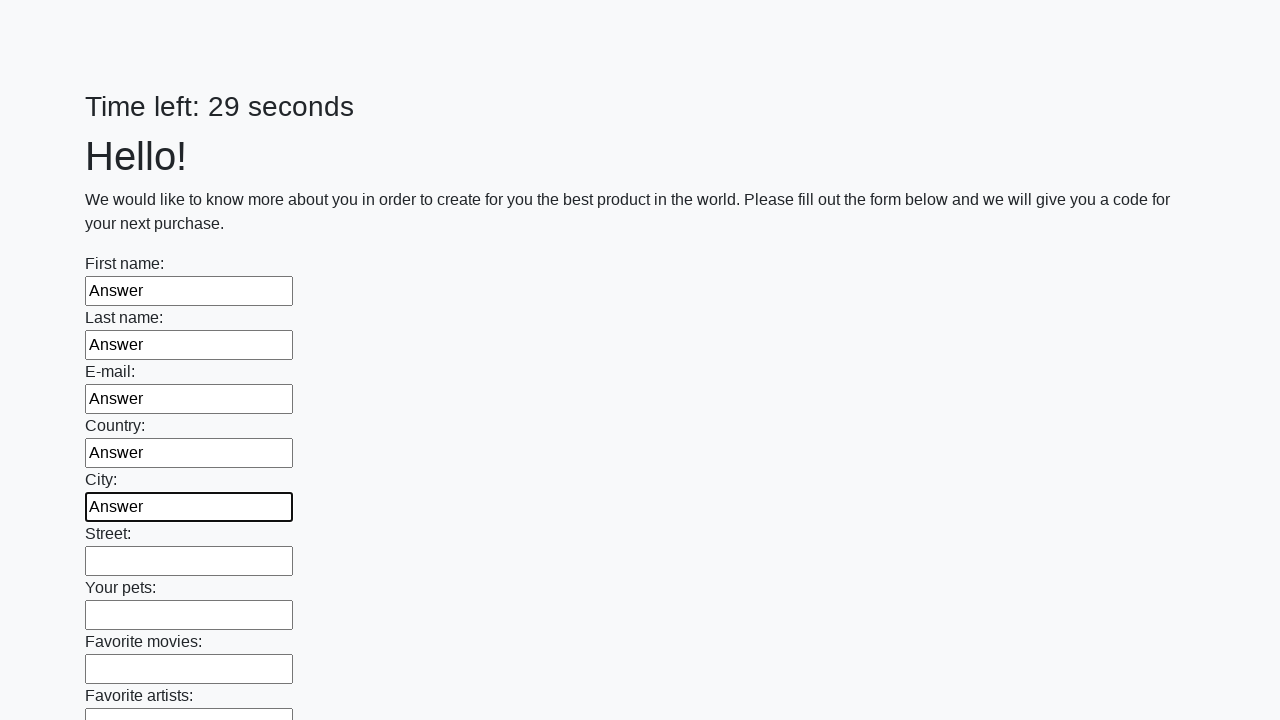

Filled input field with 'Answer' on input >> nth=5
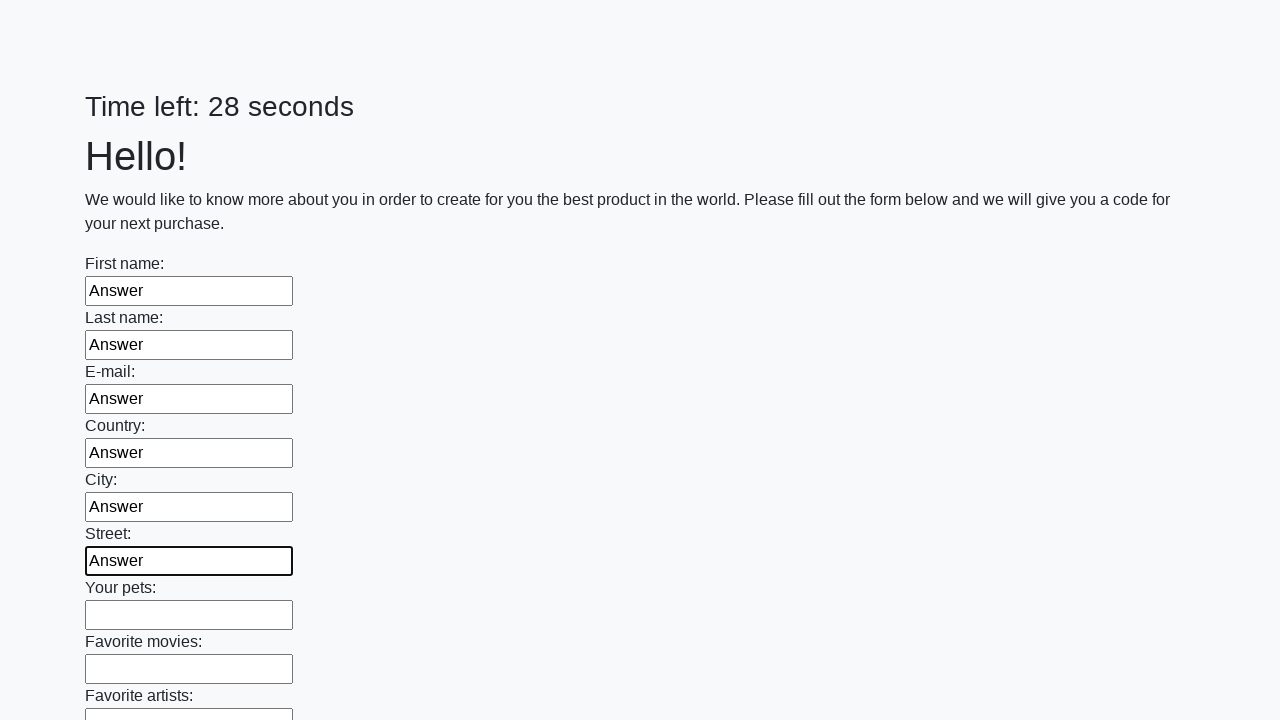

Filled input field with 'Answer' on input >> nth=6
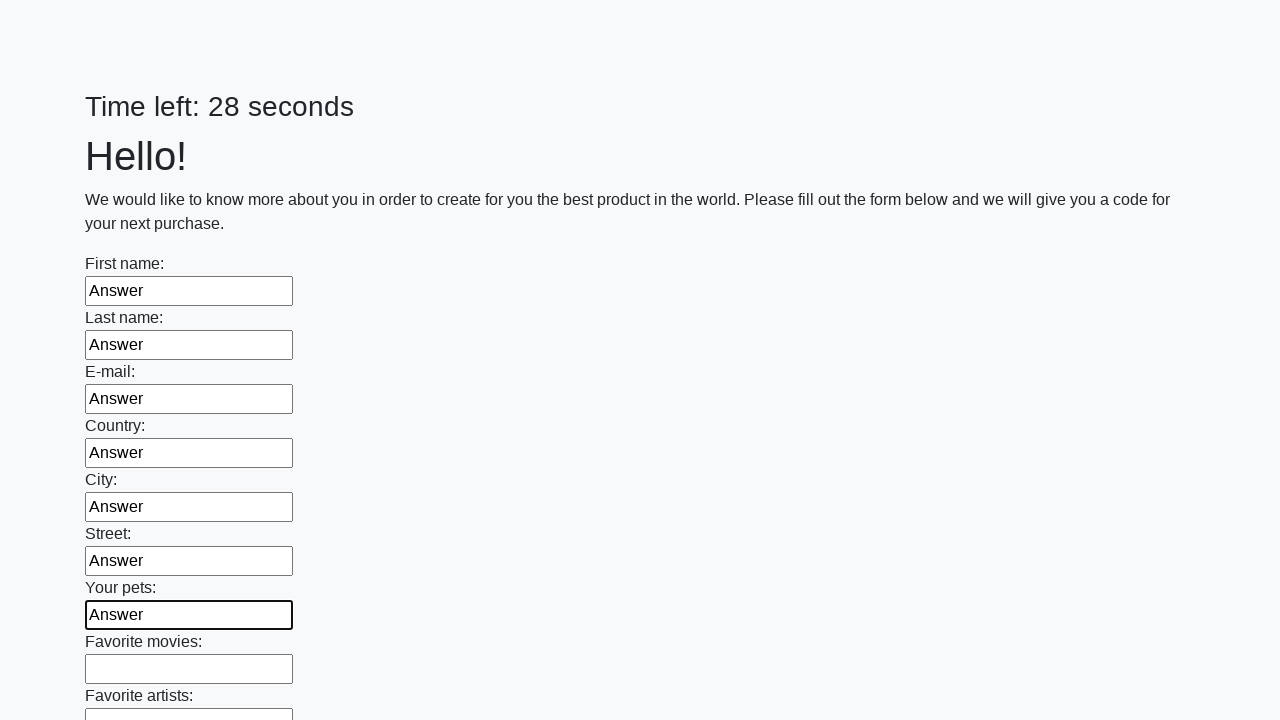

Filled input field with 'Answer' on input >> nth=7
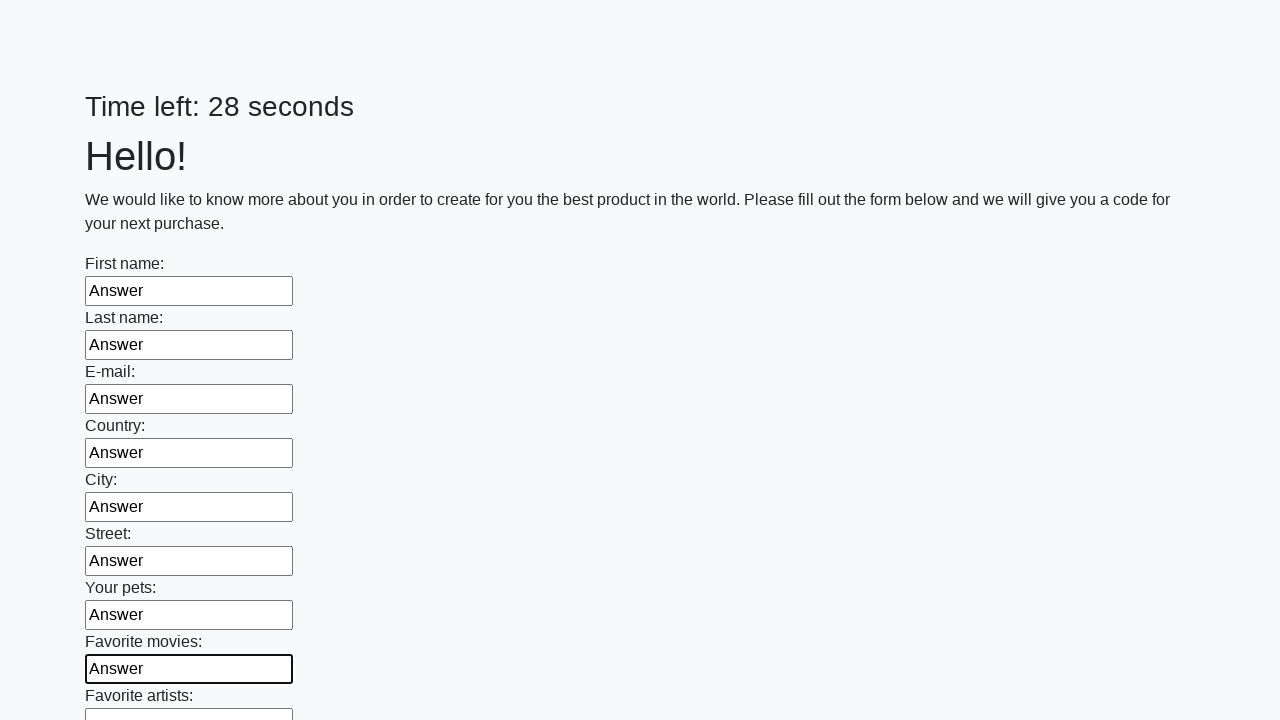

Filled input field with 'Answer' on input >> nth=8
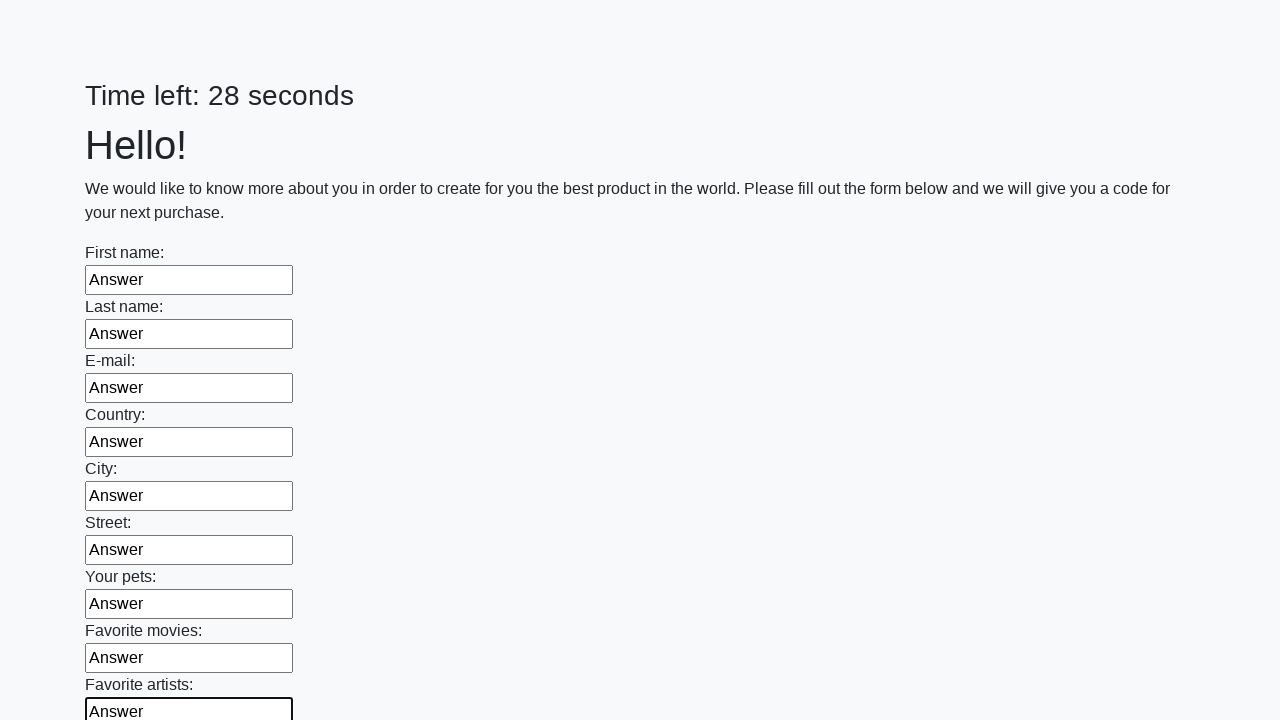

Filled input field with 'Answer' on input >> nth=9
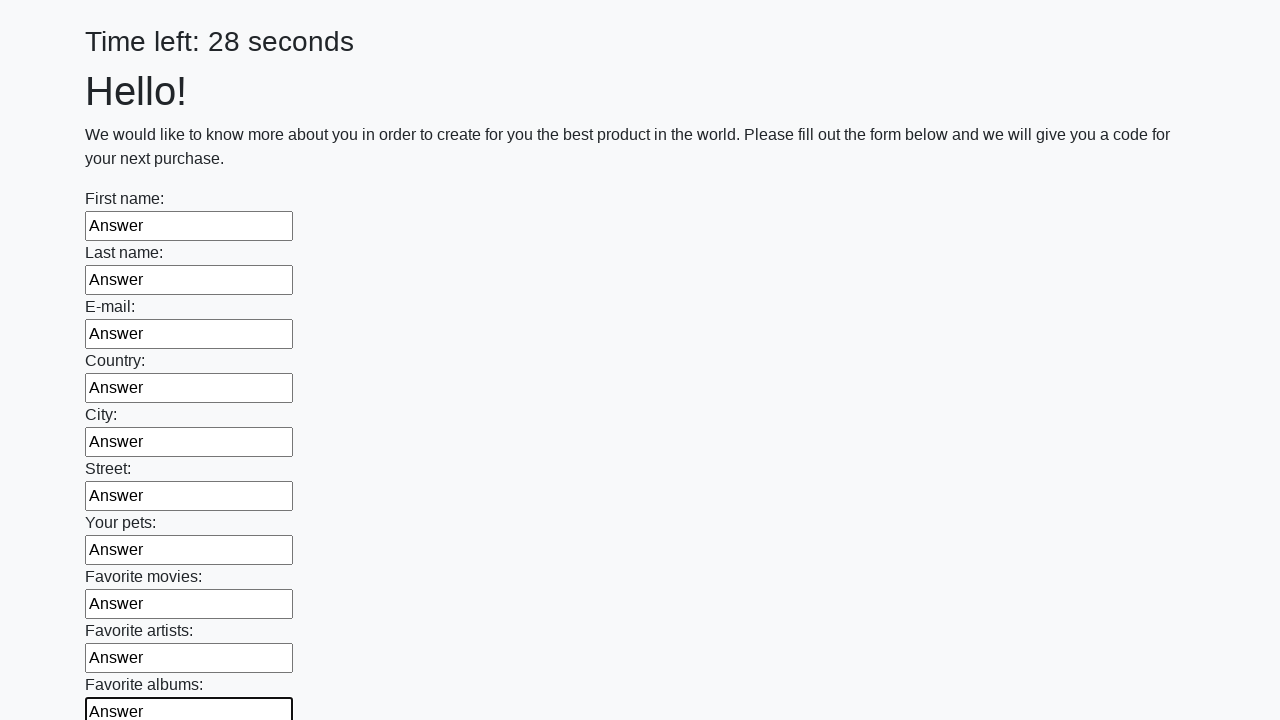

Filled input field with 'Answer' on input >> nth=10
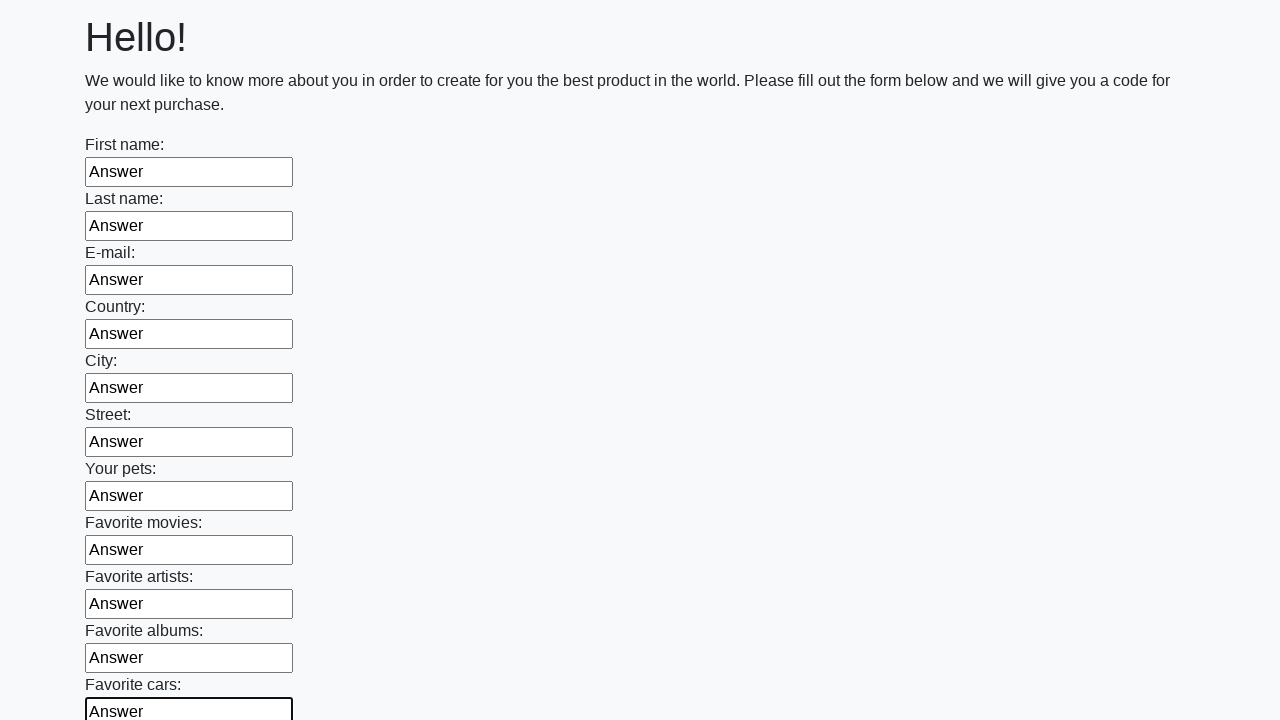

Filled input field with 'Answer' on input >> nth=11
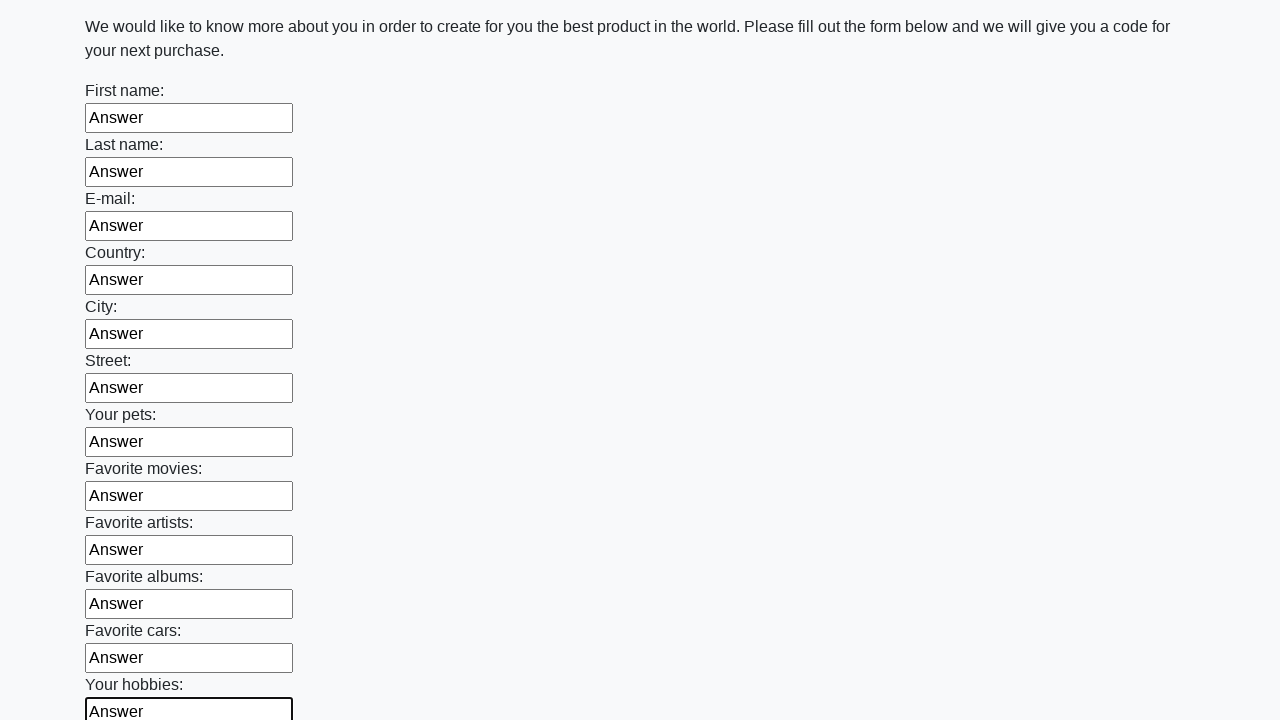

Filled input field with 'Answer' on input >> nth=12
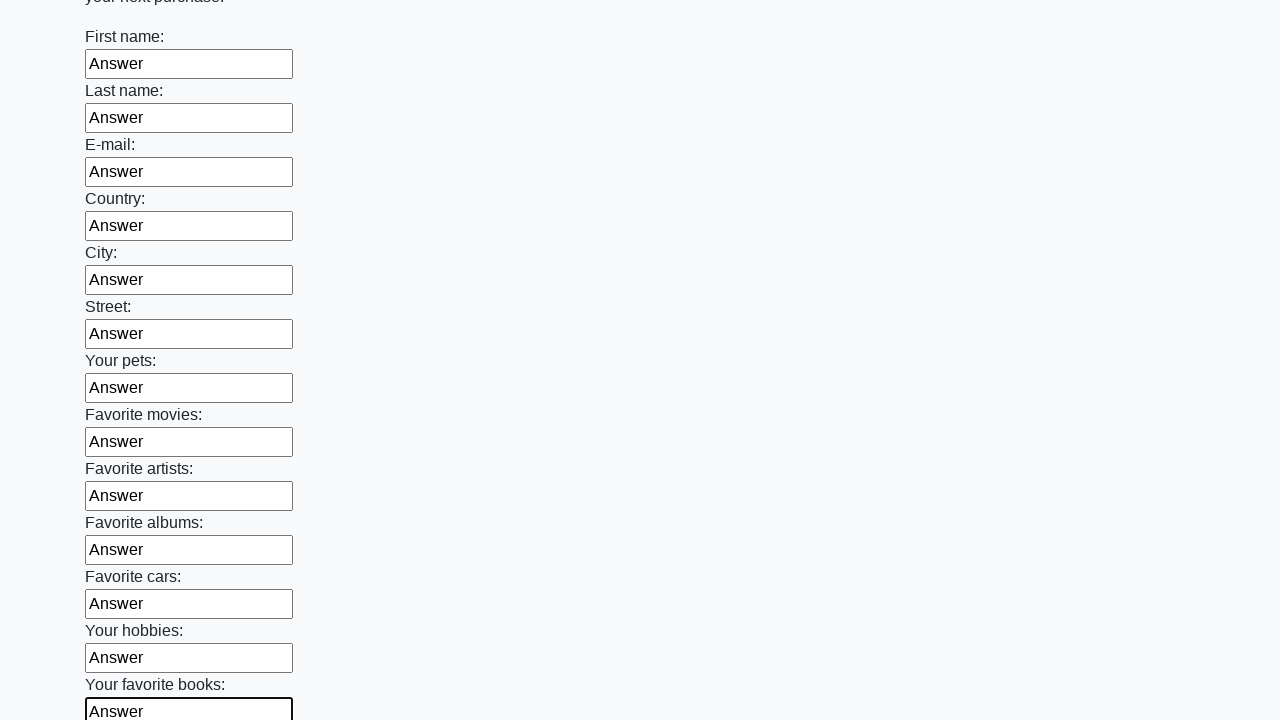

Filled input field with 'Answer' on input >> nth=13
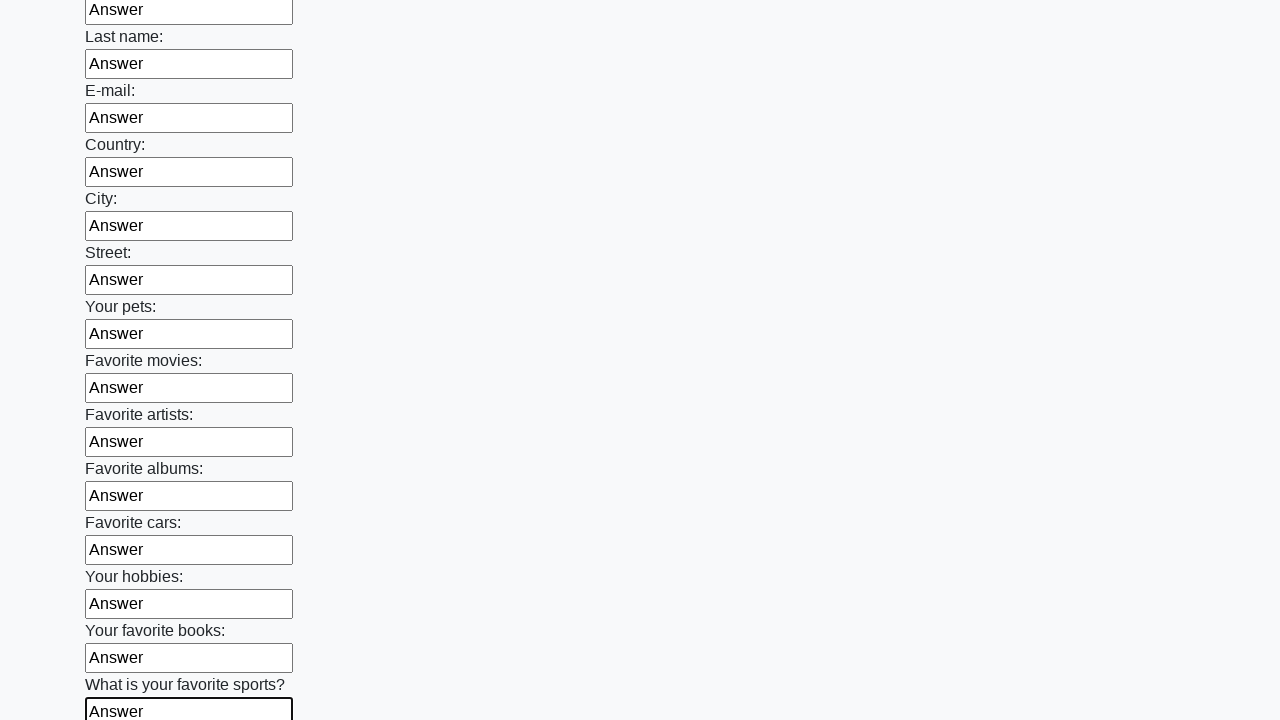

Filled input field with 'Answer' on input >> nth=14
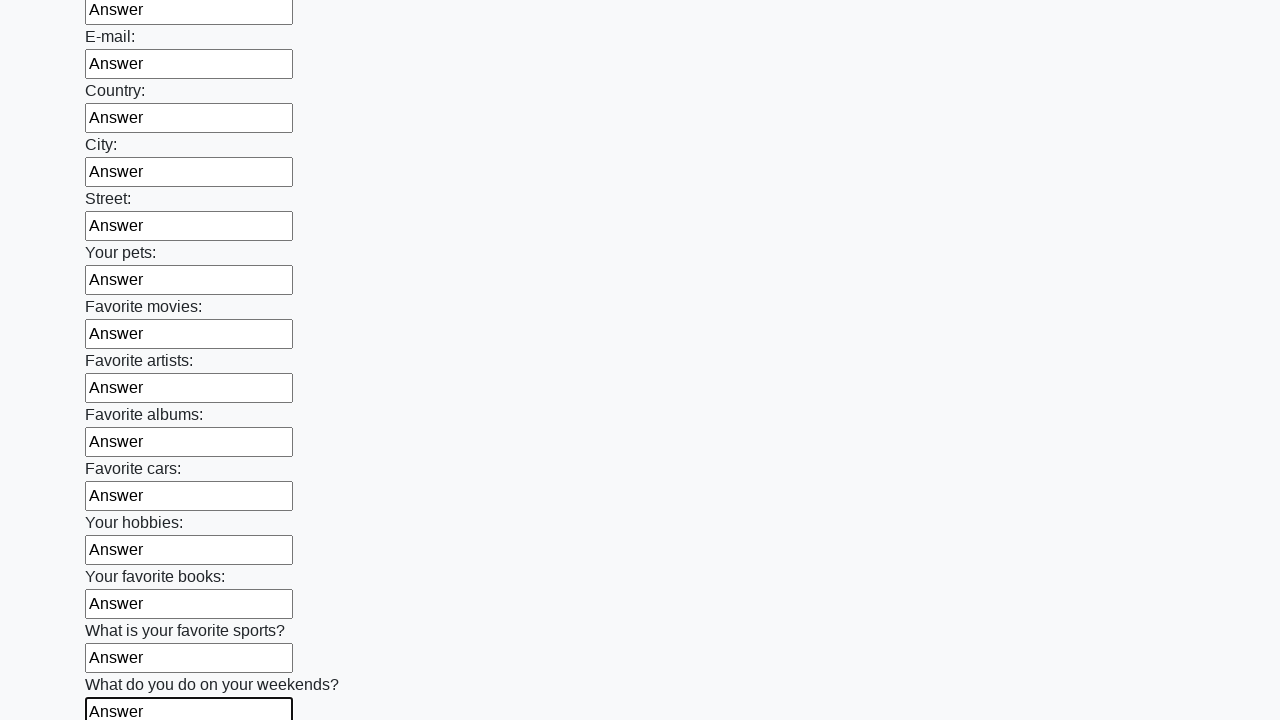

Filled input field with 'Answer' on input >> nth=15
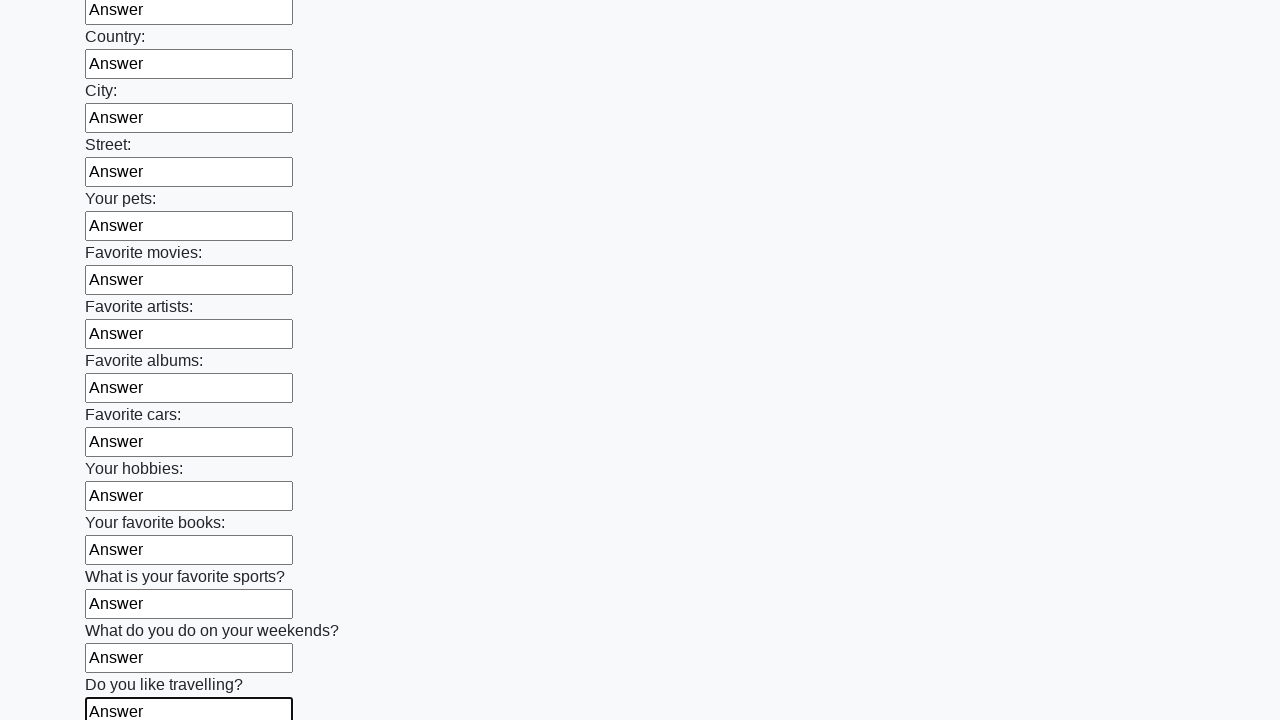

Filled input field with 'Answer' on input >> nth=16
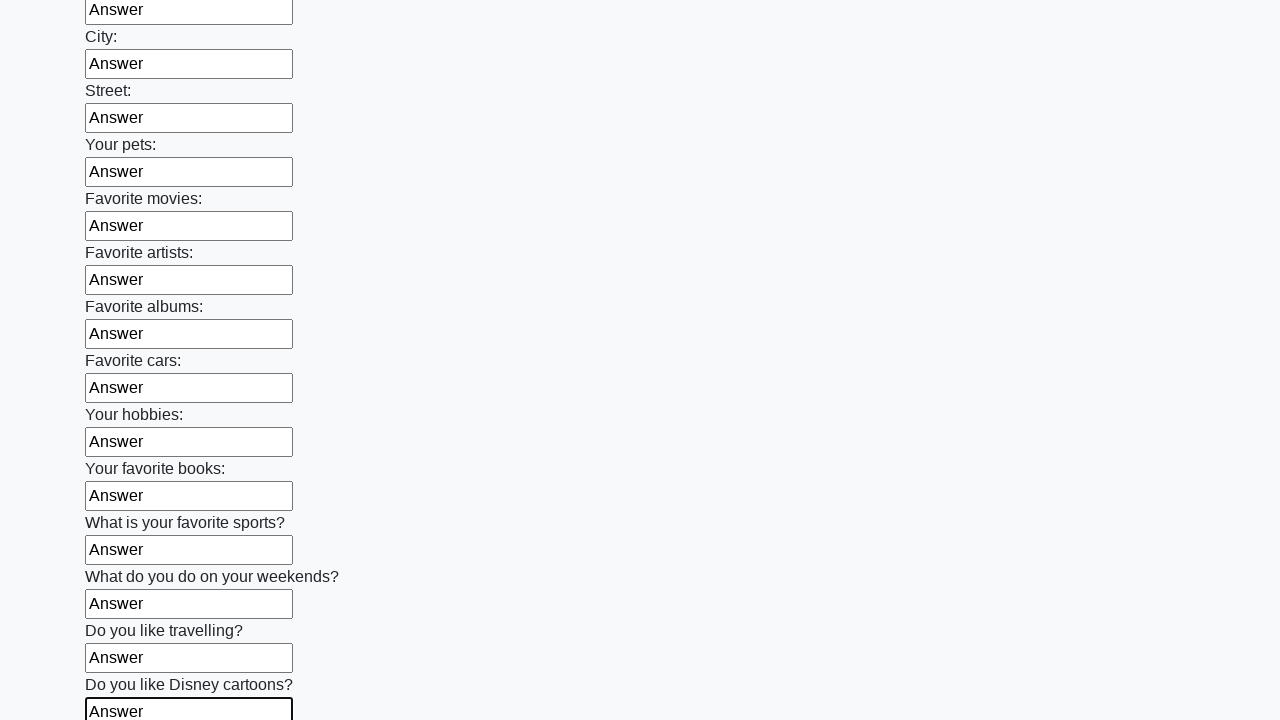

Filled input field with 'Answer' on input >> nth=17
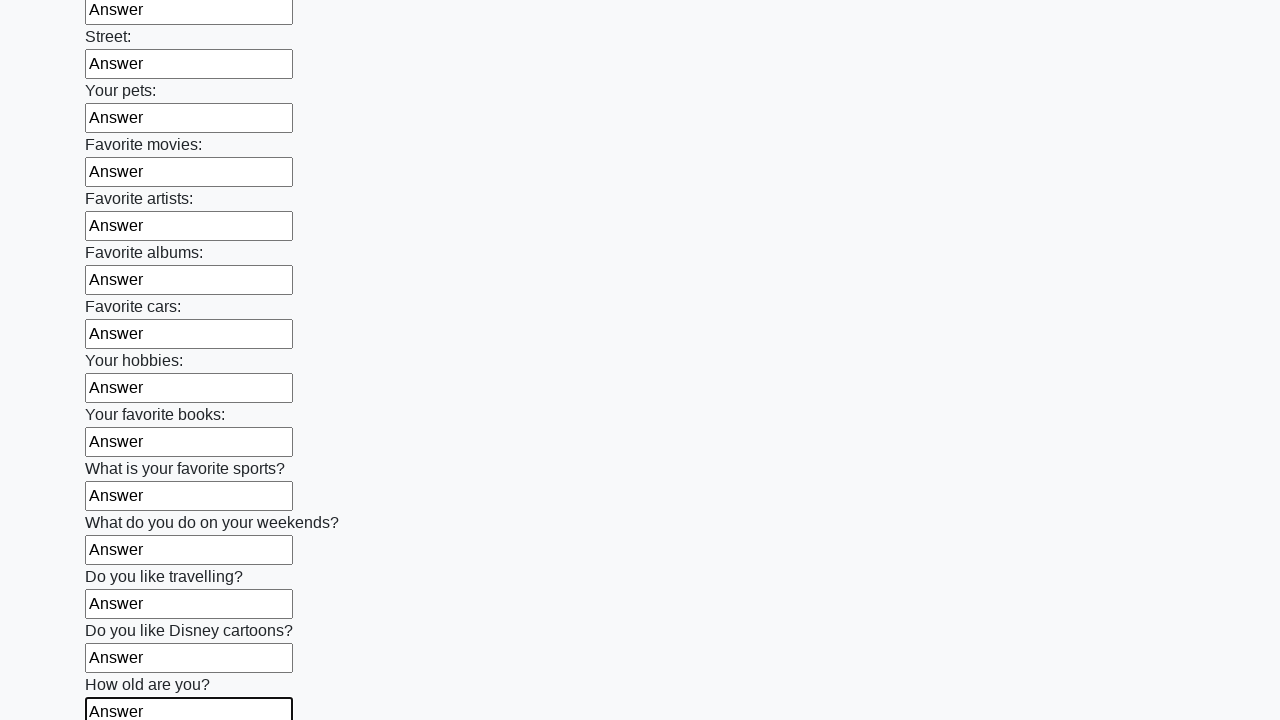

Filled input field with 'Answer' on input >> nth=18
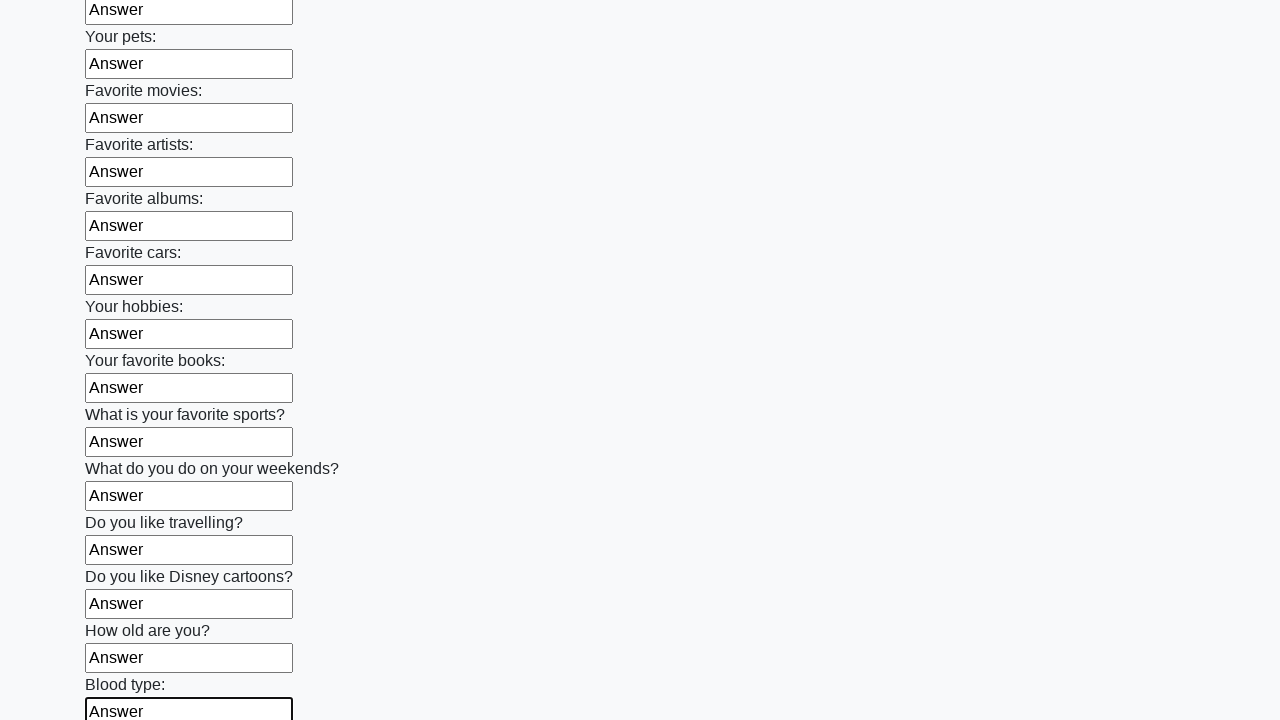

Filled input field with 'Answer' on input >> nth=19
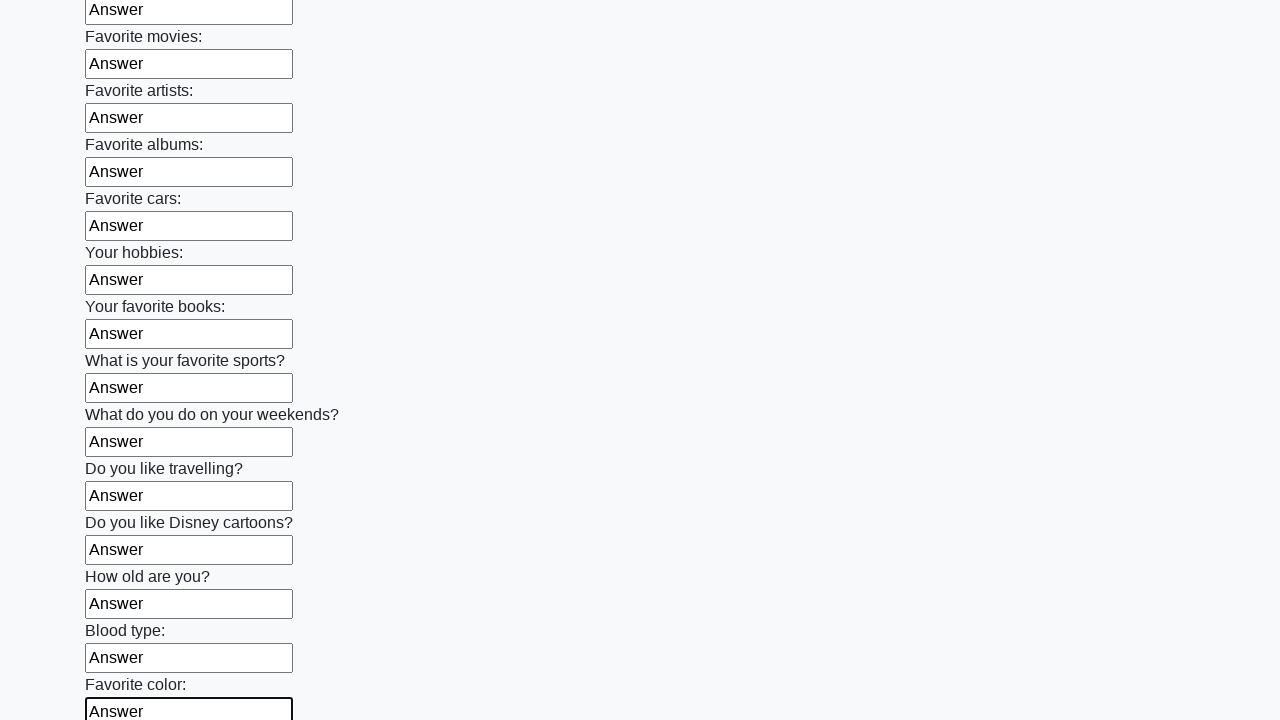

Filled input field with 'Answer' on input >> nth=20
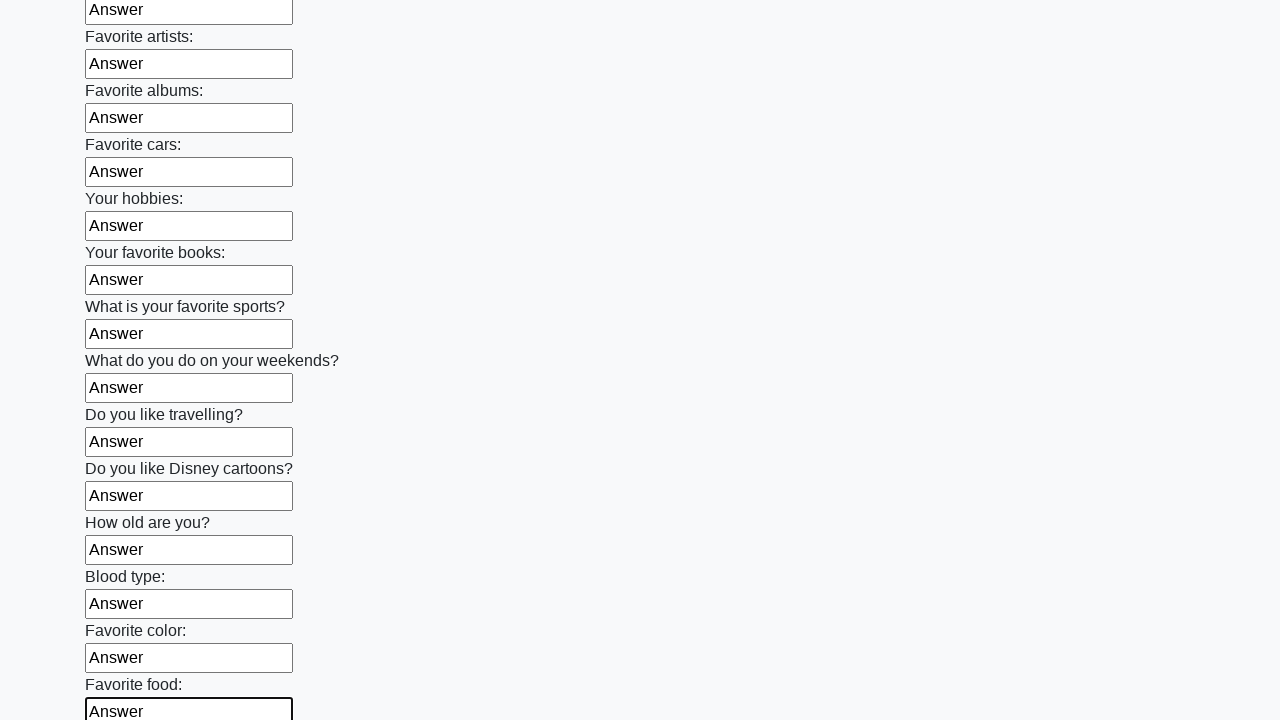

Filled input field with 'Answer' on input >> nth=21
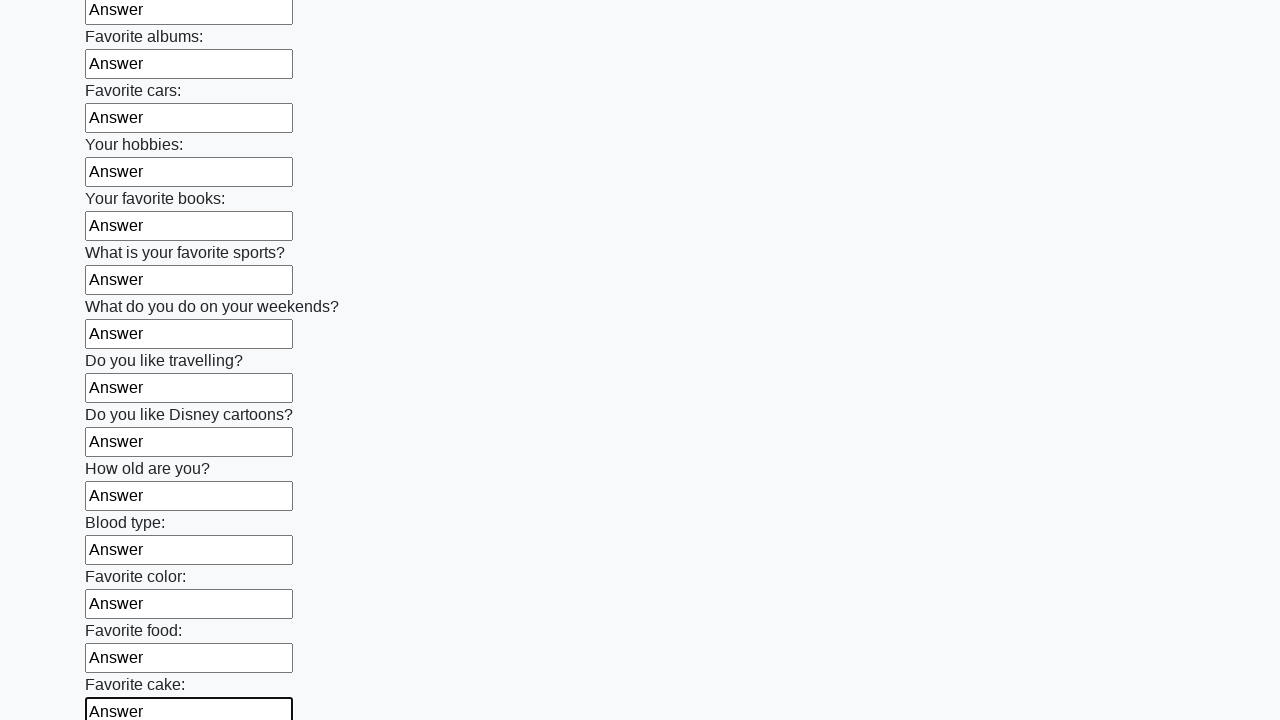

Filled input field with 'Answer' on input >> nth=22
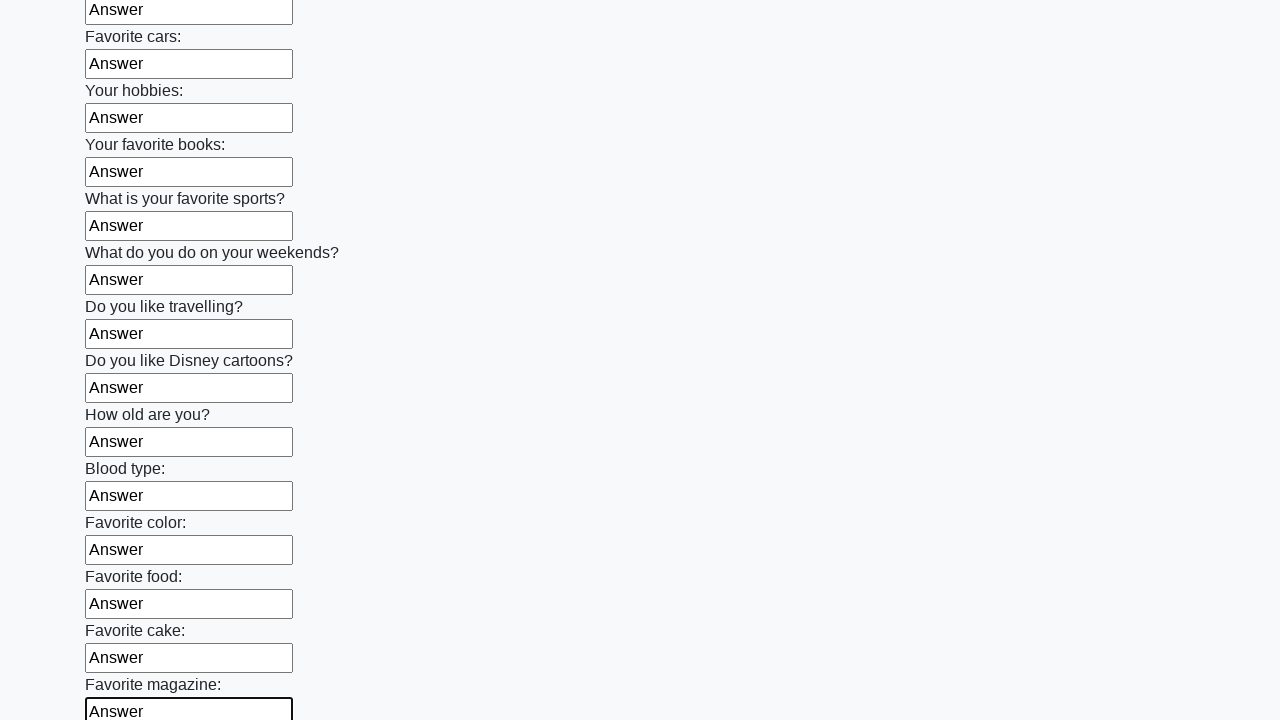

Filled input field with 'Answer' on input >> nth=23
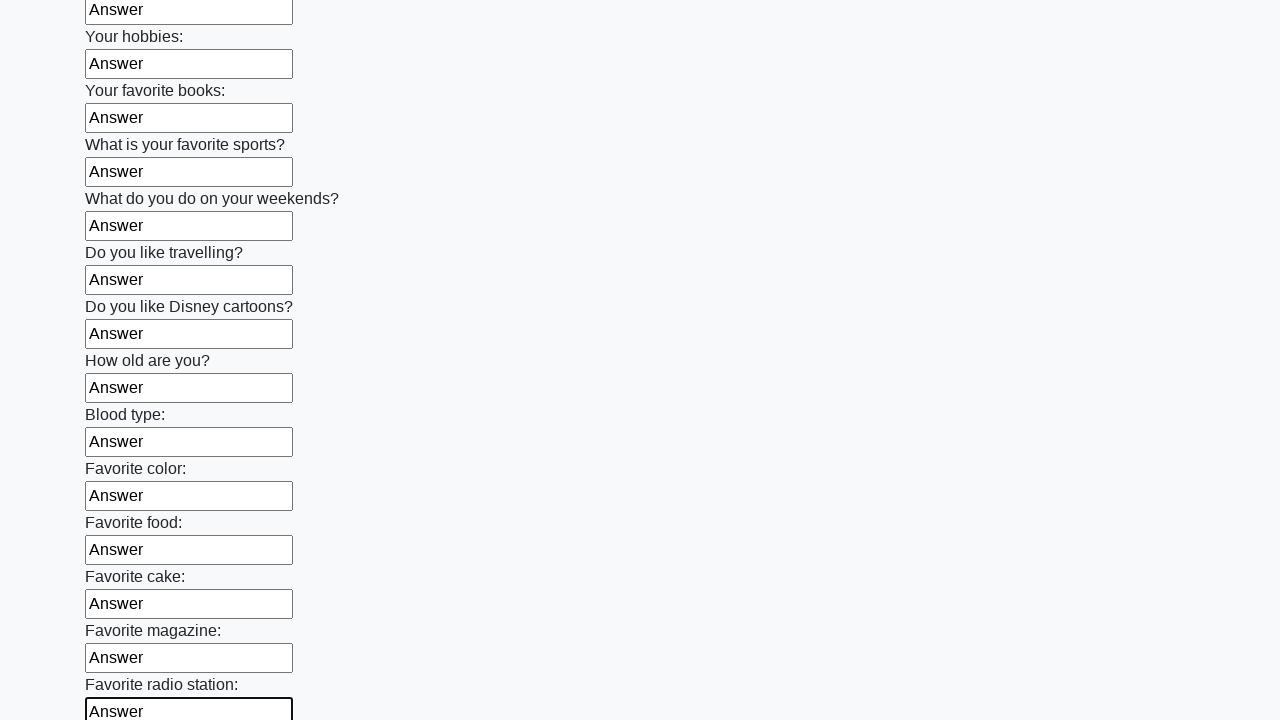

Filled input field with 'Answer' on input >> nth=24
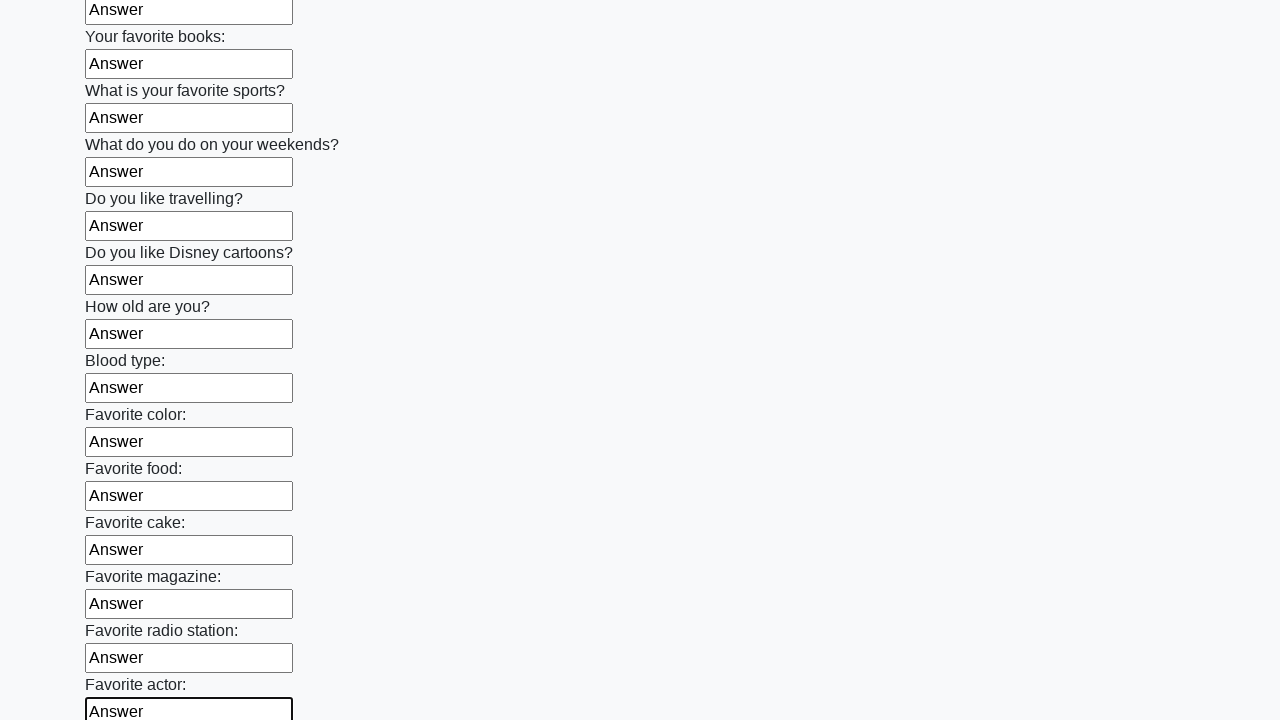

Filled input field with 'Answer' on input >> nth=25
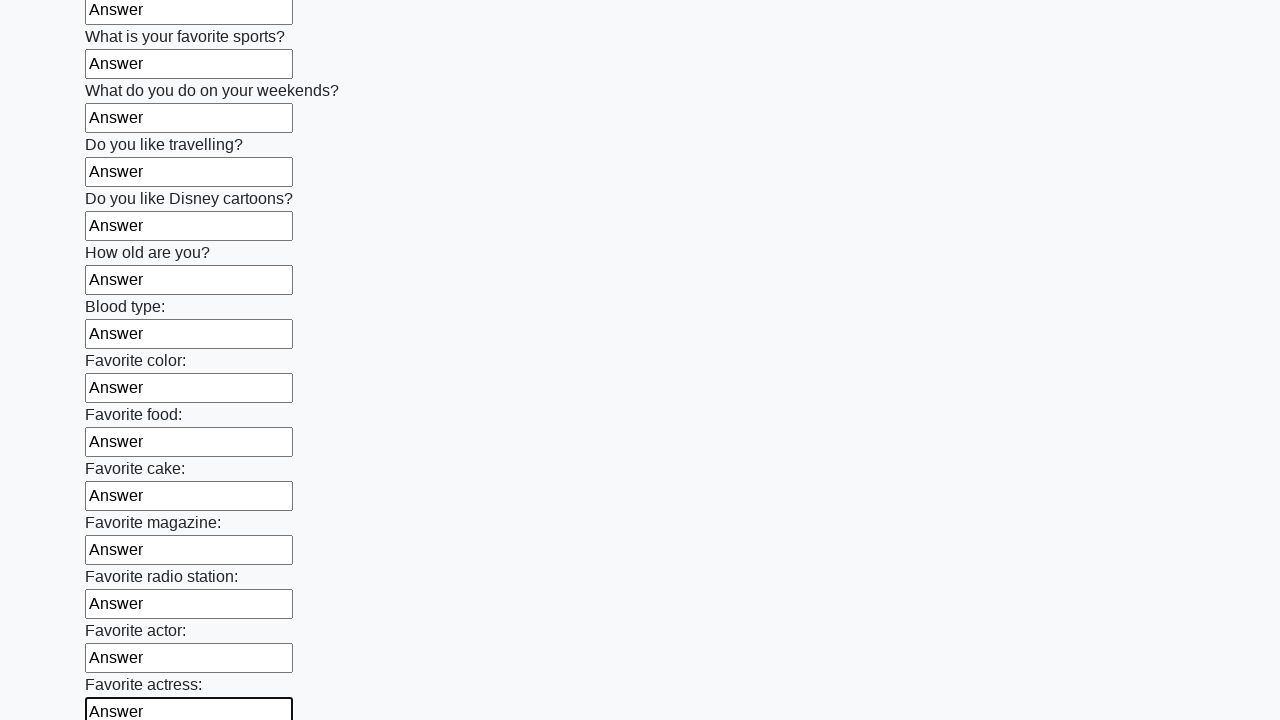

Filled input field with 'Answer' on input >> nth=26
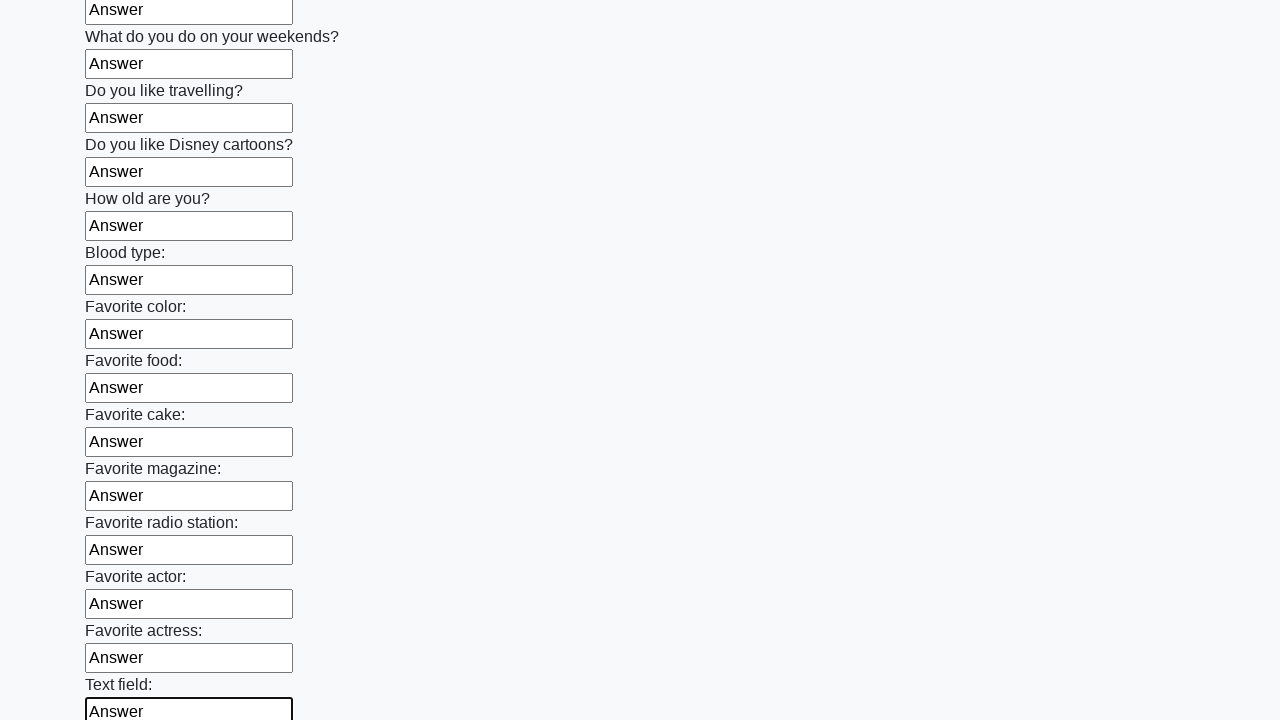

Filled input field with 'Answer' on input >> nth=27
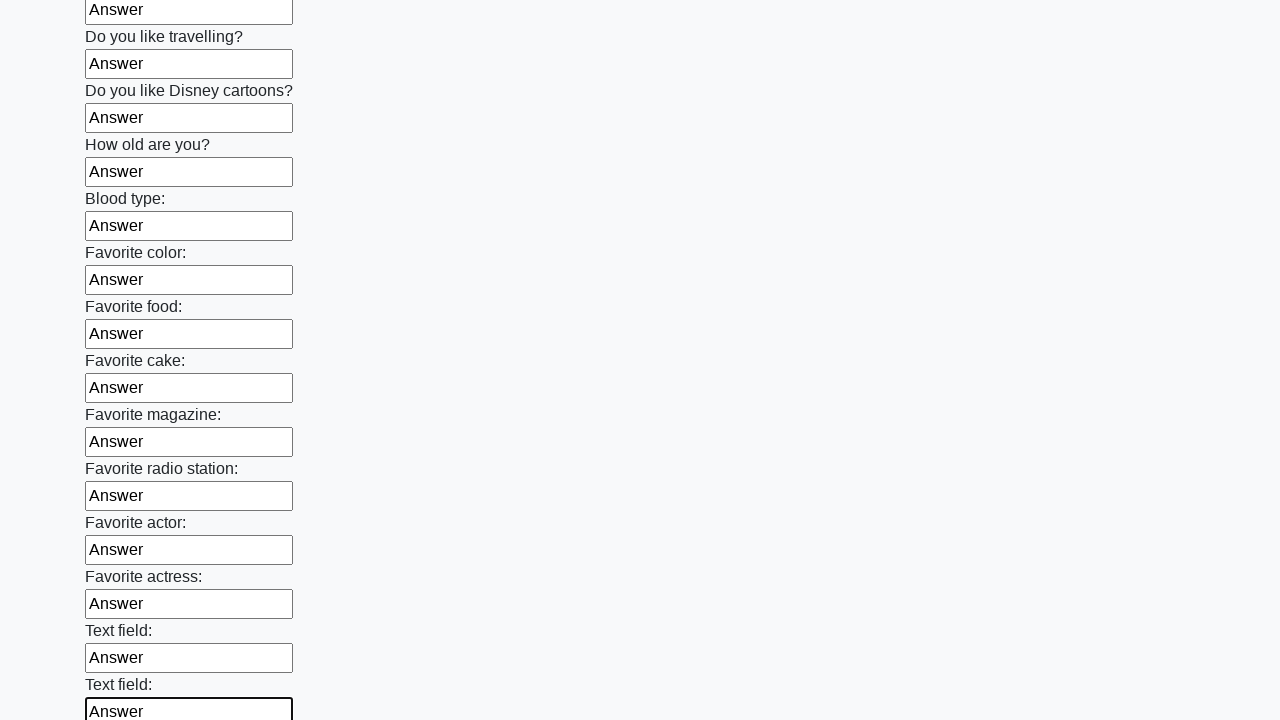

Filled input field with 'Answer' on input >> nth=28
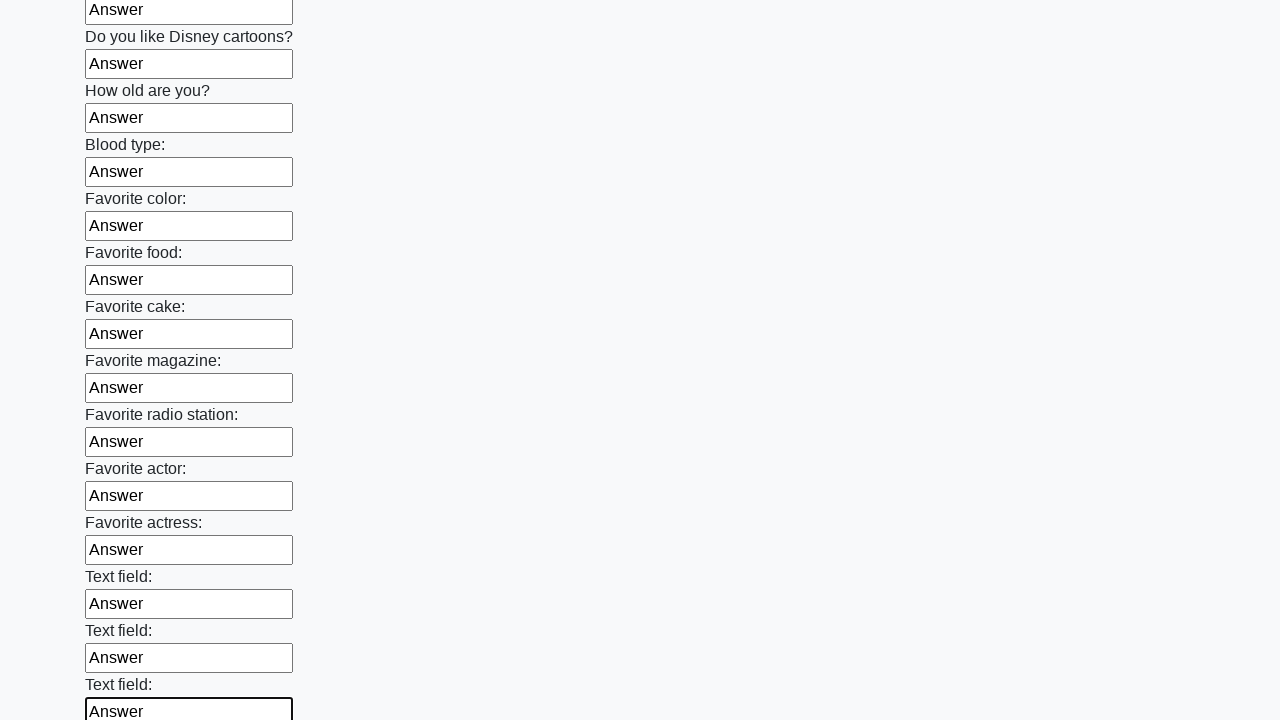

Filled input field with 'Answer' on input >> nth=29
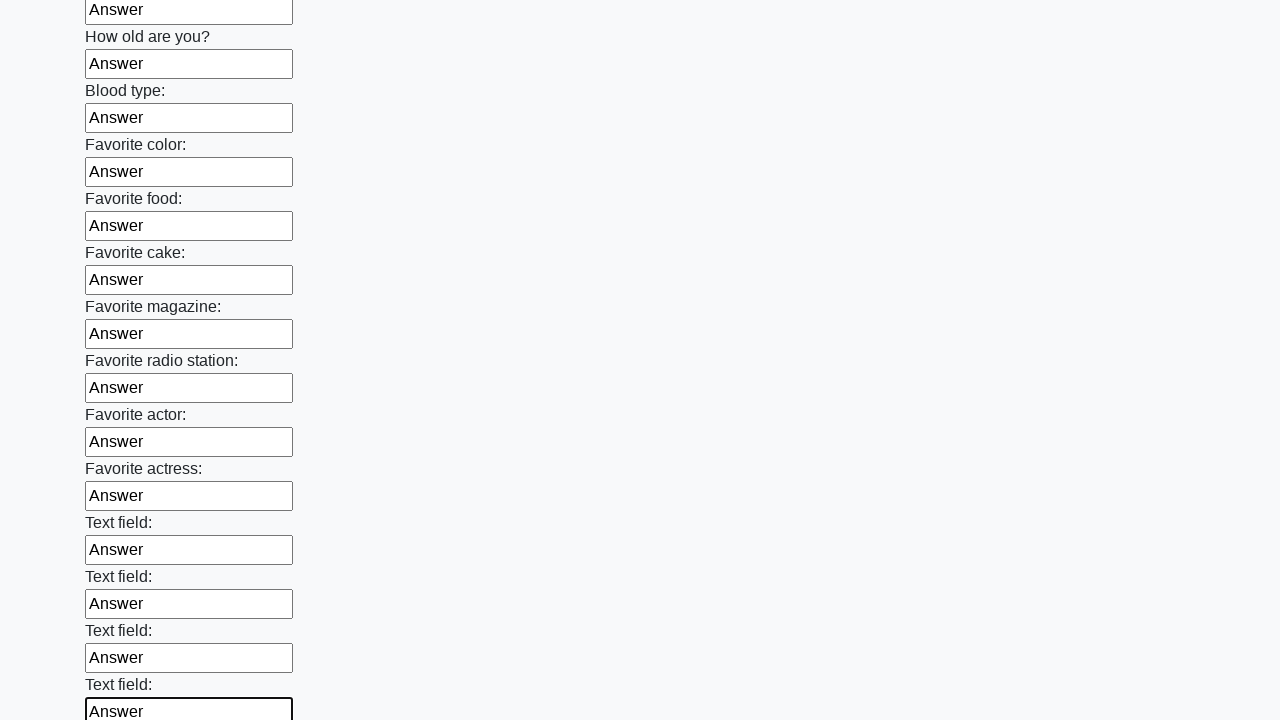

Filled input field with 'Answer' on input >> nth=30
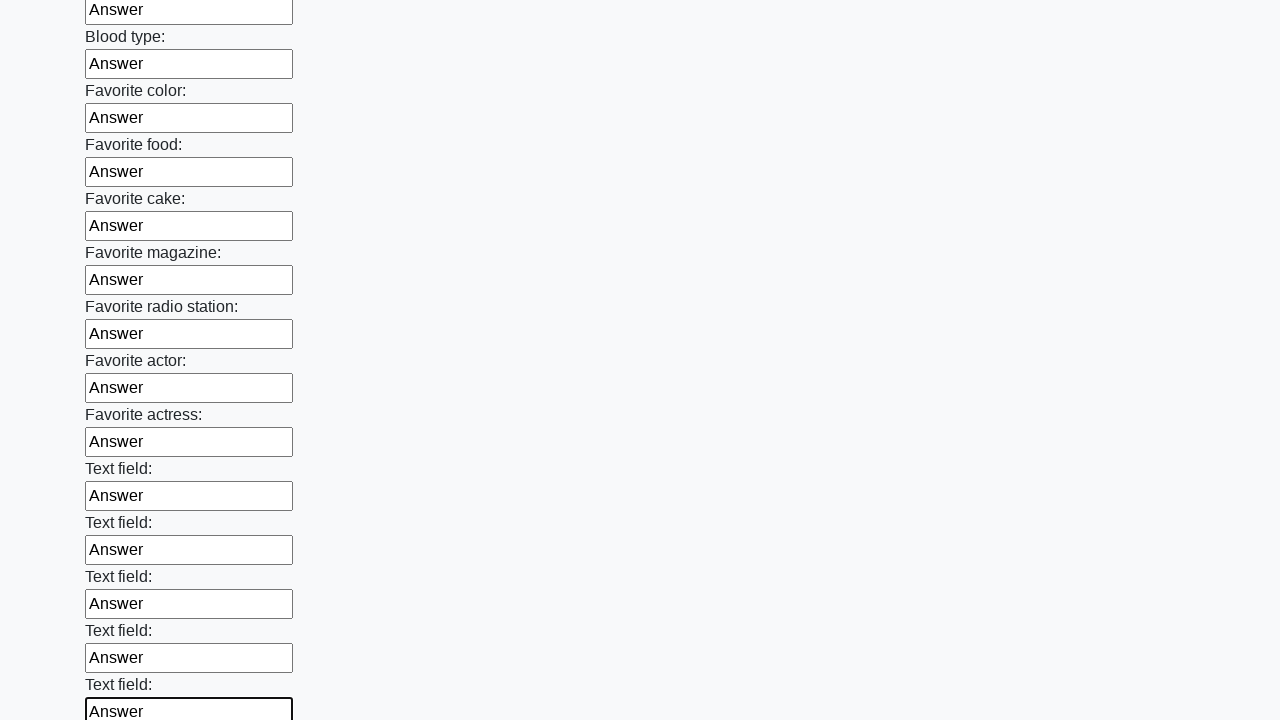

Filled input field with 'Answer' on input >> nth=31
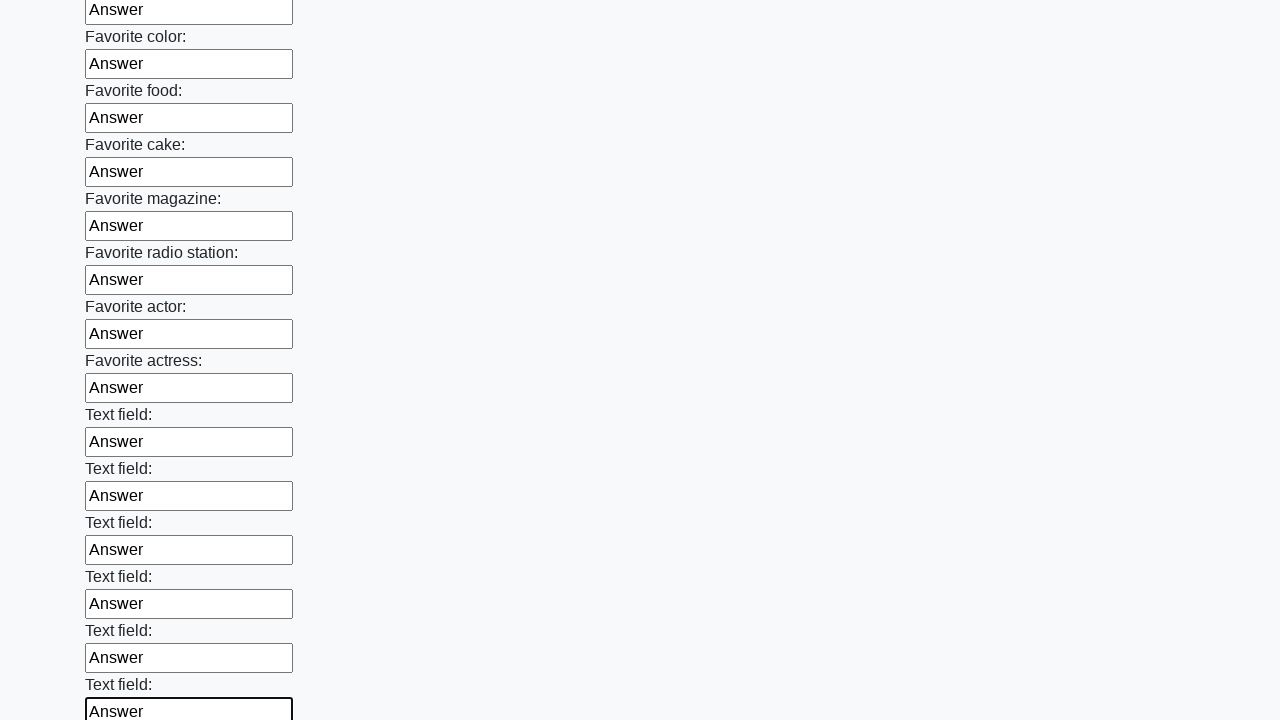

Filled input field with 'Answer' on input >> nth=32
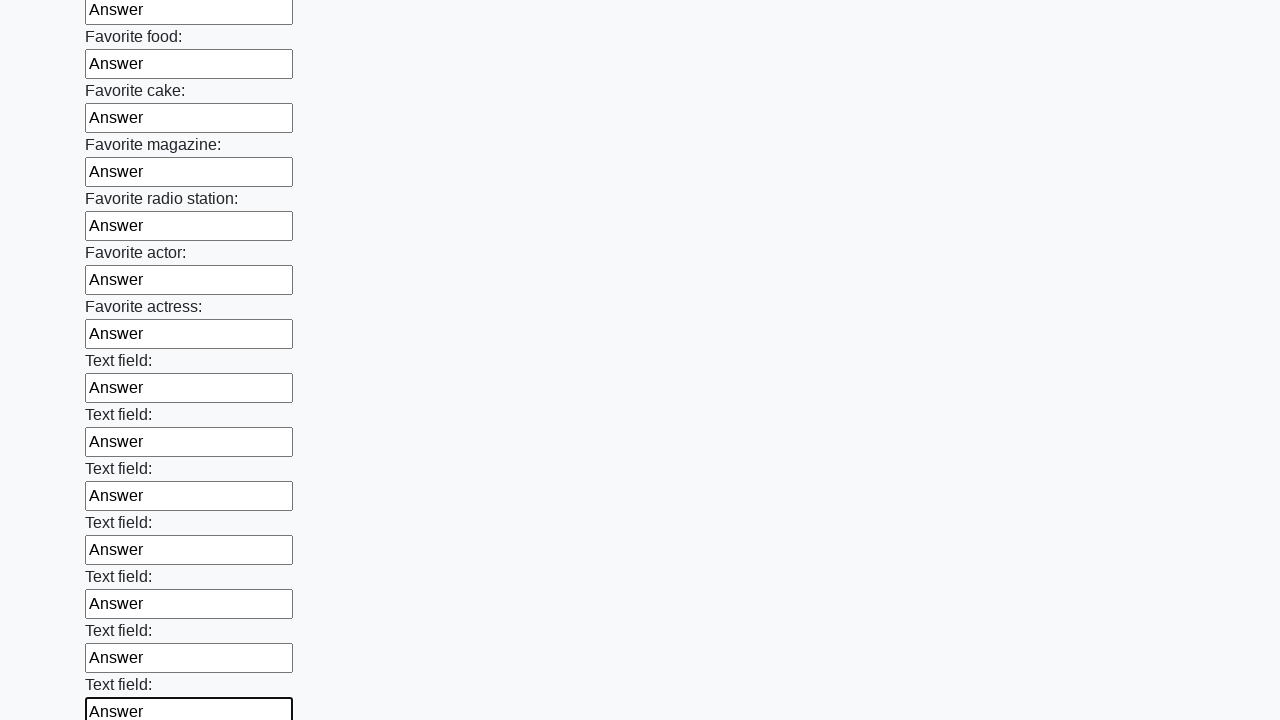

Filled input field with 'Answer' on input >> nth=33
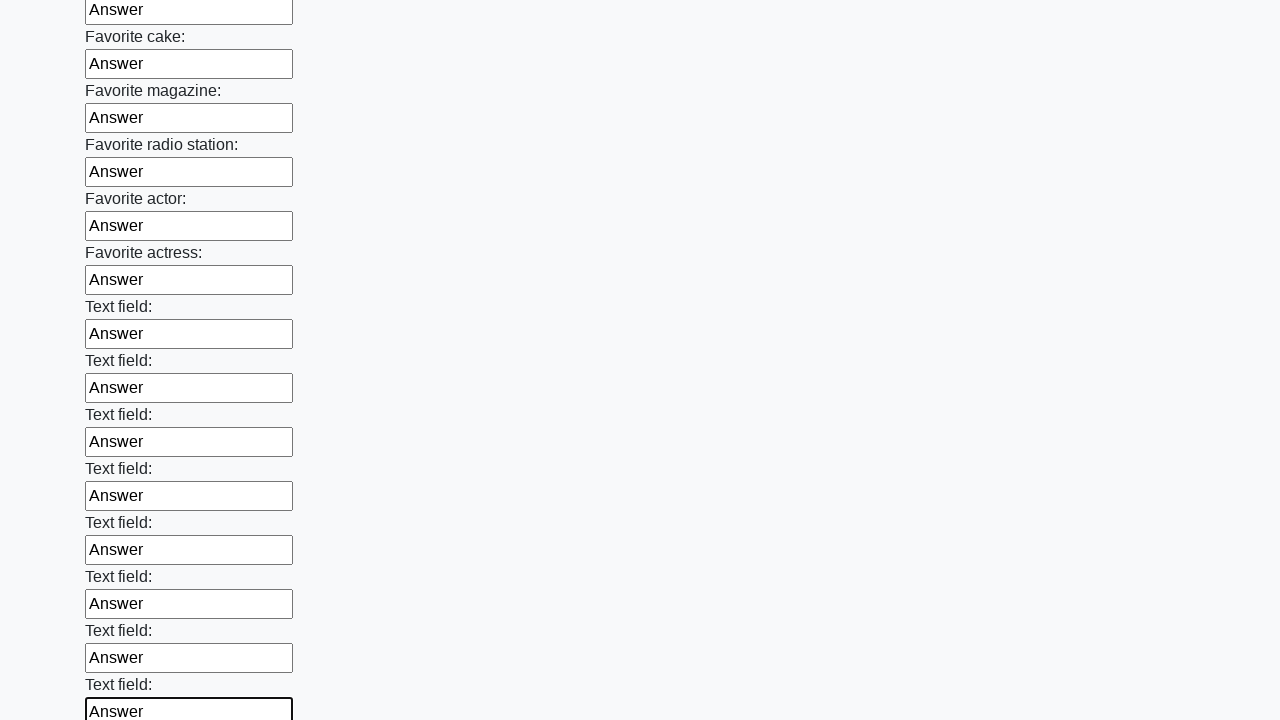

Filled input field with 'Answer' on input >> nth=34
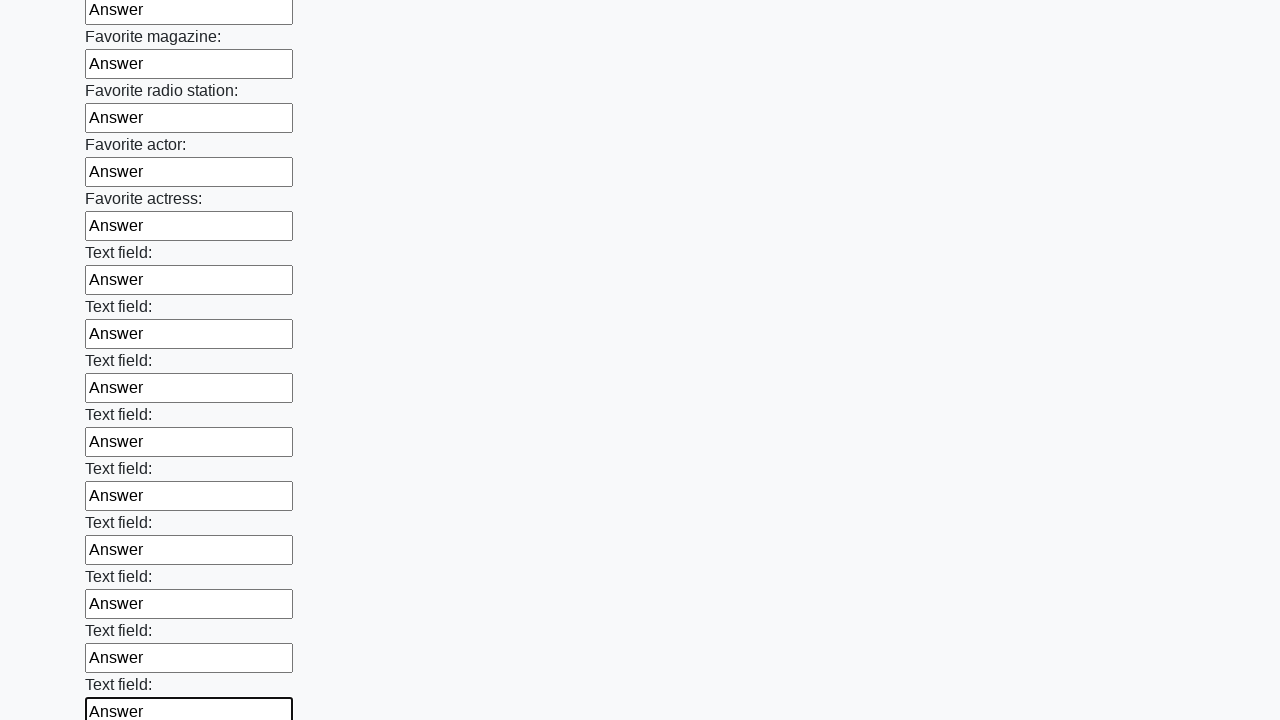

Filled input field with 'Answer' on input >> nth=35
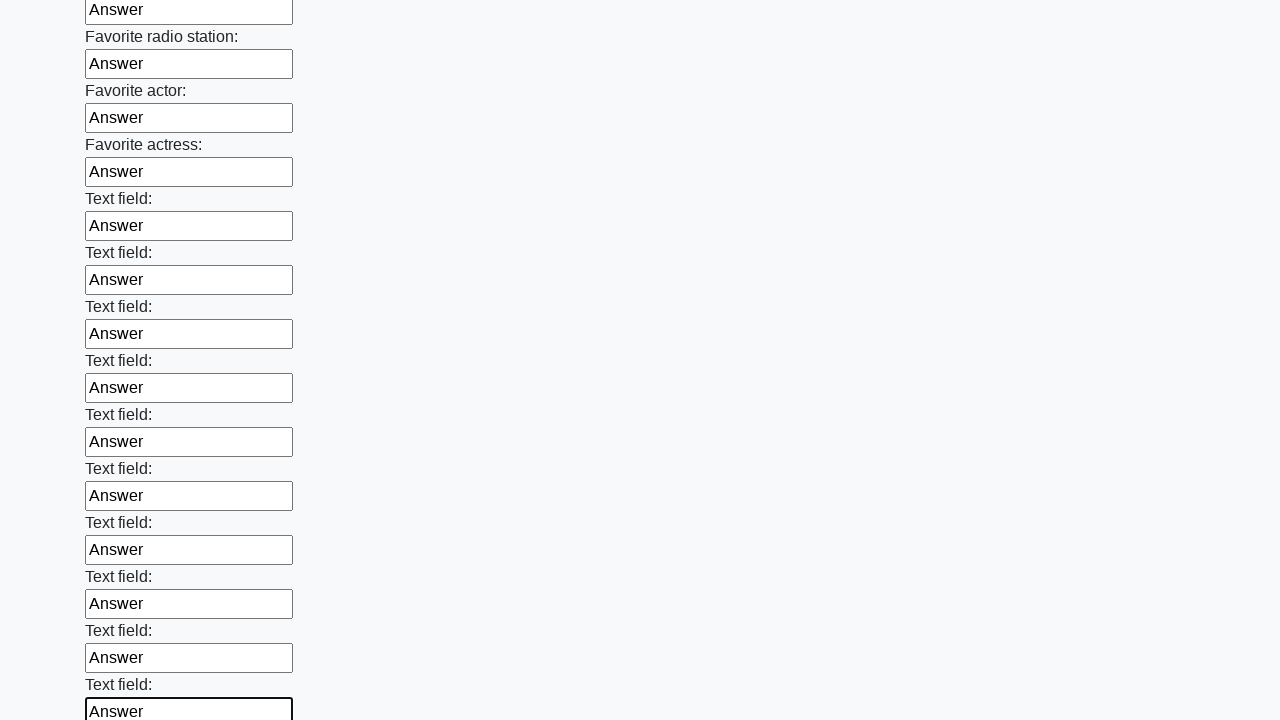

Filled input field with 'Answer' on input >> nth=36
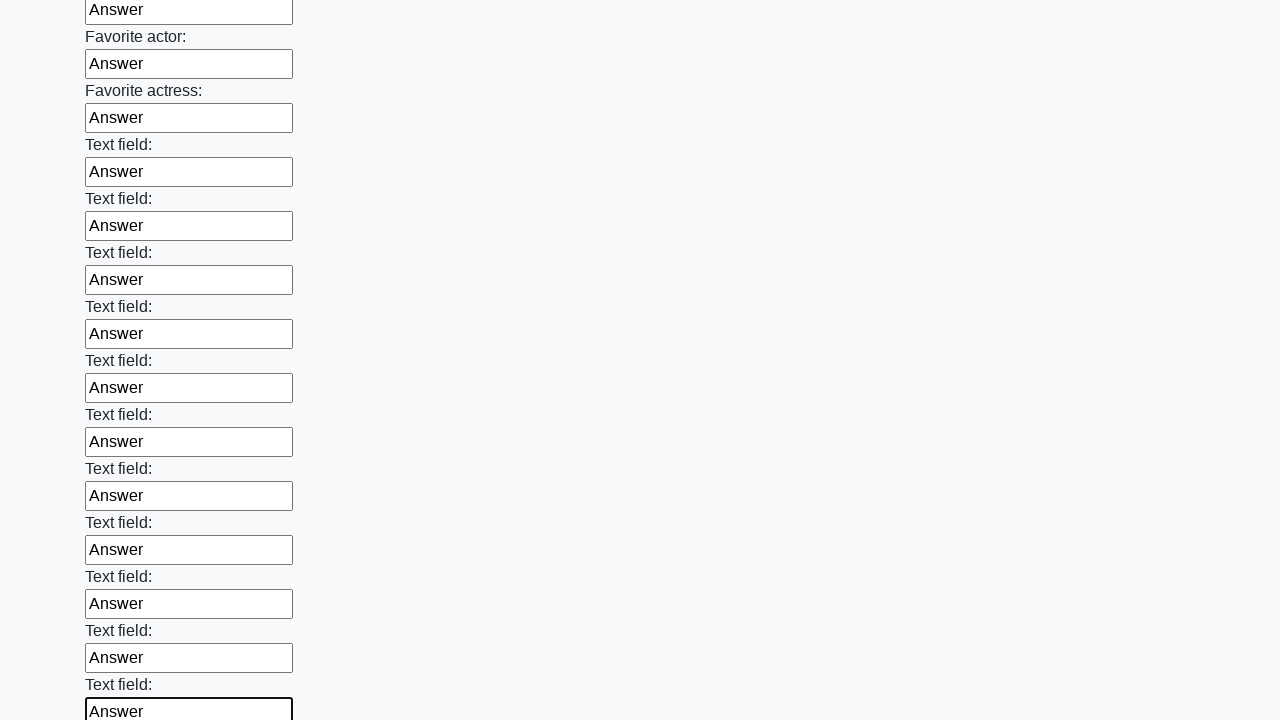

Filled input field with 'Answer' on input >> nth=37
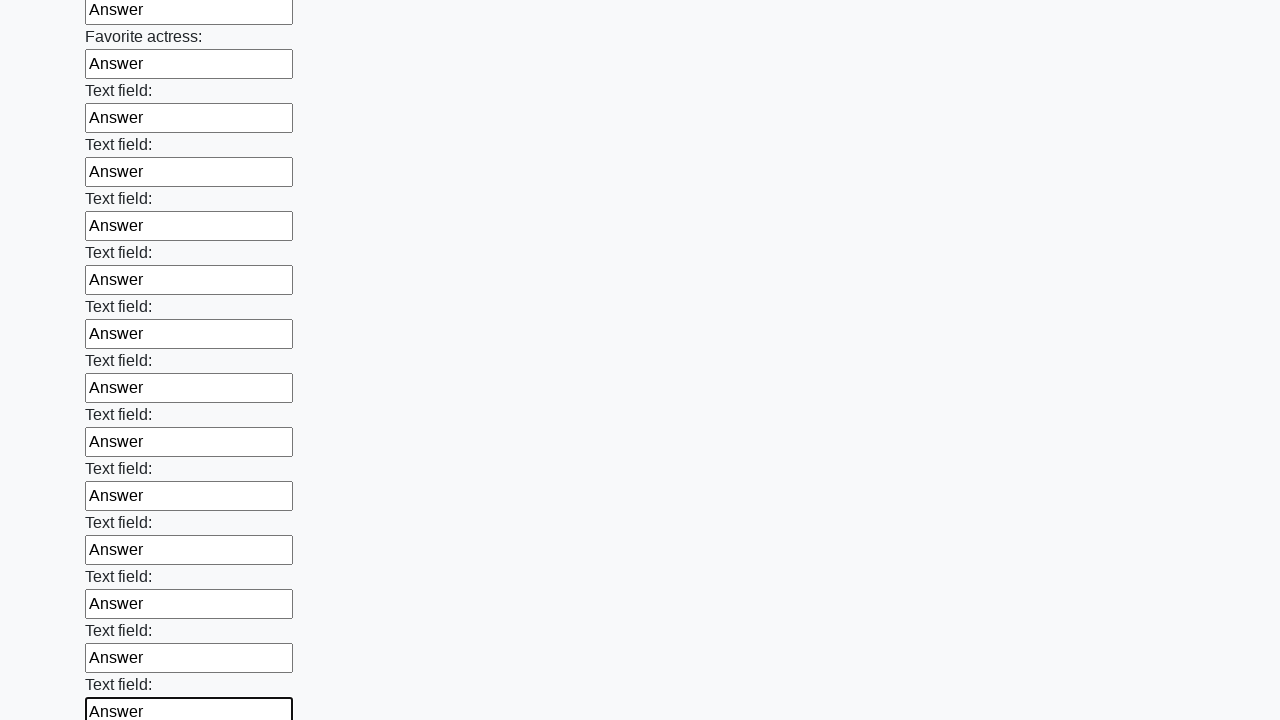

Filled input field with 'Answer' on input >> nth=38
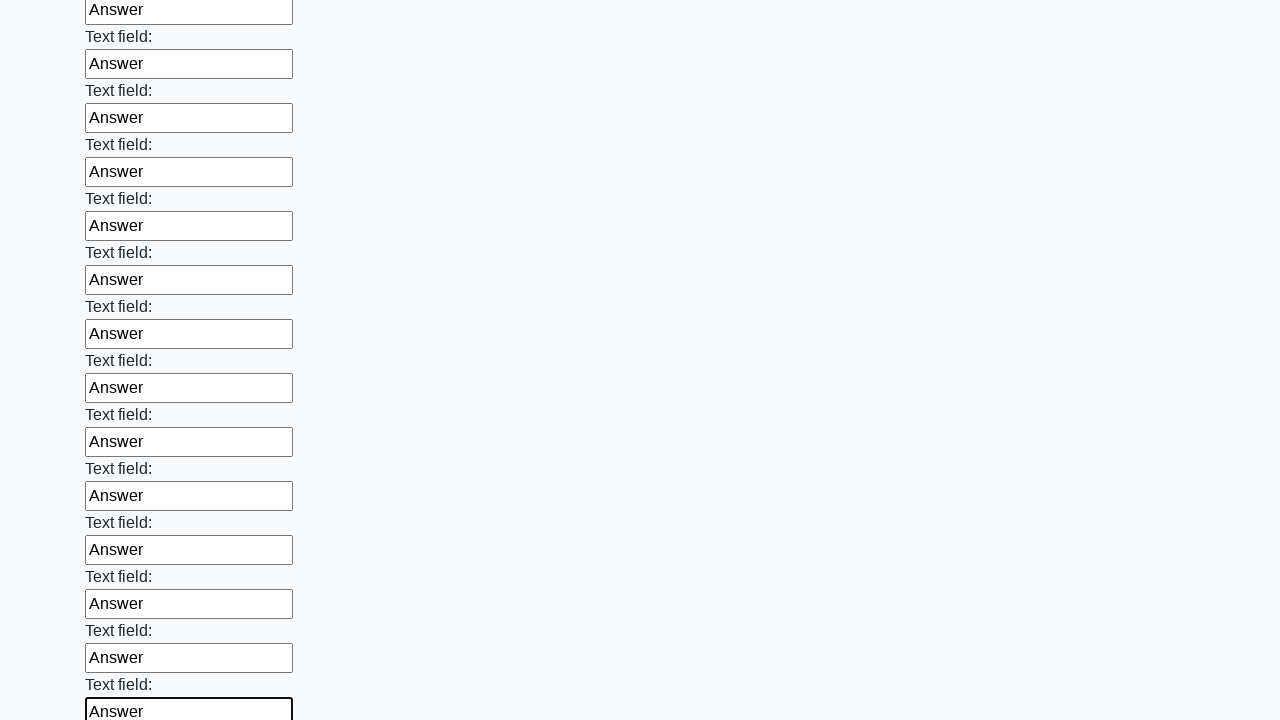

Filled input field with 'Answer' on input >> nth=39
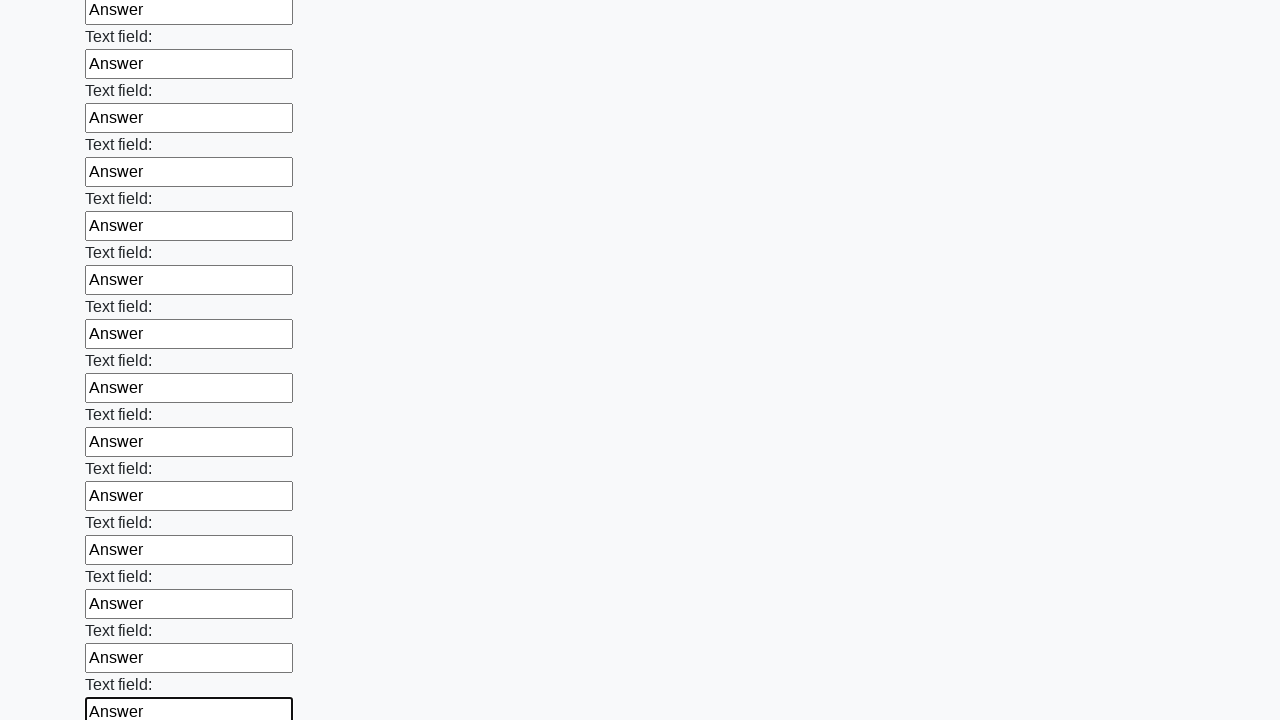

Filled input field with 'Answer' on input >> nth=40
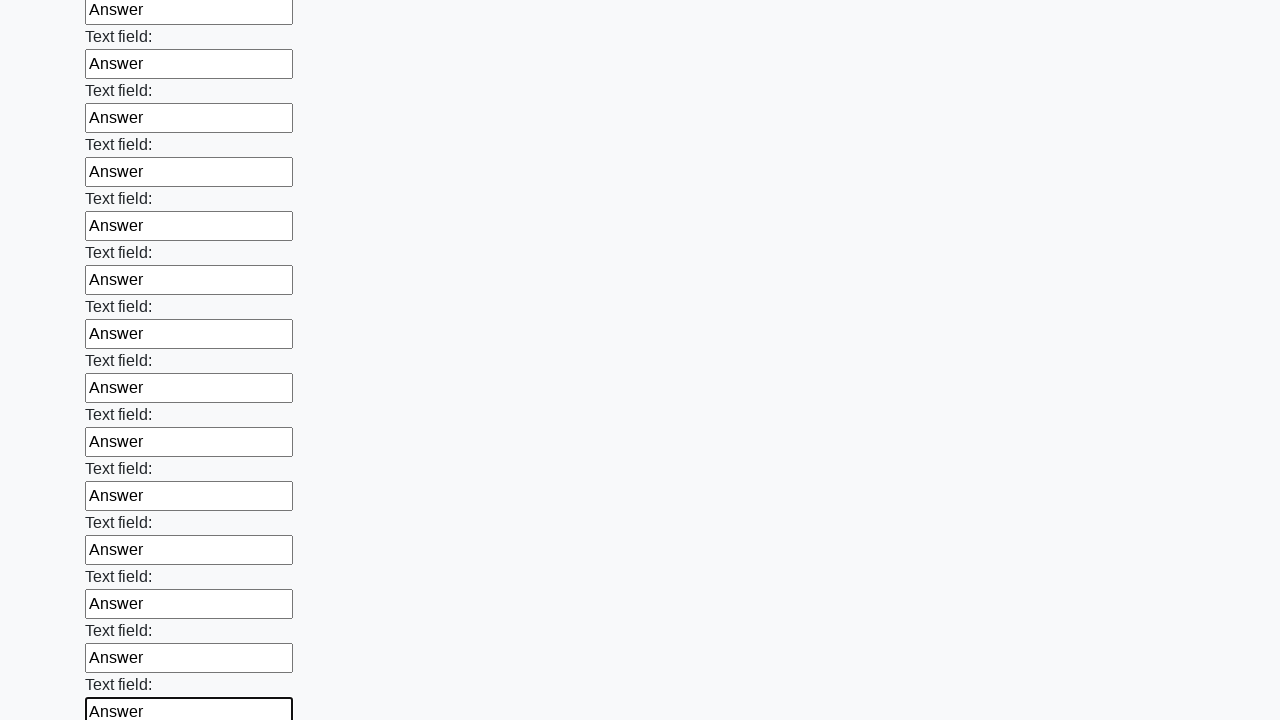

Filled input field with 'Answer' on input >> nth=41
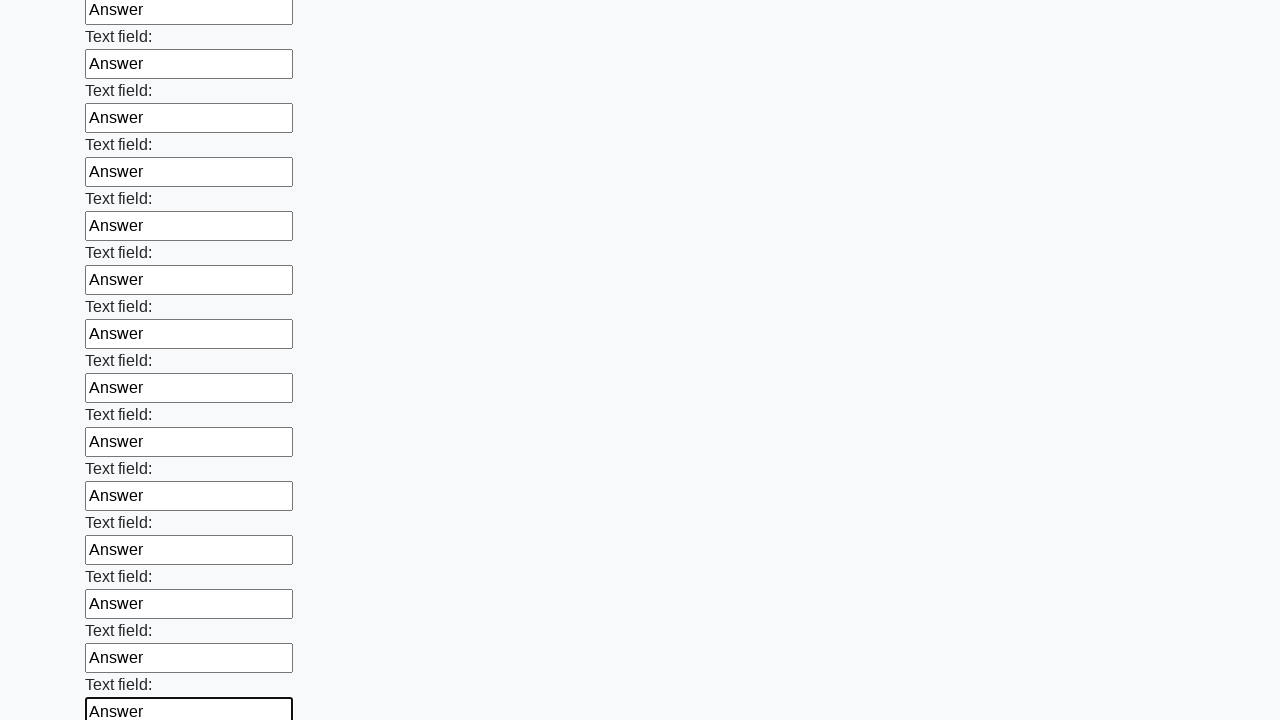

Filled input field with 'Answer' on input >> nth=42
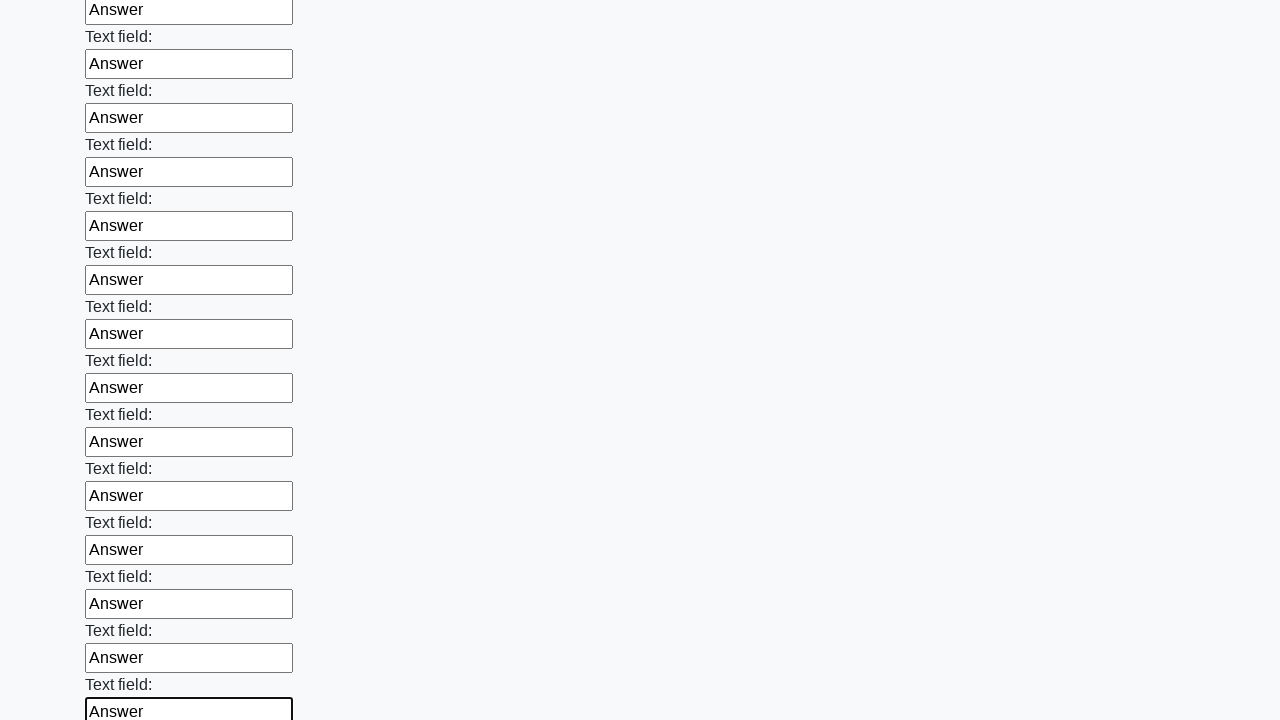

Filled input field with 'Answer' on input >> nth=43
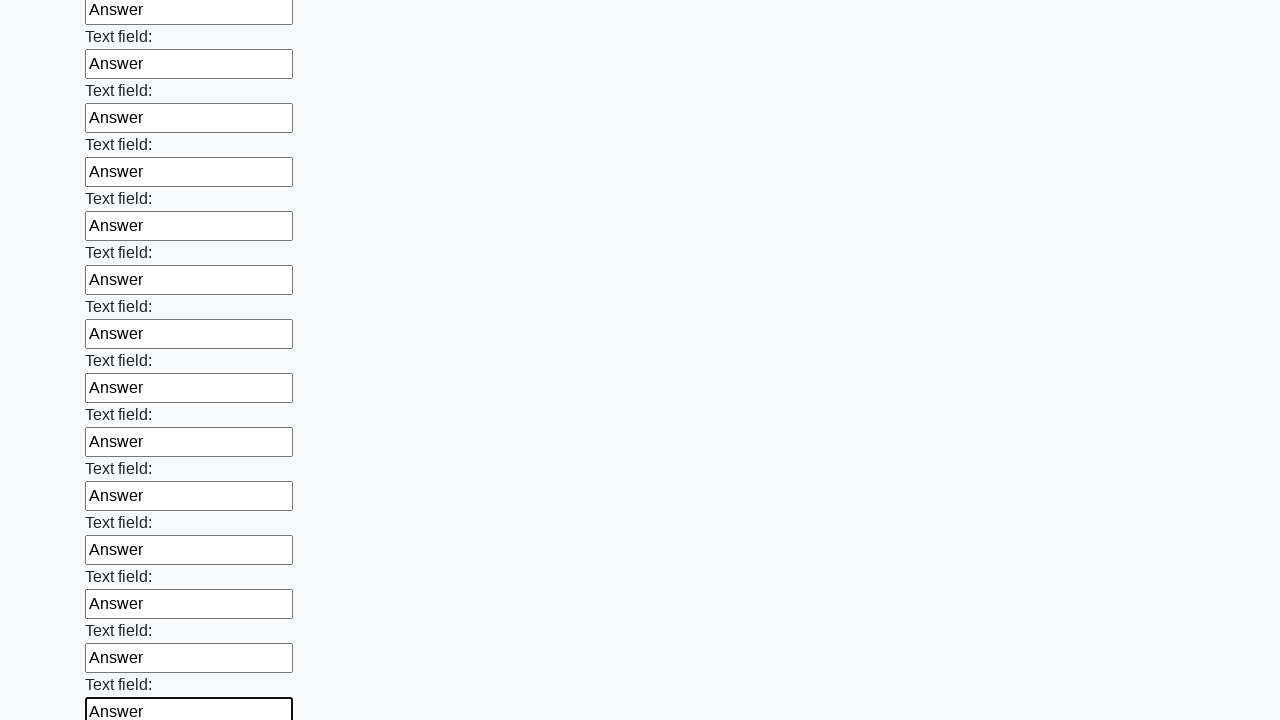

Filled input field with 'Answer' on input >> nth=44
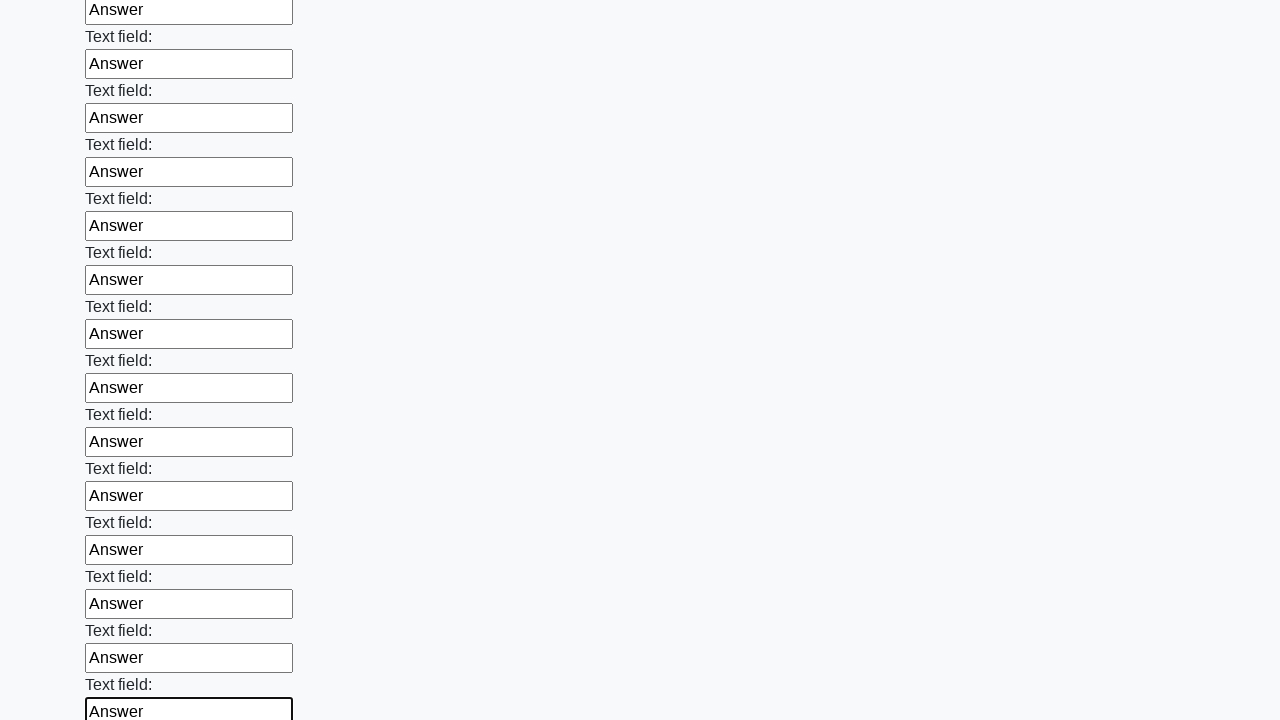

Filled input field with 'Answer' on input >> nth=45
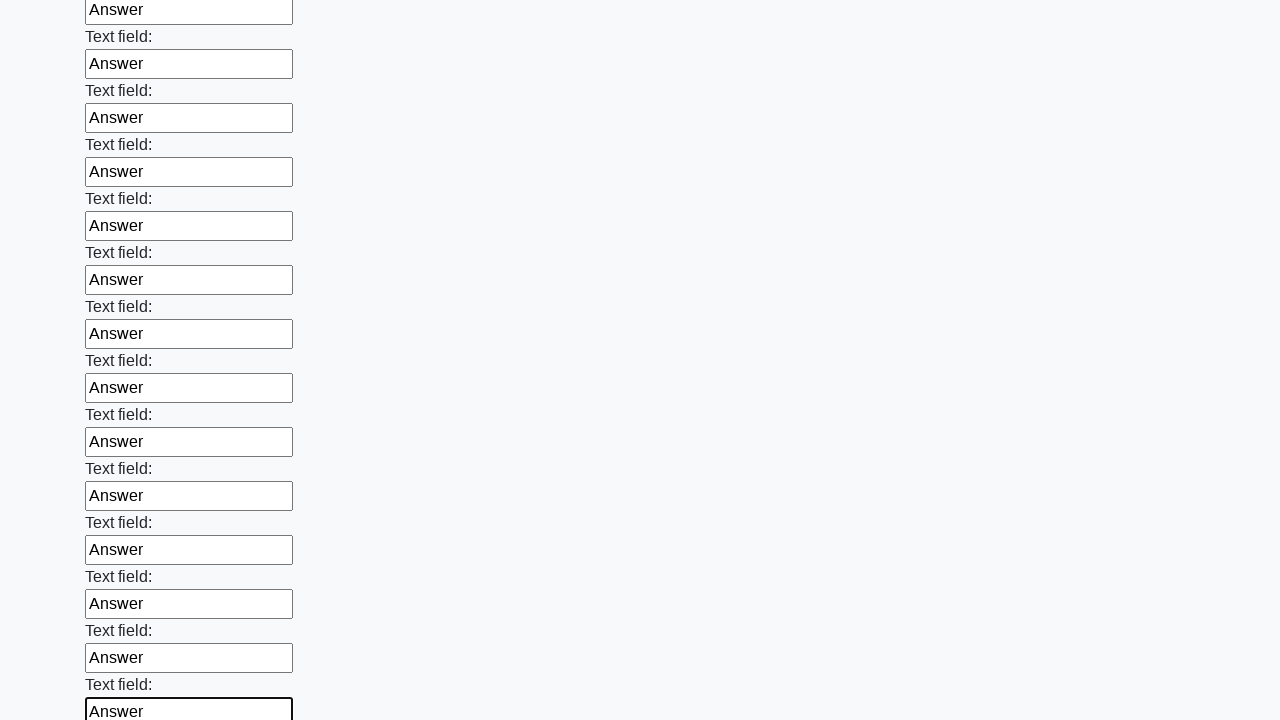

Filled input field with 'Answer' on input >> nth=46
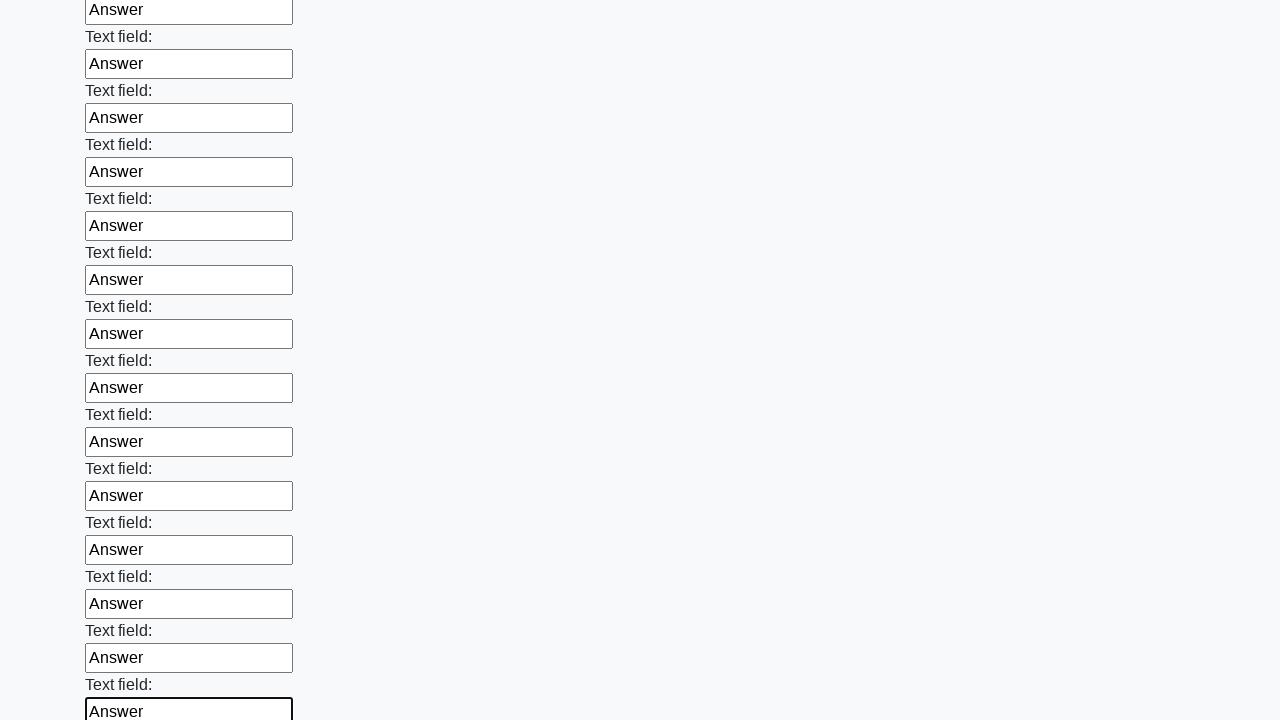

Filled input field with 'Answer' on input >> nth=47
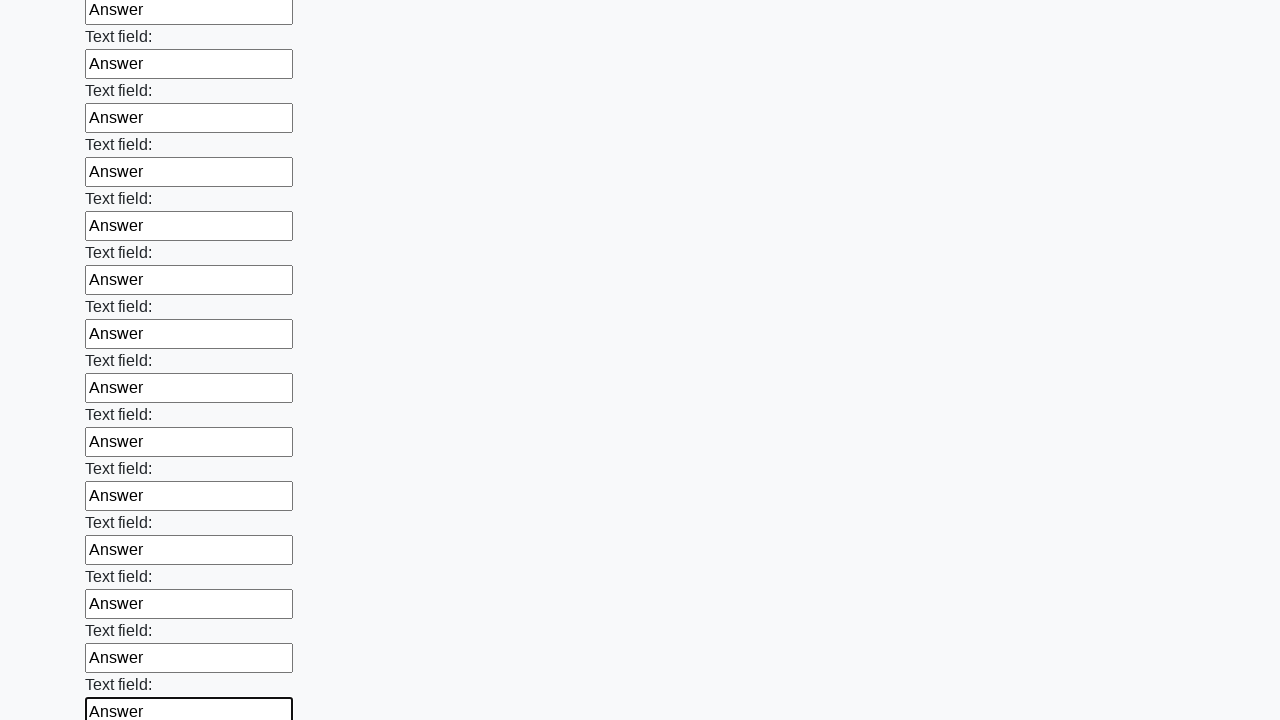

Filled input field with 'Answer' on input >> nth=48
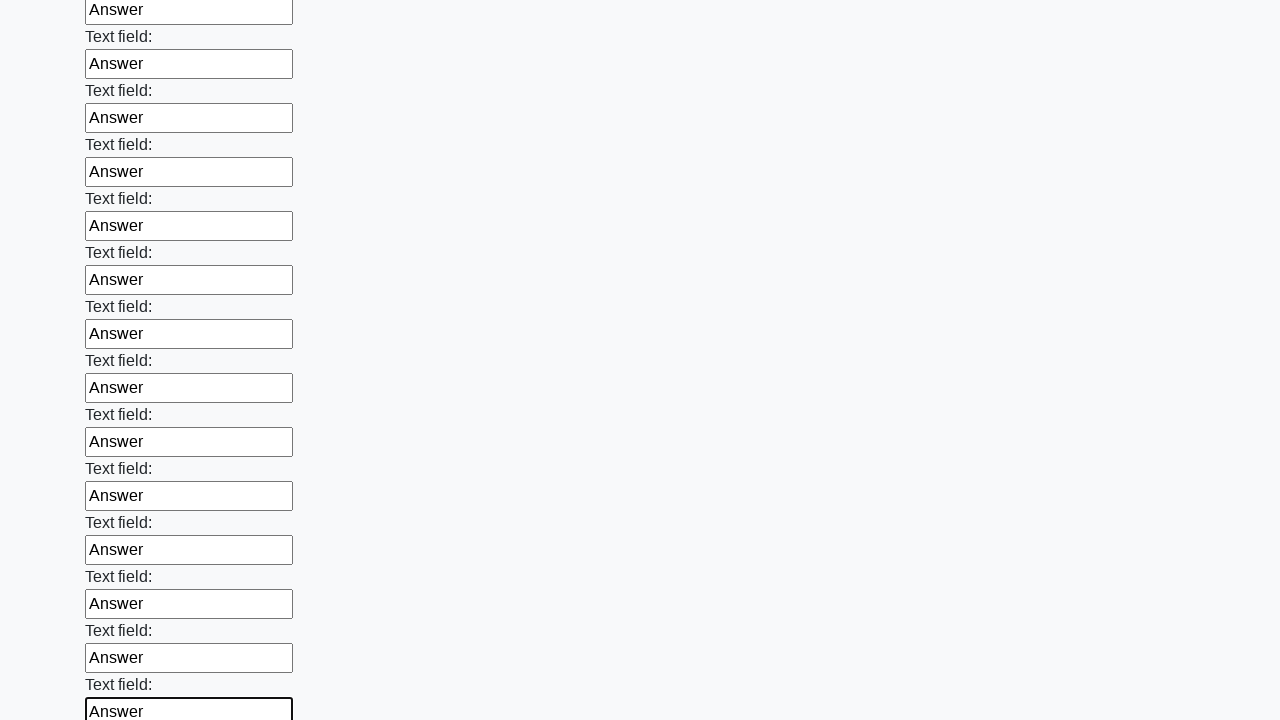

Filled input field with 'Answer' on input >> nth=49
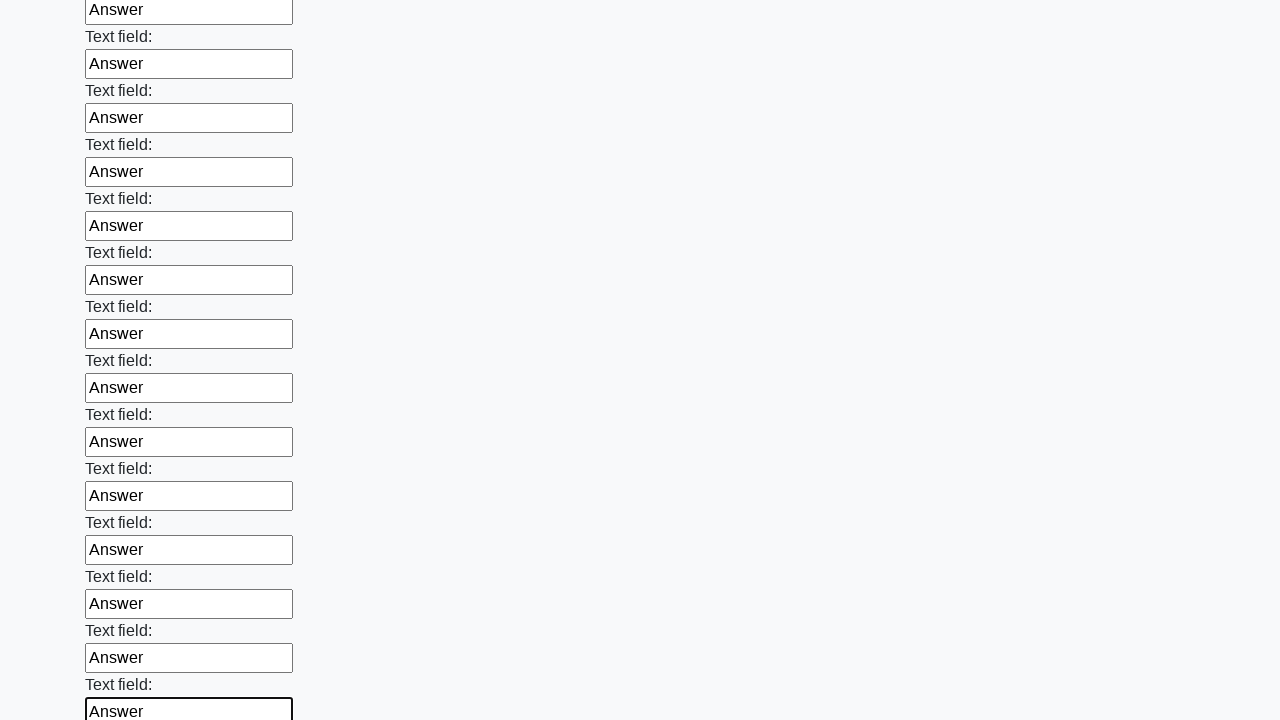

Filled input field with 'Answer' on input >> nth=50
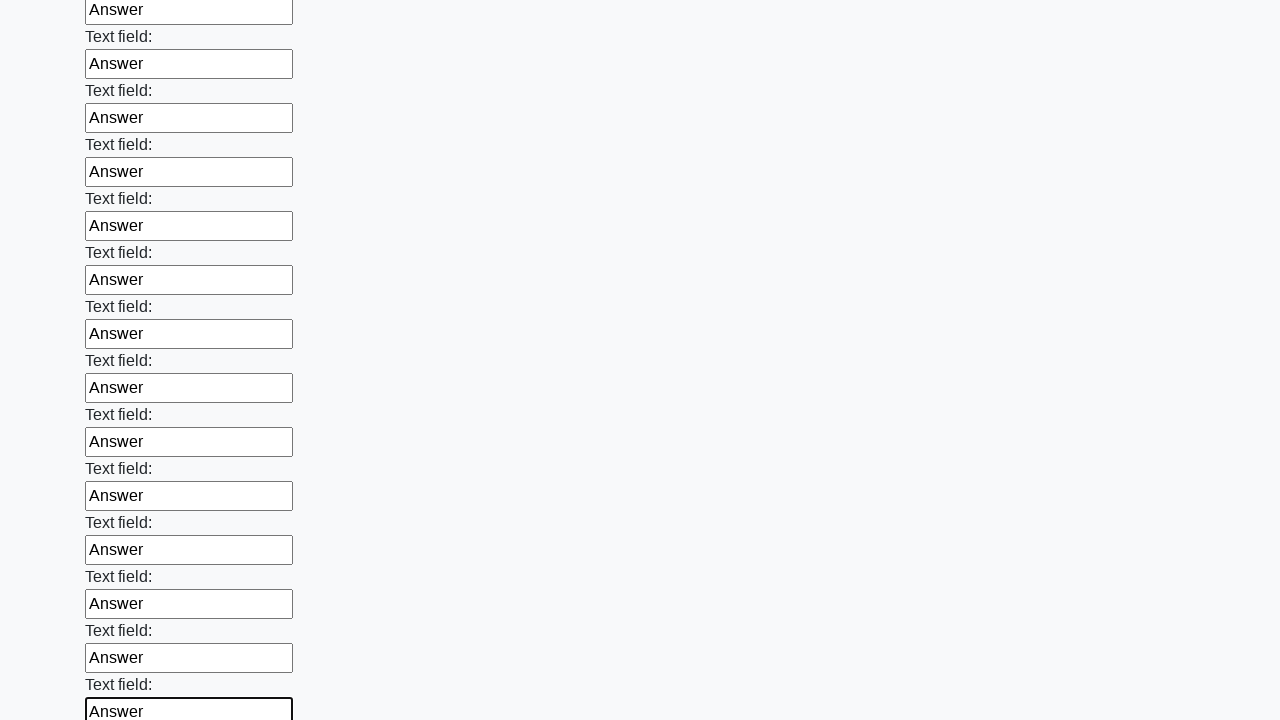

Filled input field with 'Answer' on input >> nth=51
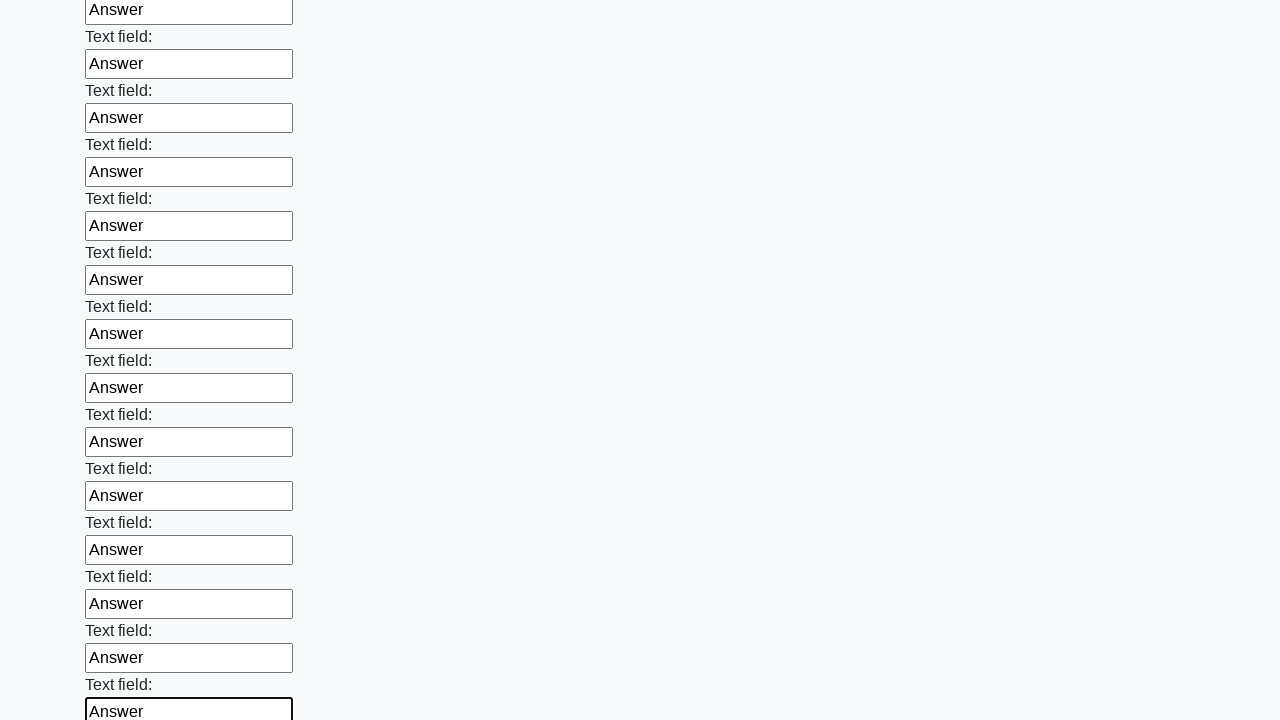

Filled input field with 'Answer' on input >> nth=52
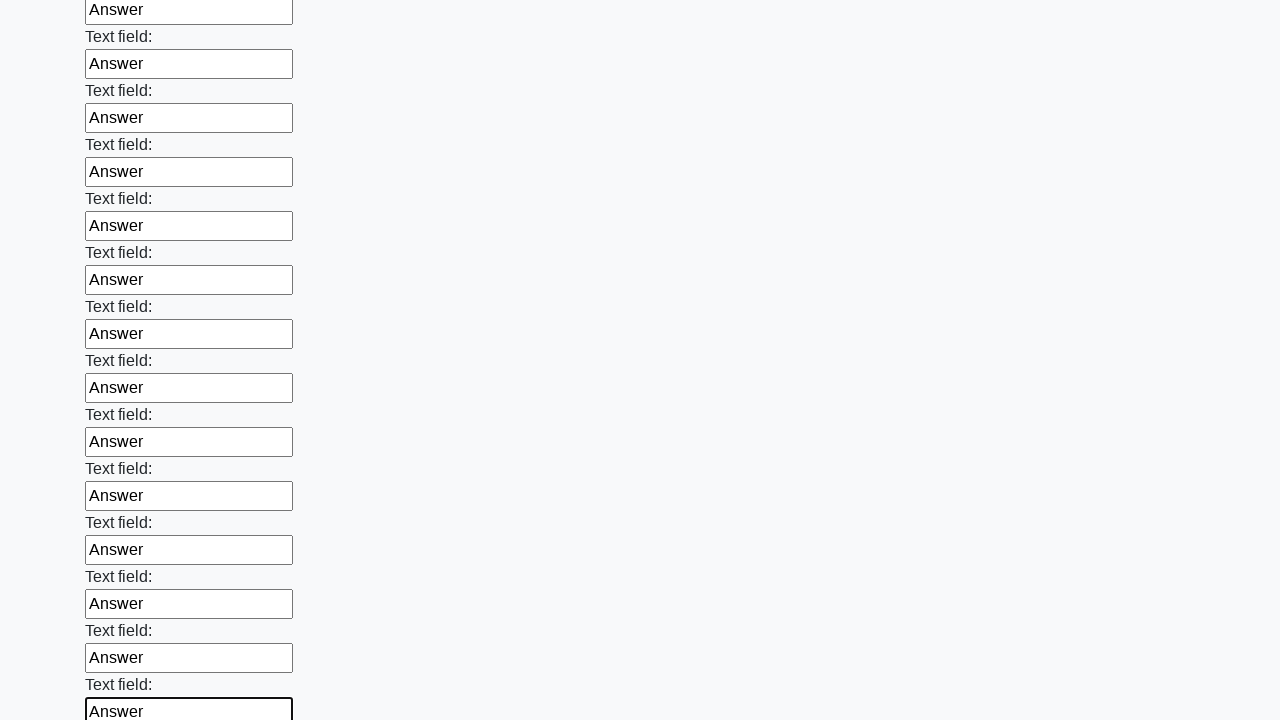

Filled input field with 'Answer' on input >> nth=53
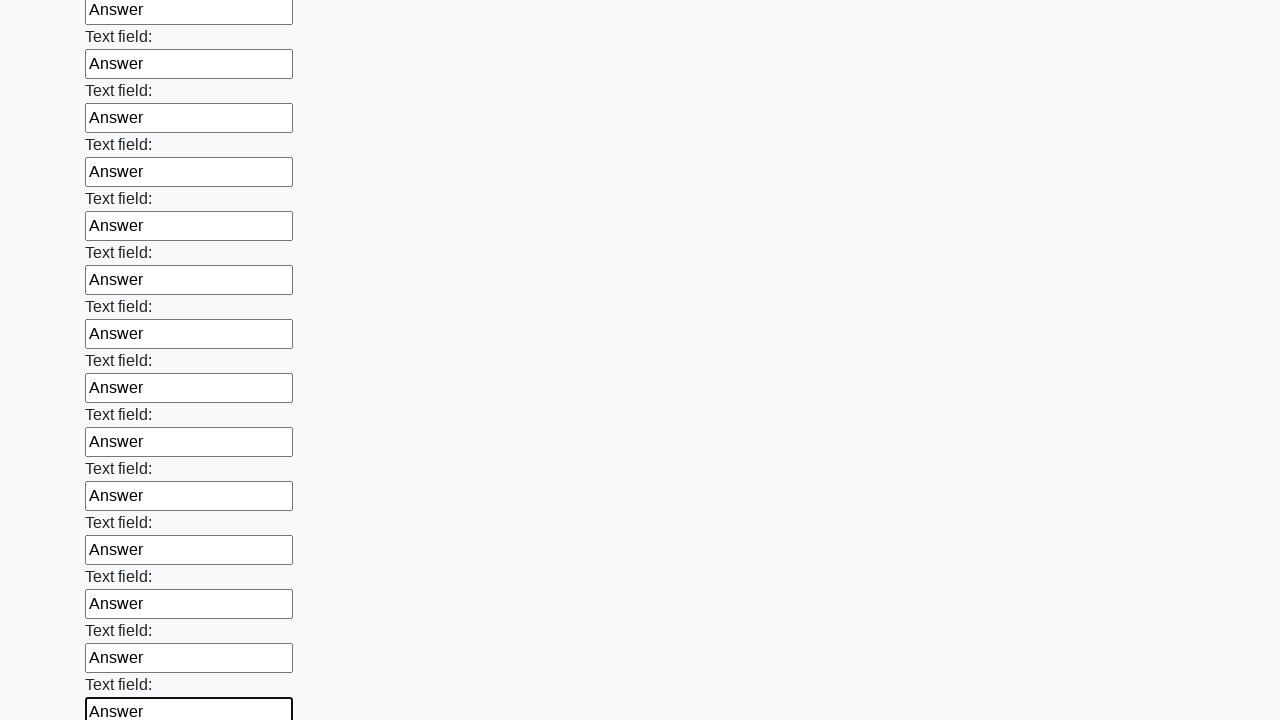

Filled input field with 'Answer' on input >> nth=54
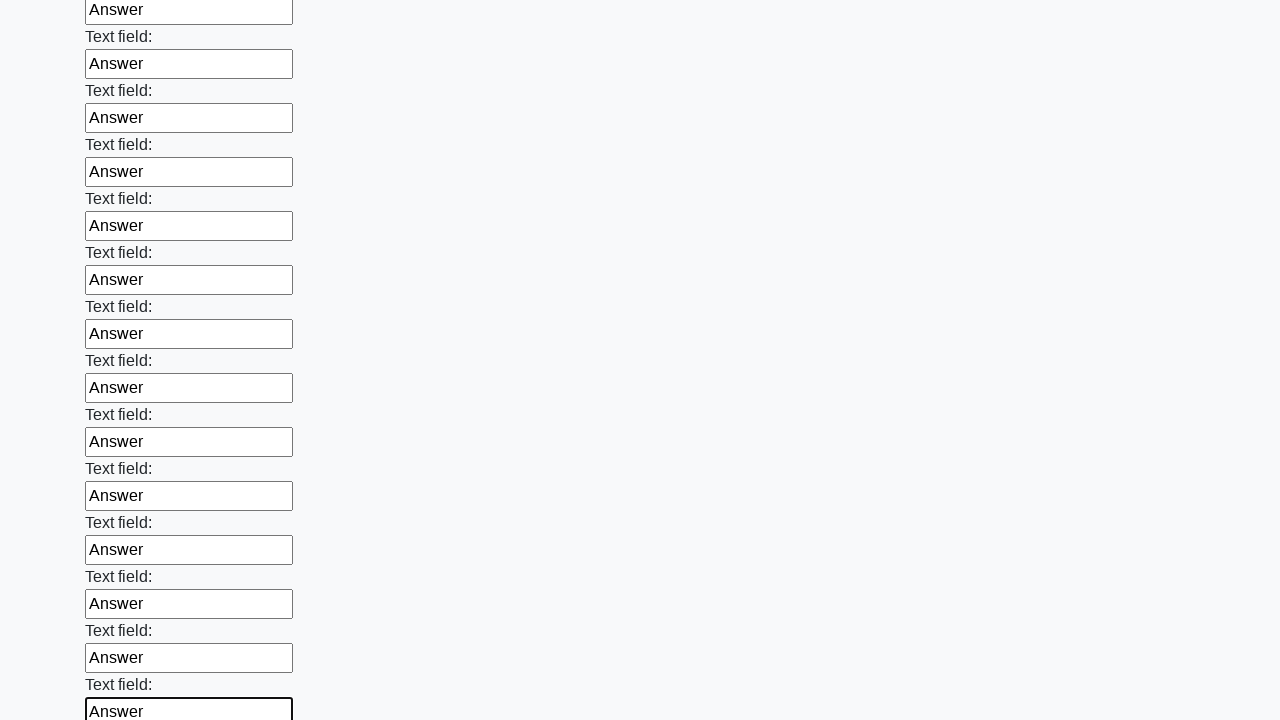

Filled input field with 'Answer' on input >> nth=55
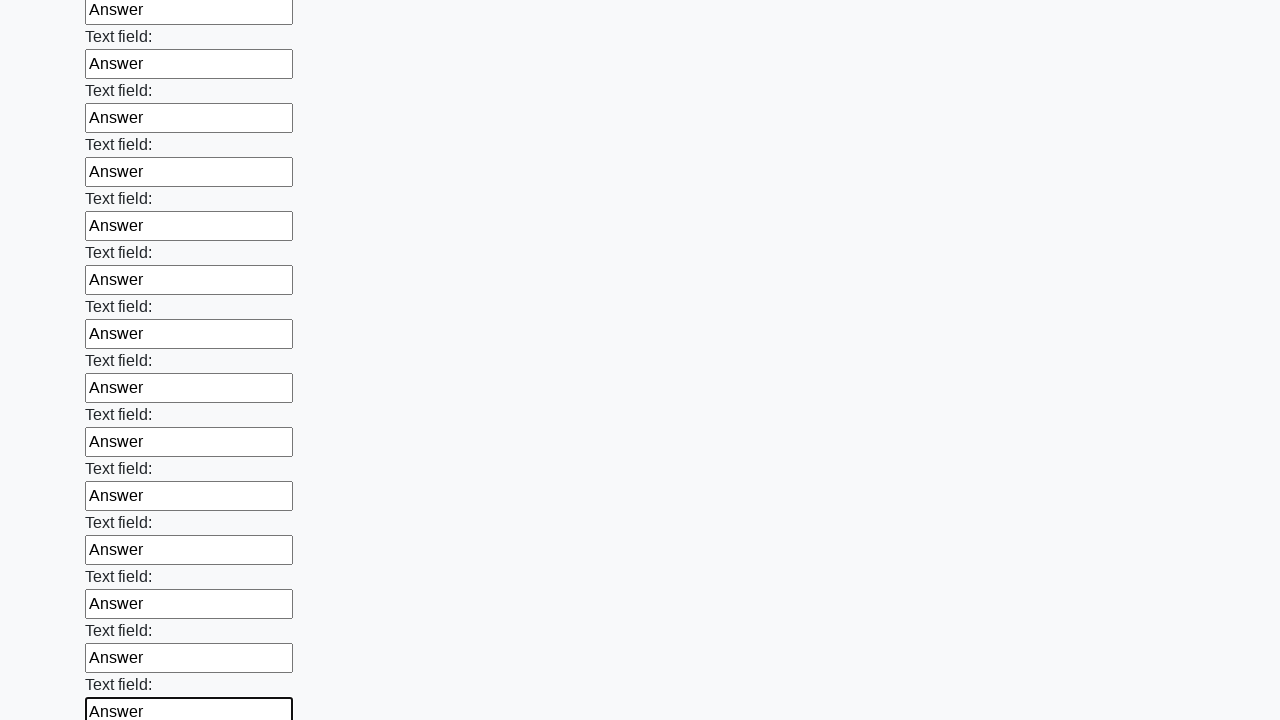

Filled input field with 'Answer' on input >> nth=56
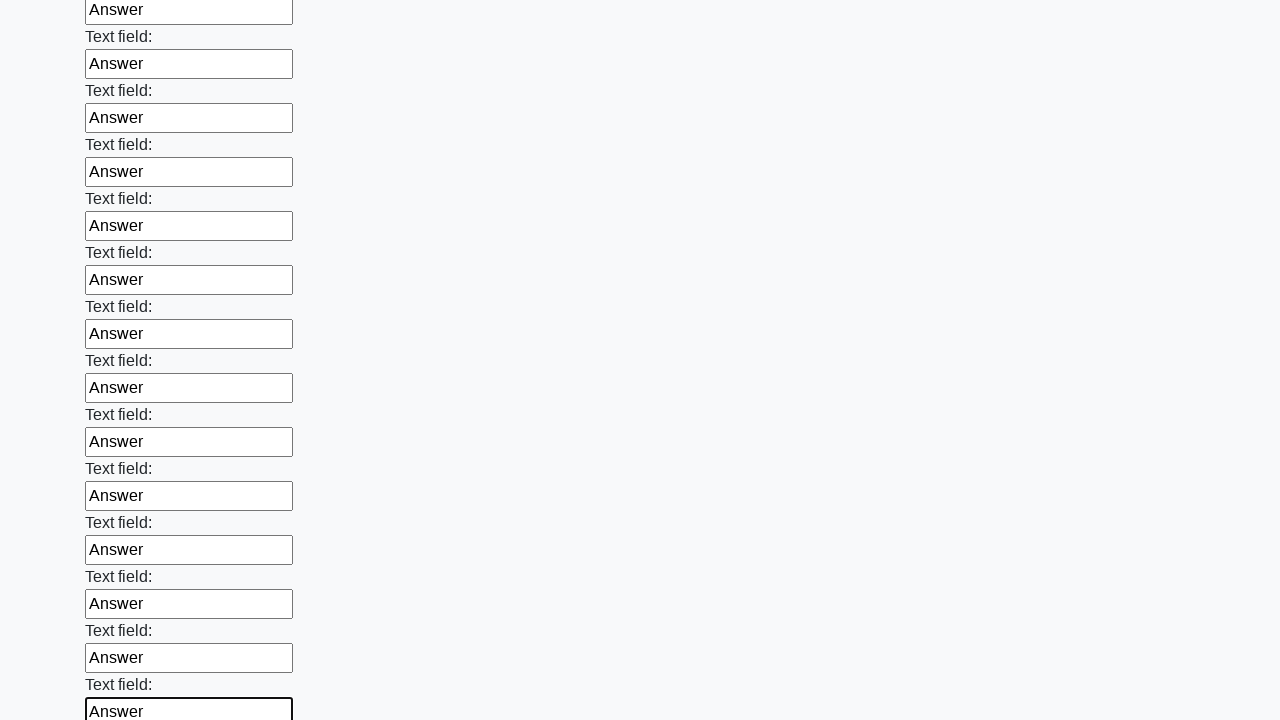

Filled input field with 'Answer' on input >> nth=57
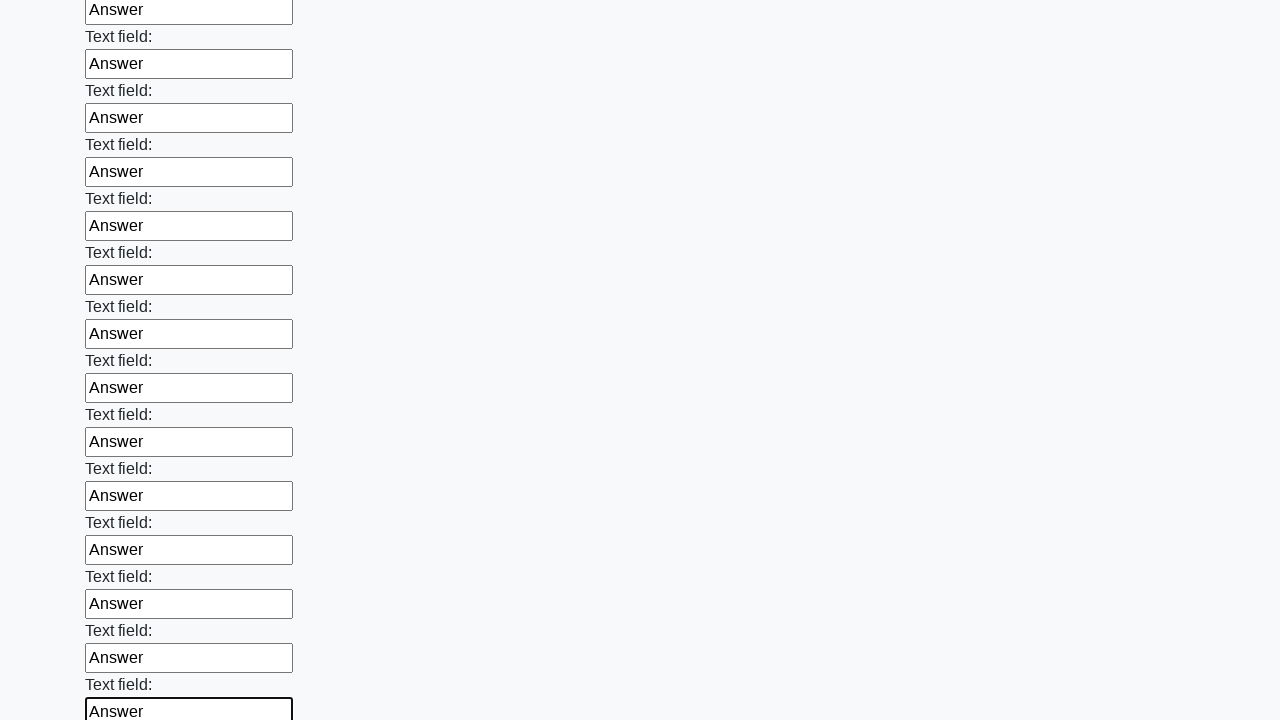

Filled input field with 'Answer' on input >> nth=58
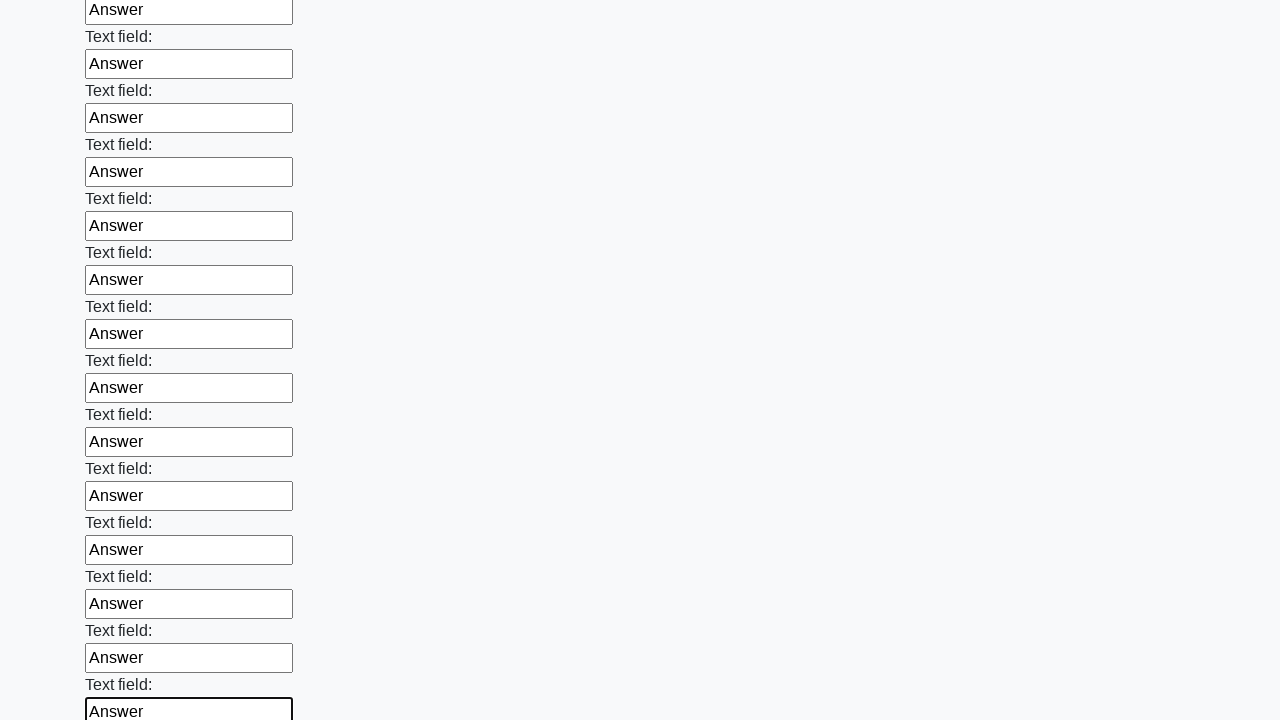

Filled input field with 'Answer' on input >> nth=59
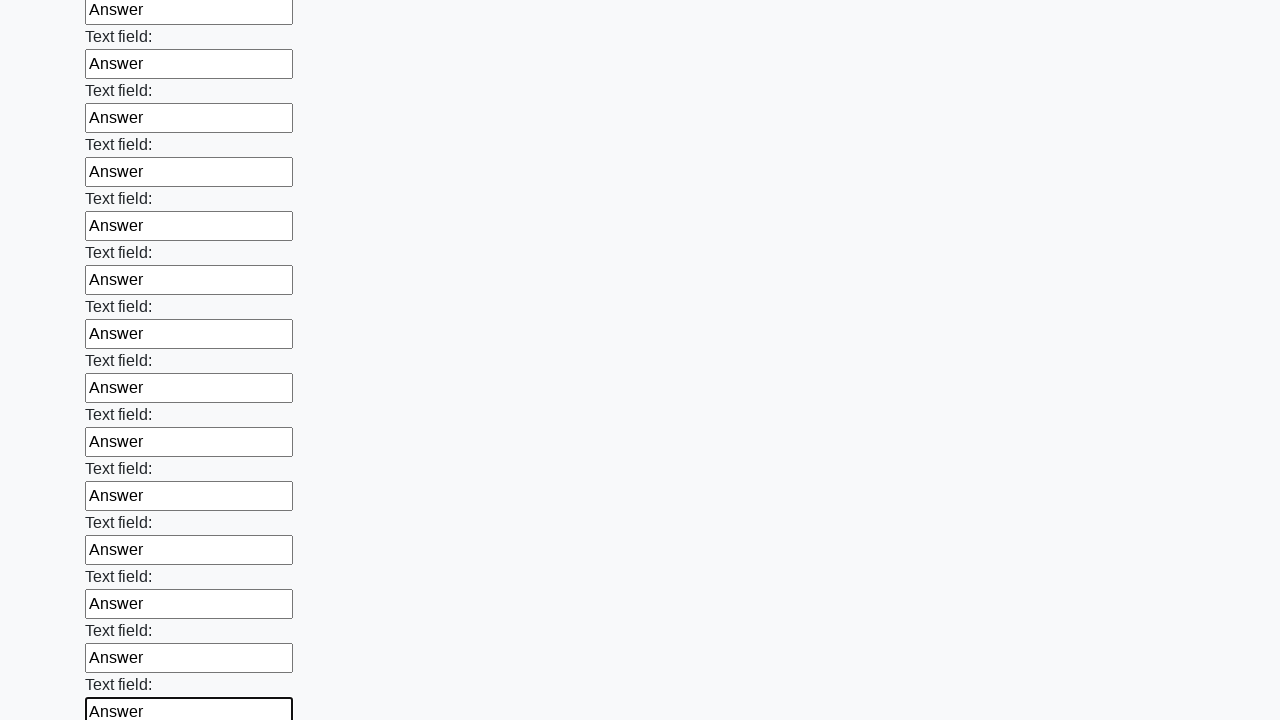

Filled input field with 'Answer' on input >> nth=60
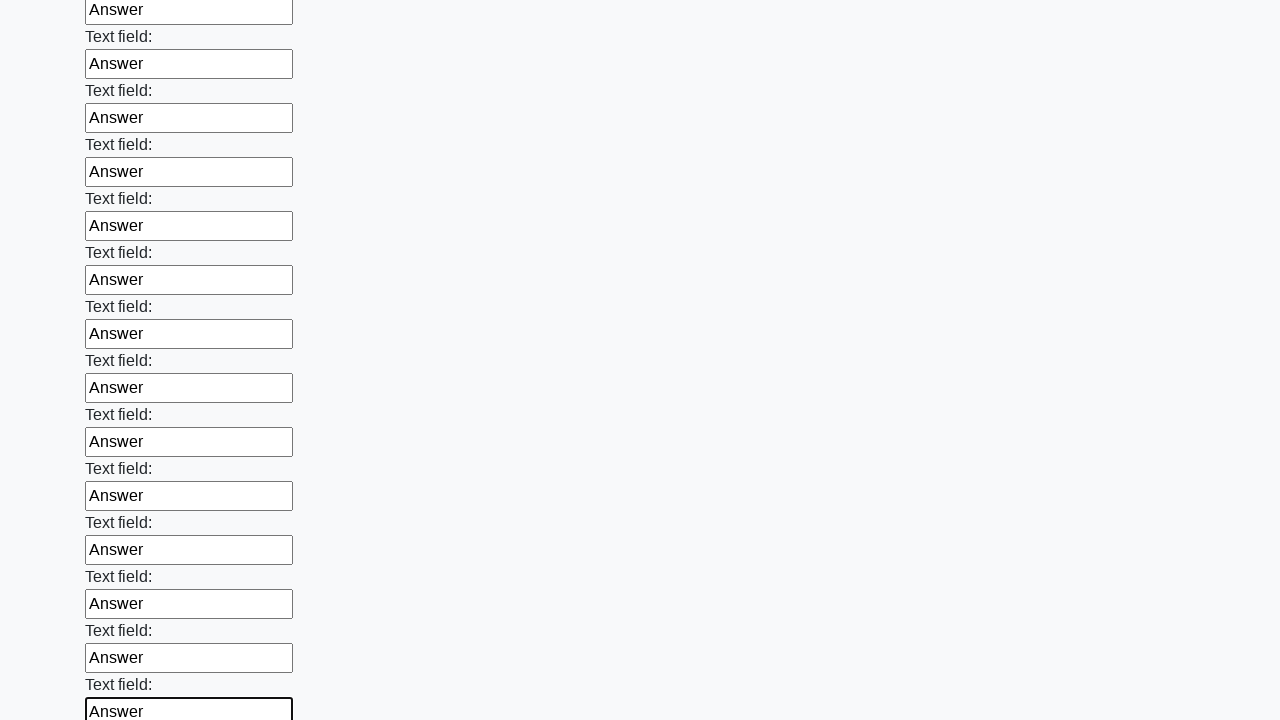

Filled input field with 'Answer' on input >> nth=61
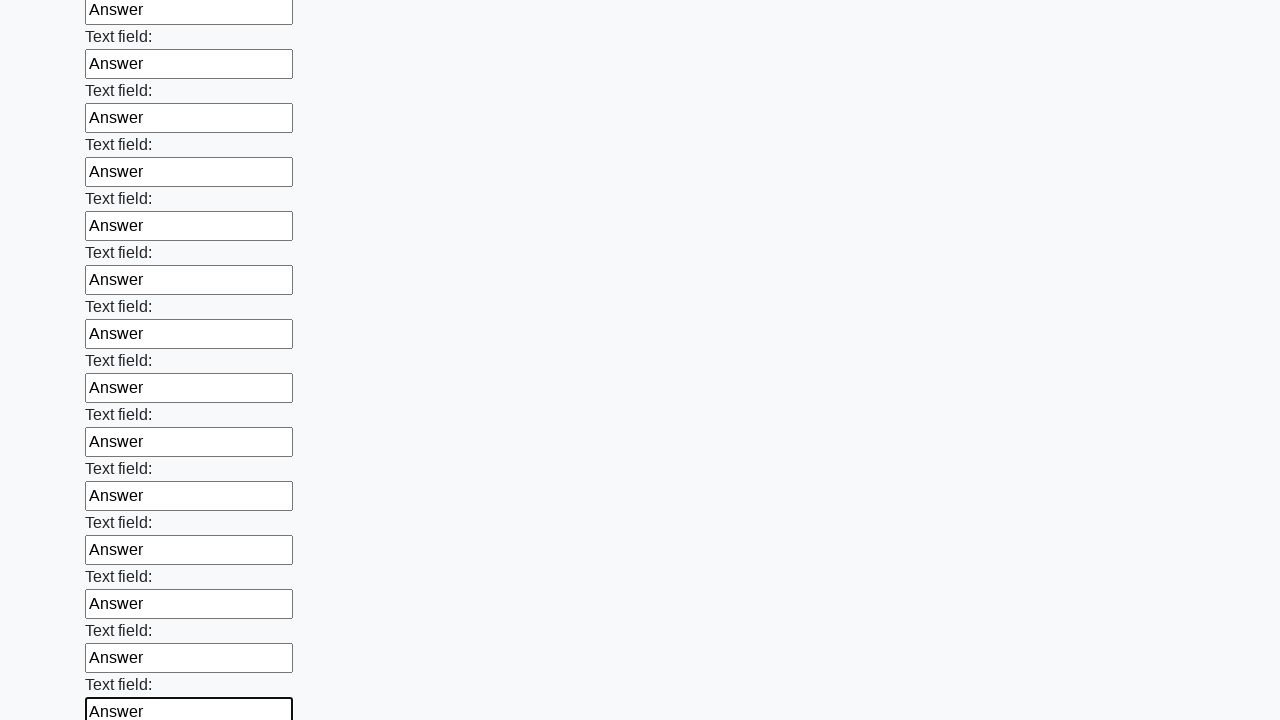

Filled input field with 'Answer' on input >> nth=62
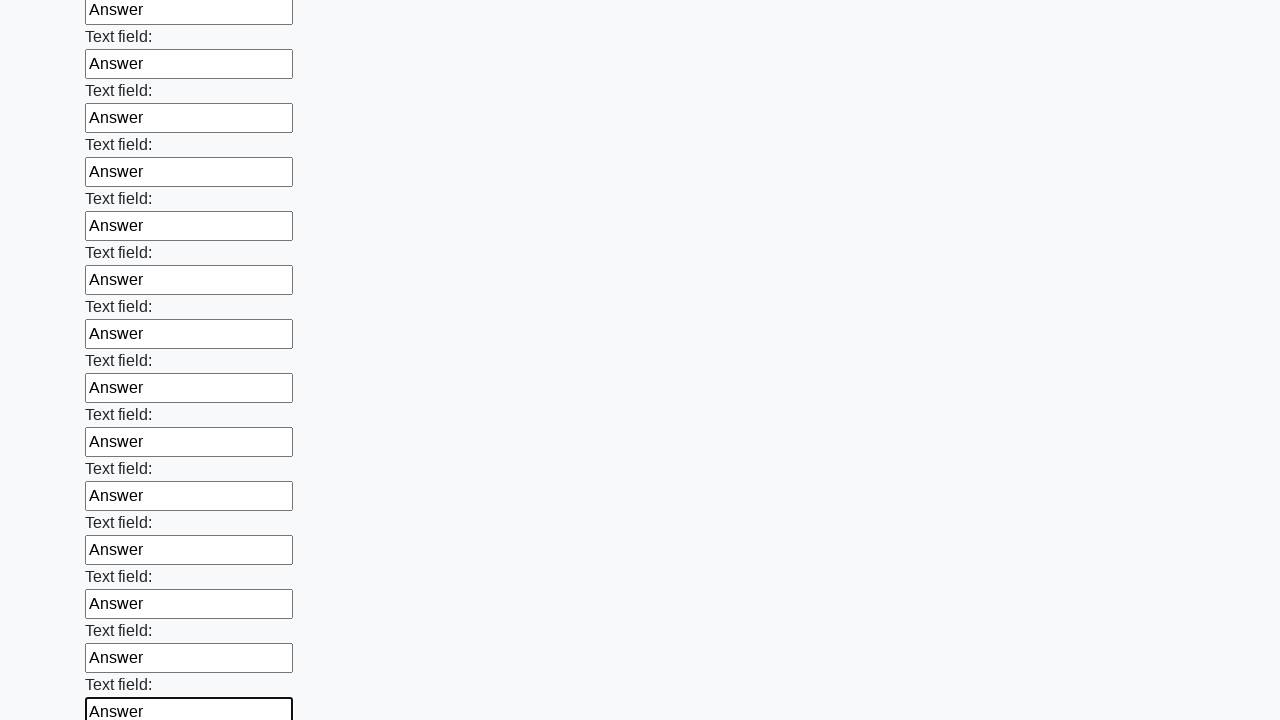

Filled input field with 'Answer' on input >> nth=63
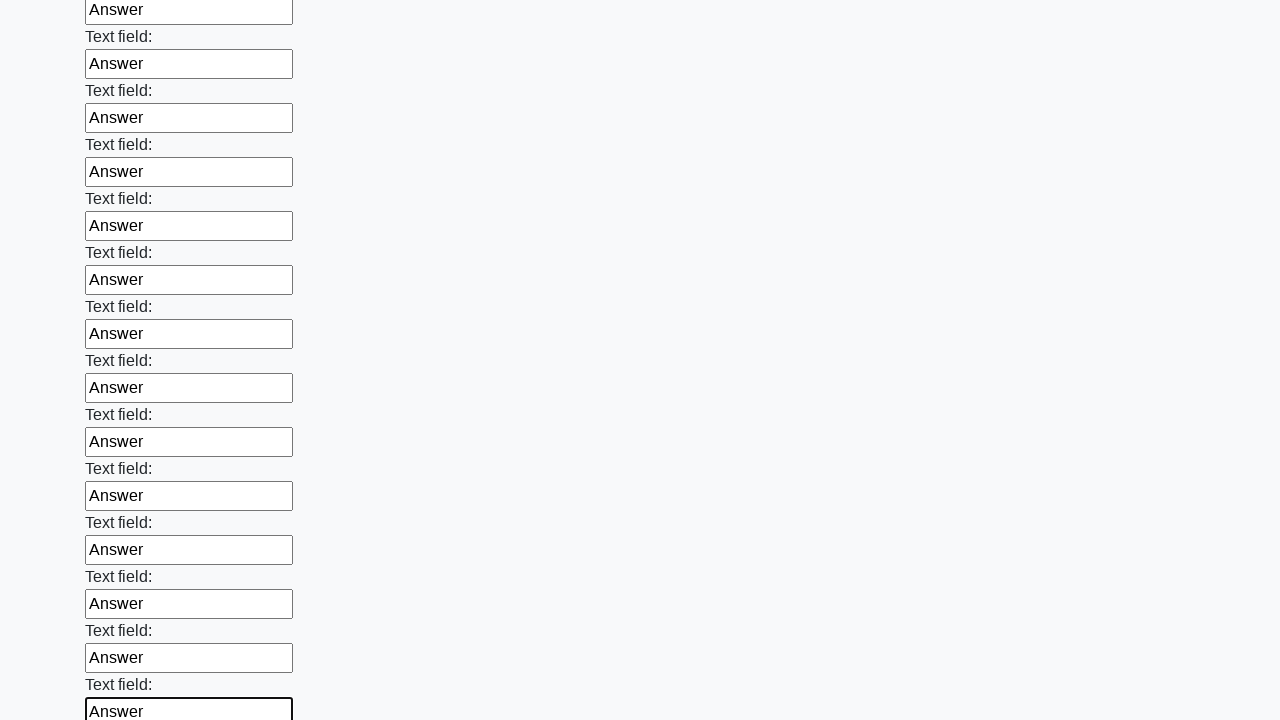

Filled input field with 'Answer' on input >> nth=64
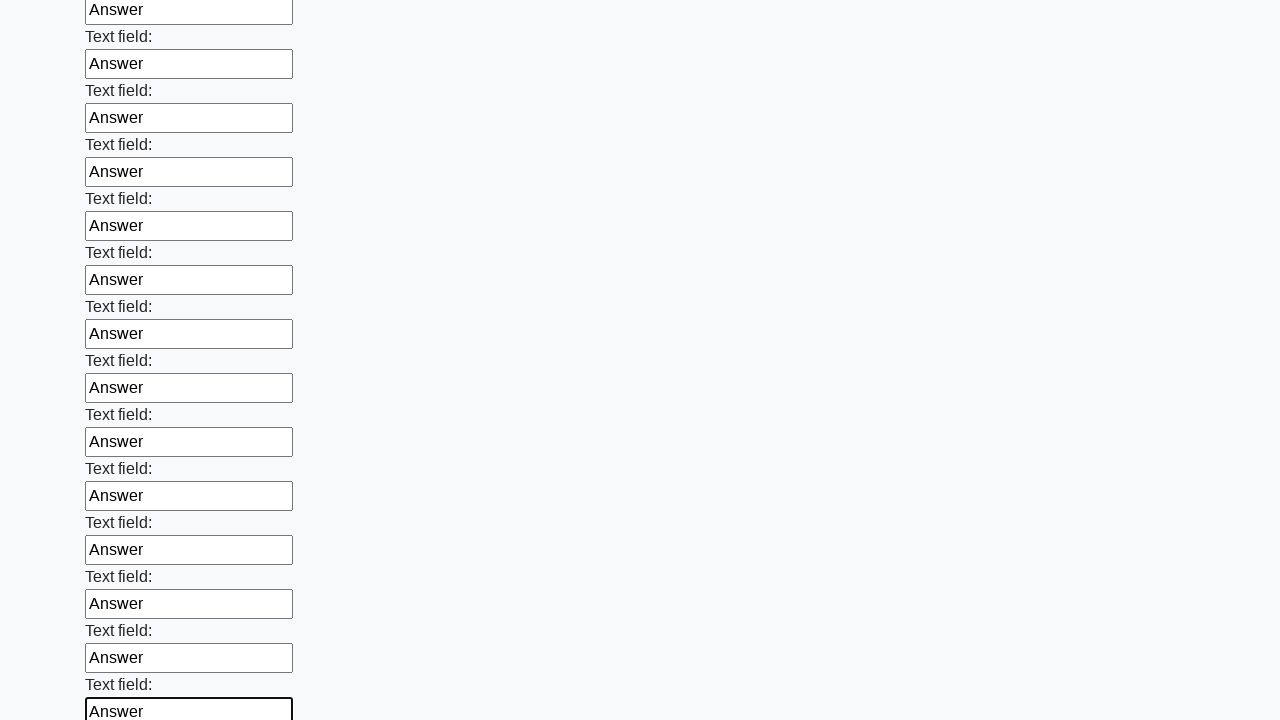

Filled input field with 'Answer' on input >> nth=65
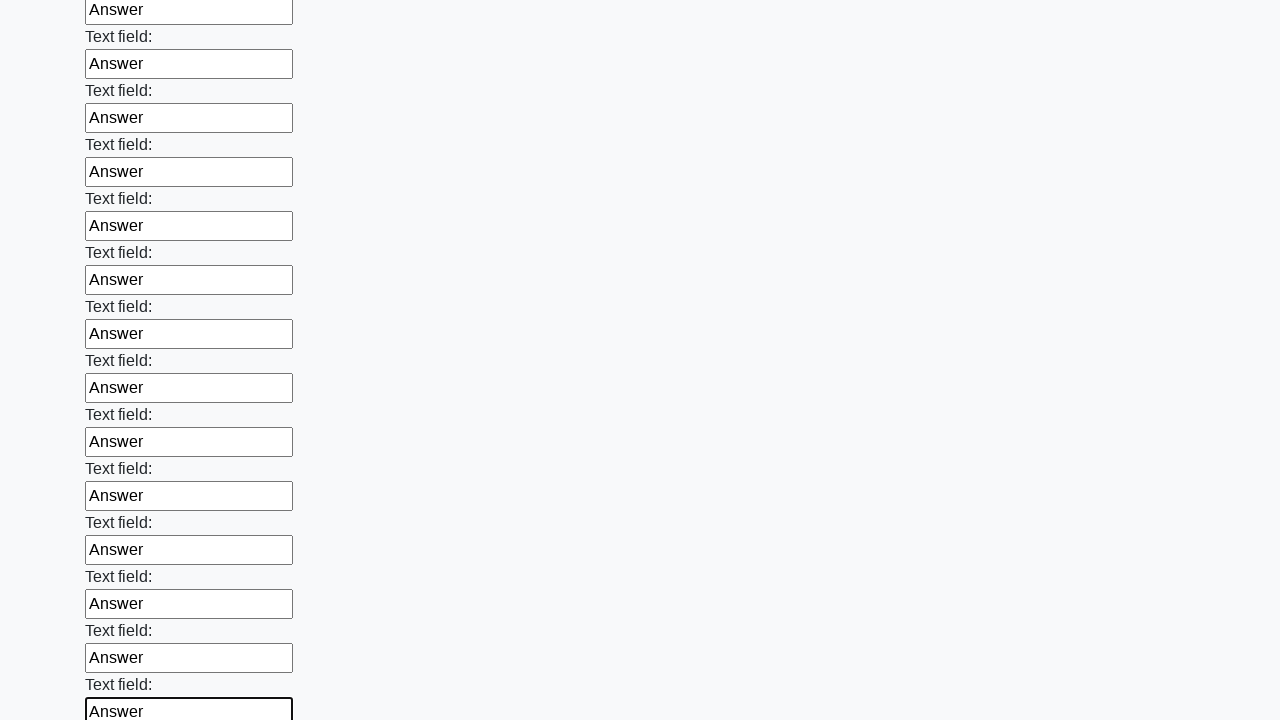

Filled input field with 'Answer' on input >> nth=66
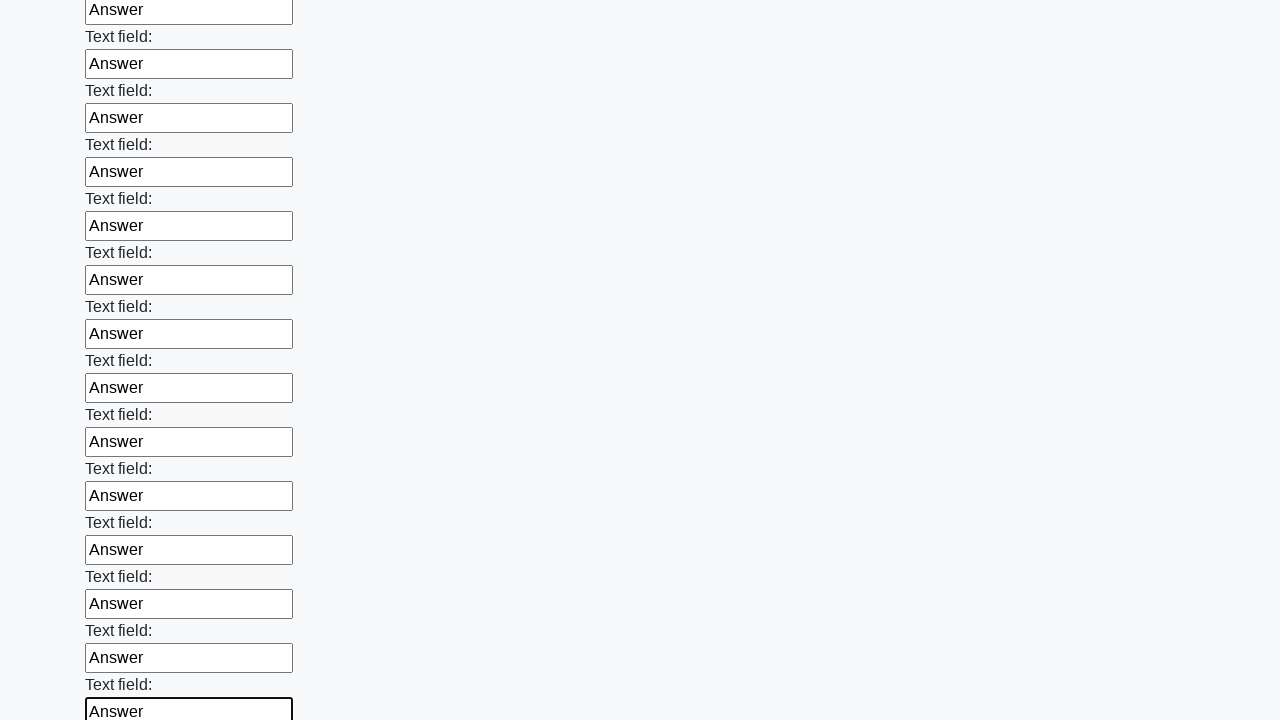

Filled input field with 'Answer' on input >> nth=67
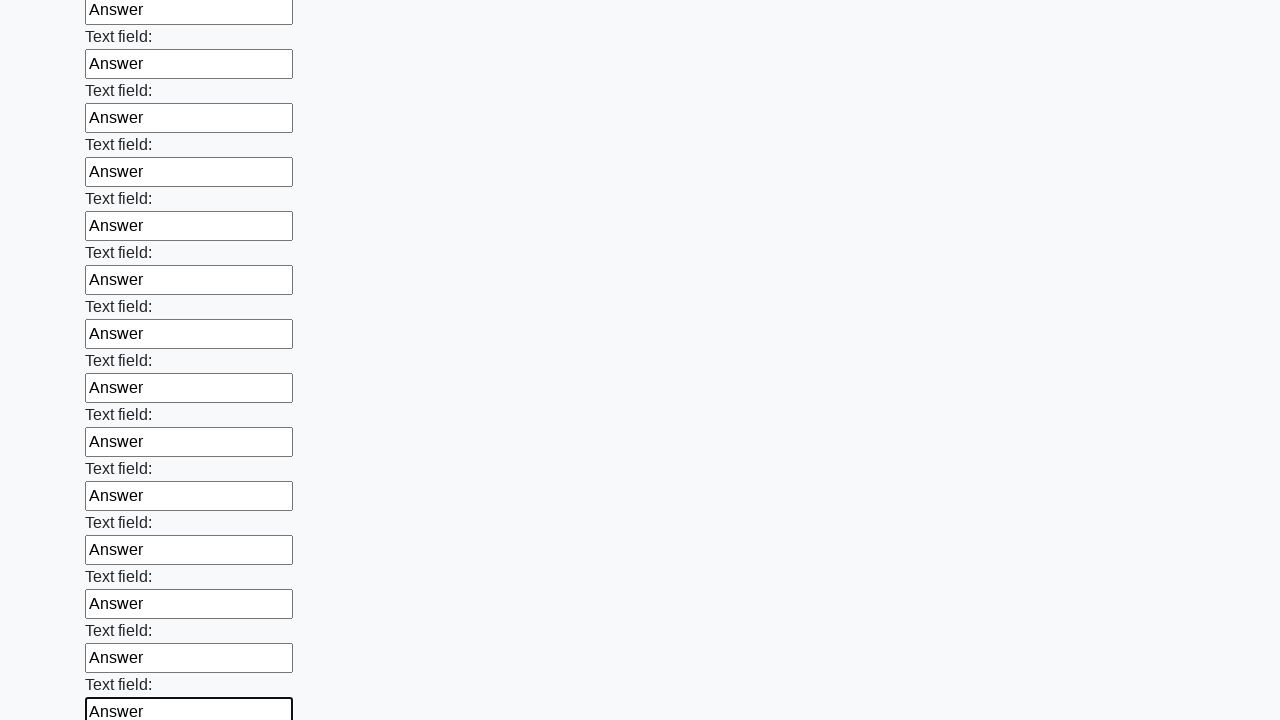

Filled input field with 'Answer' on input >> nth=68
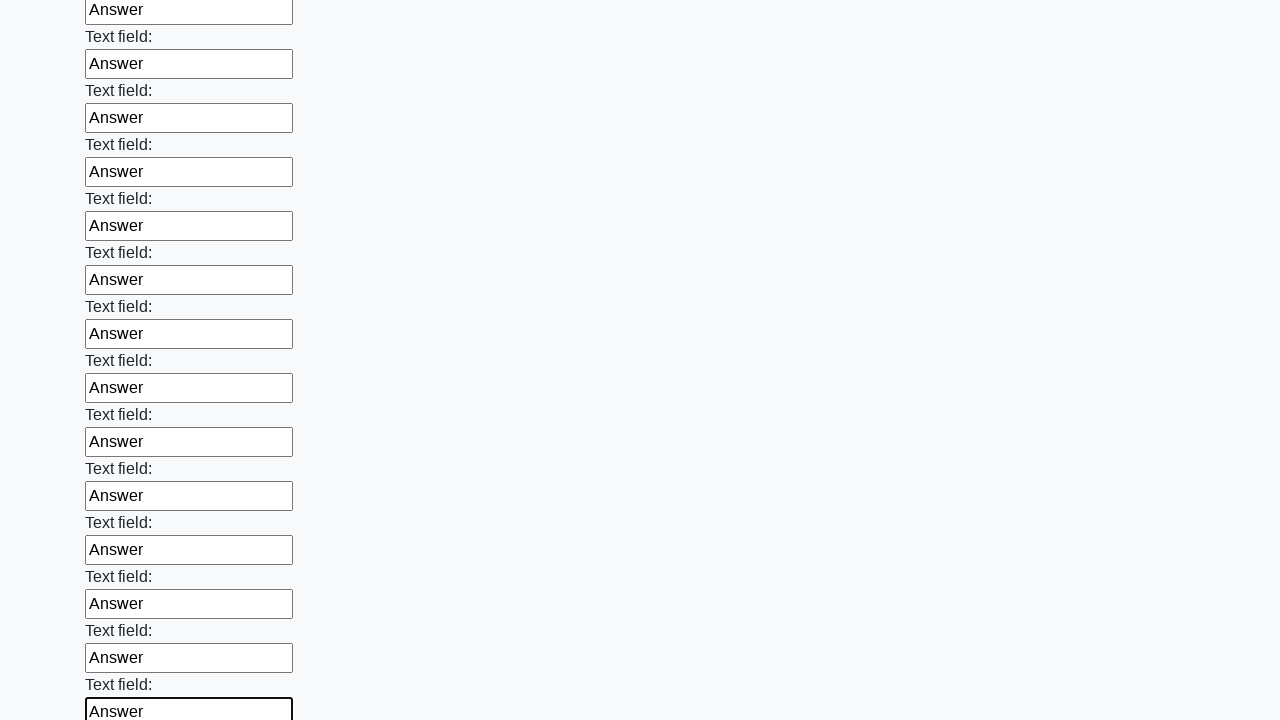

Filled input field with 'Answer' on input >> nth=69
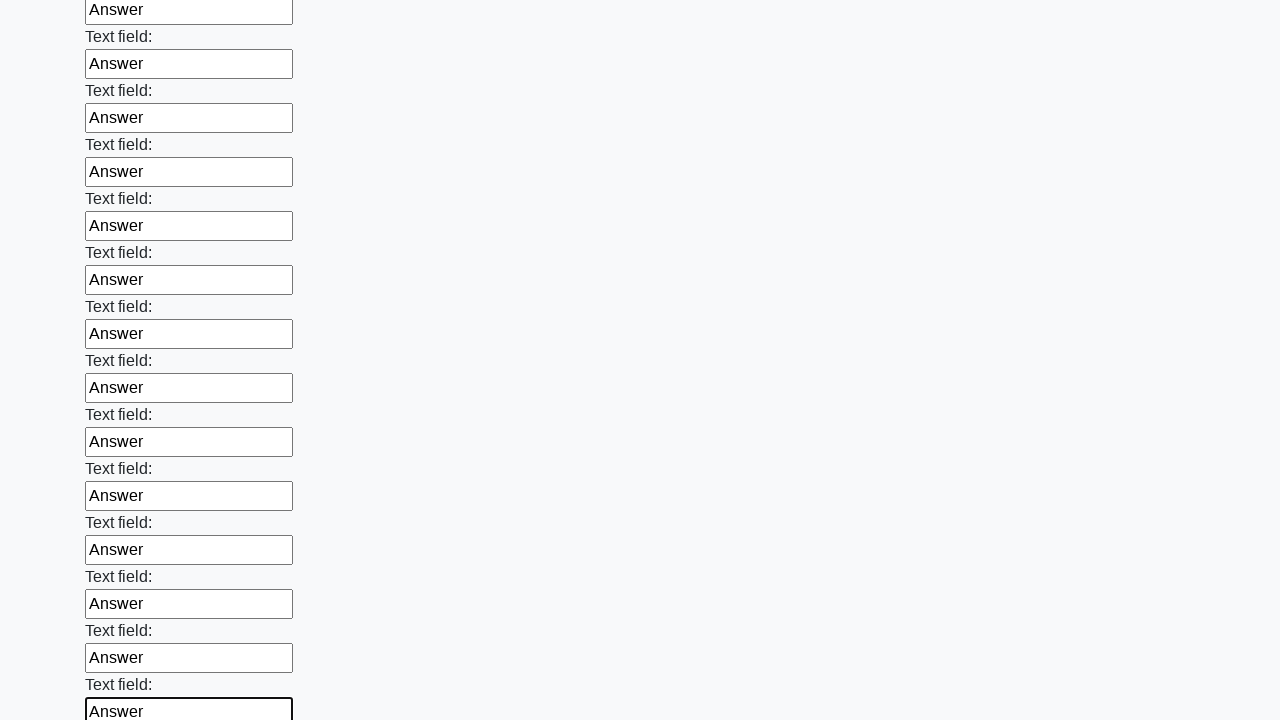

Filled input field with 'Answer' on input >> nth=70
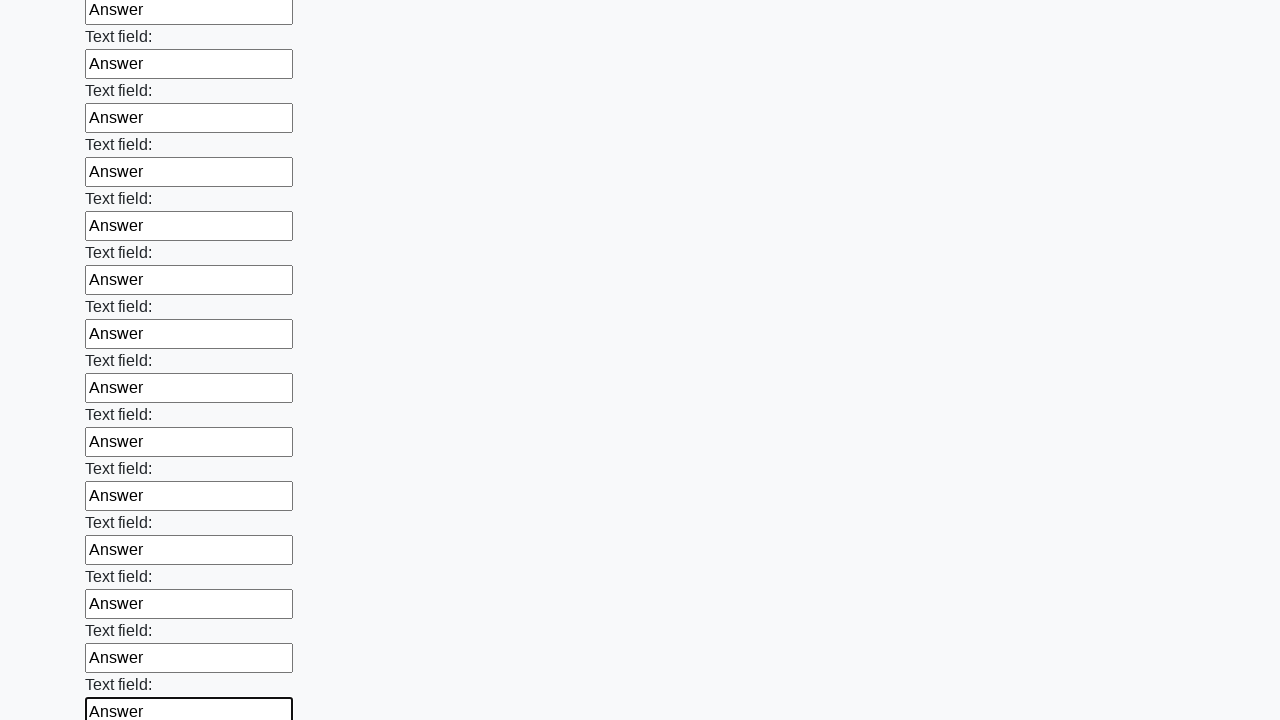

Filled input field with 'Answer' on input >> nth=71
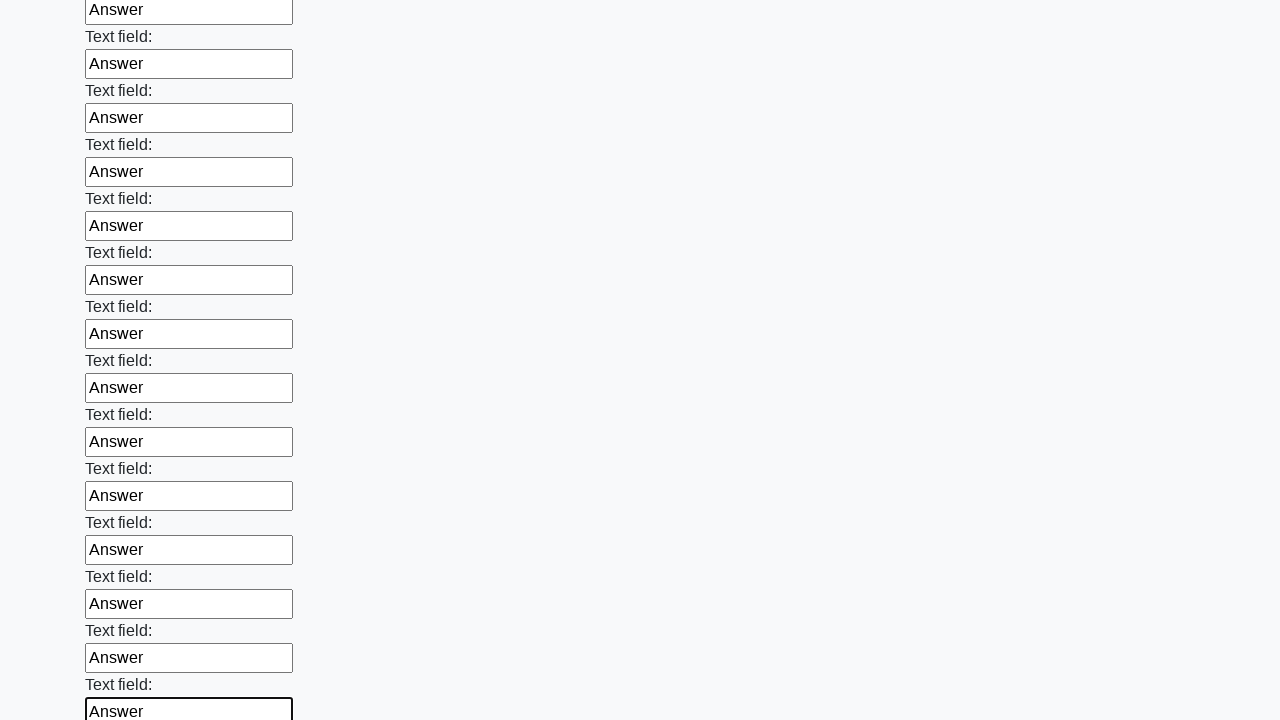

Filled input field with 'Answer' on input >> nth=72
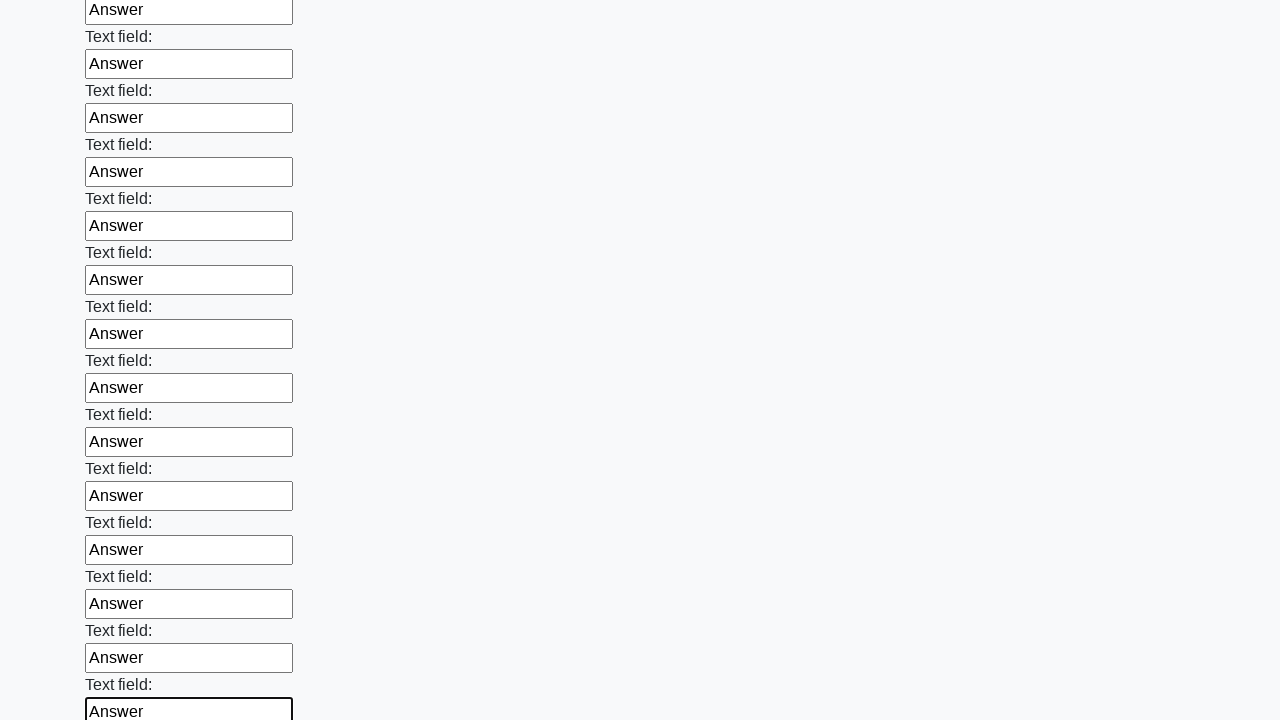

Filled input field with 'Answer' on input >> nth=73
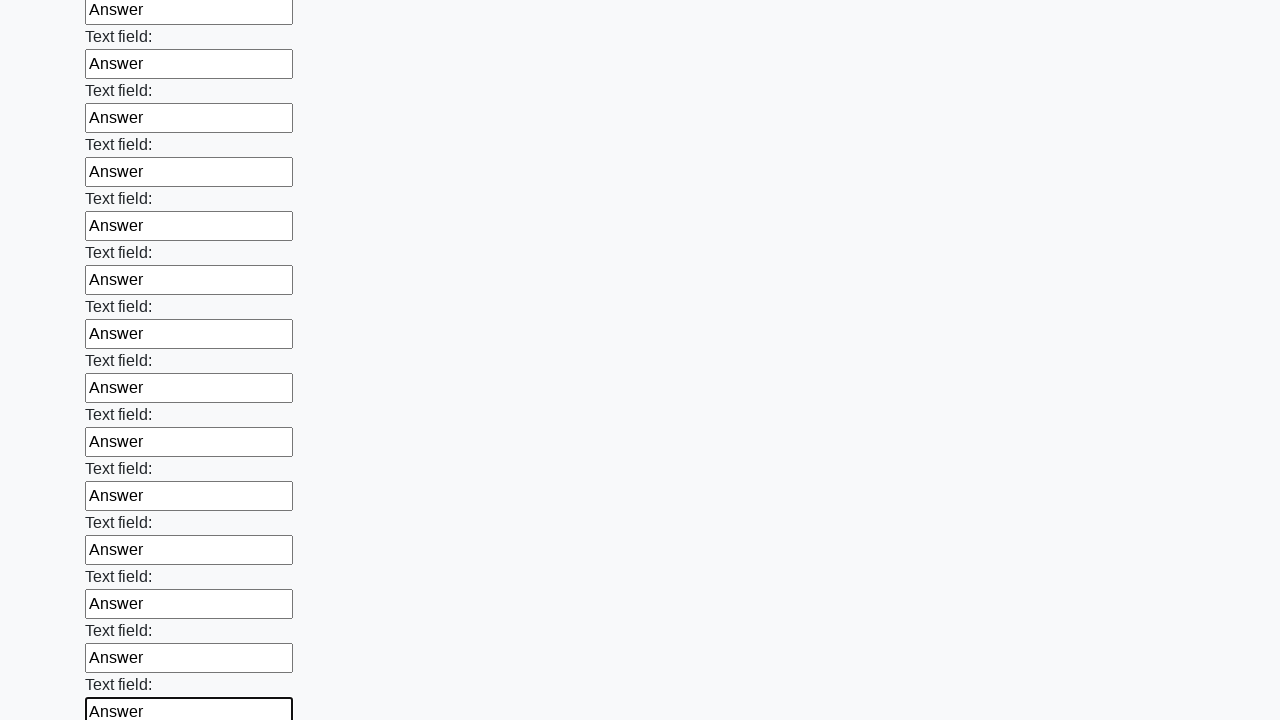

Filled input field with 'Answer' on input >> nth=74
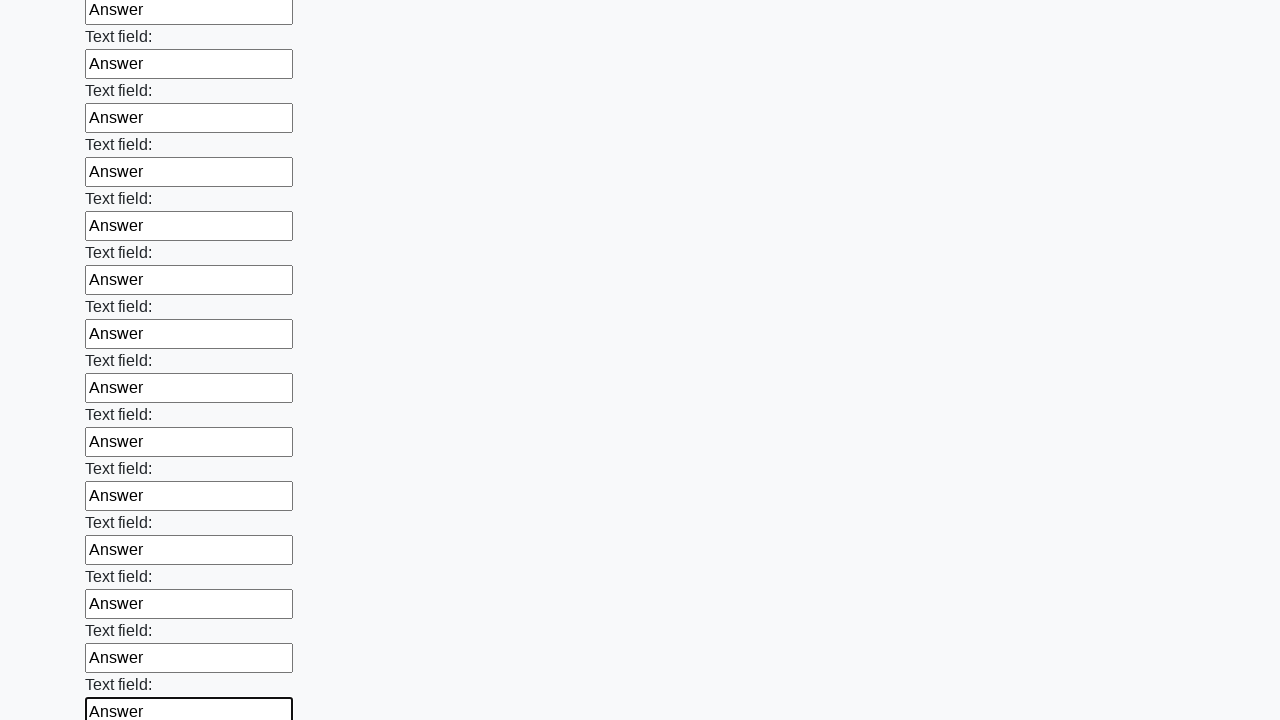

Filled input field with 'Answer' on input >> nth=75
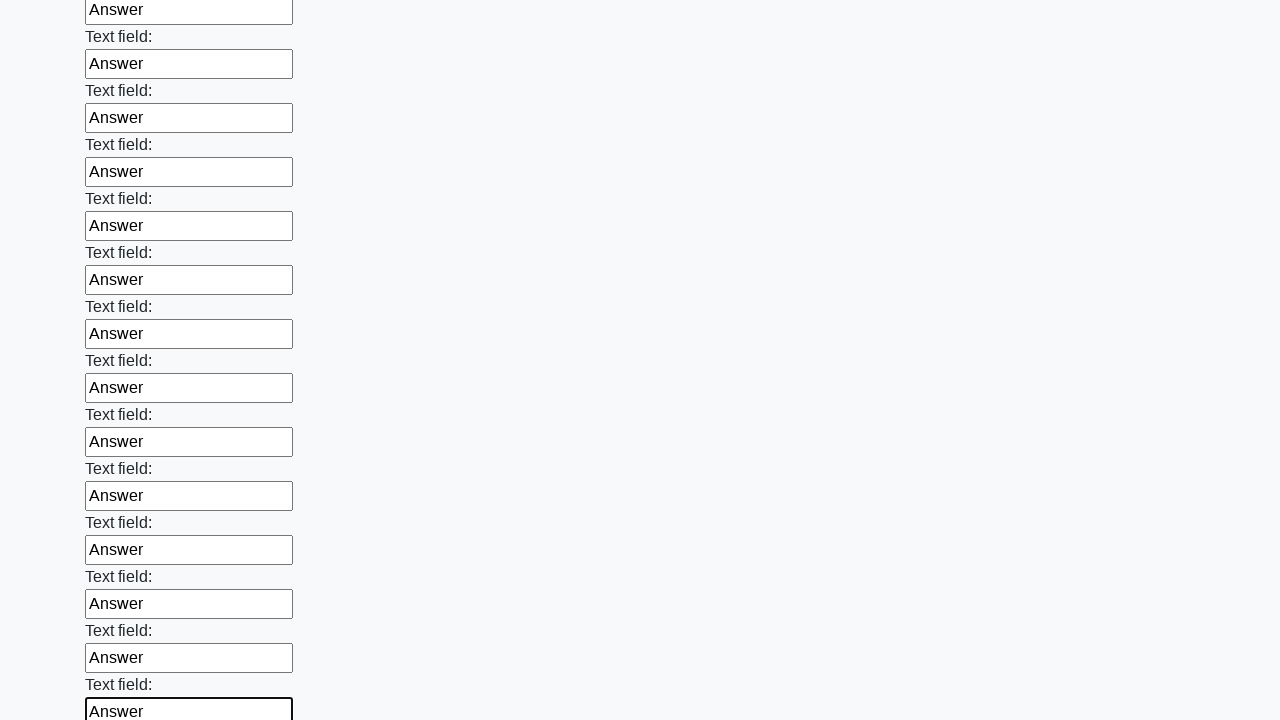

Filled input field with 'Answer' on input >> nth=76
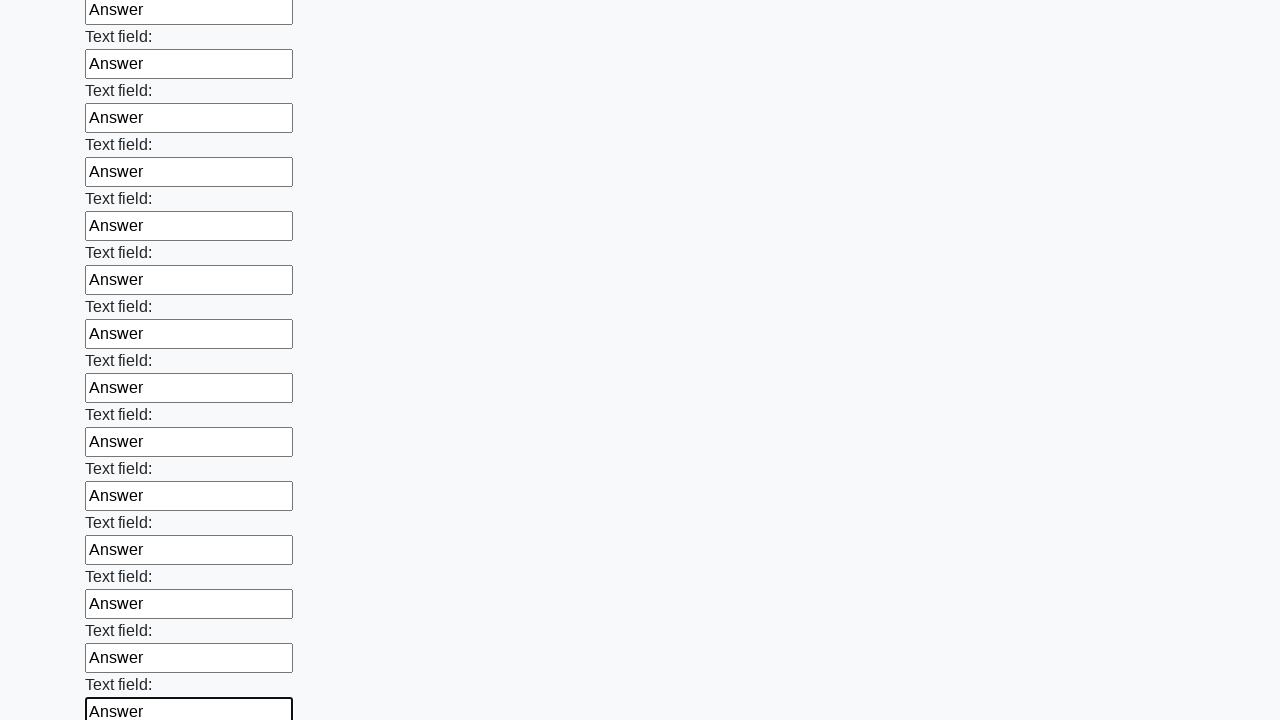

Filled input field with 'Answer' on input >> nth=77
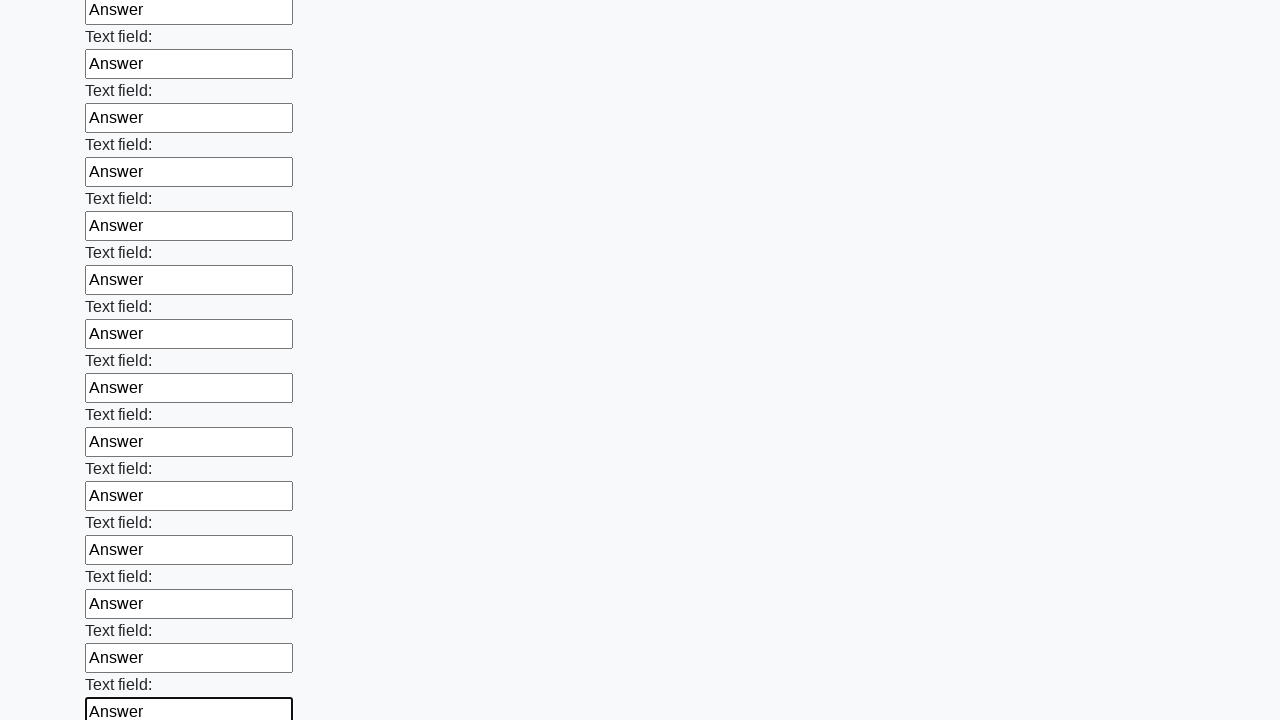

Filled input field with 'Answer' on input >> nth=78
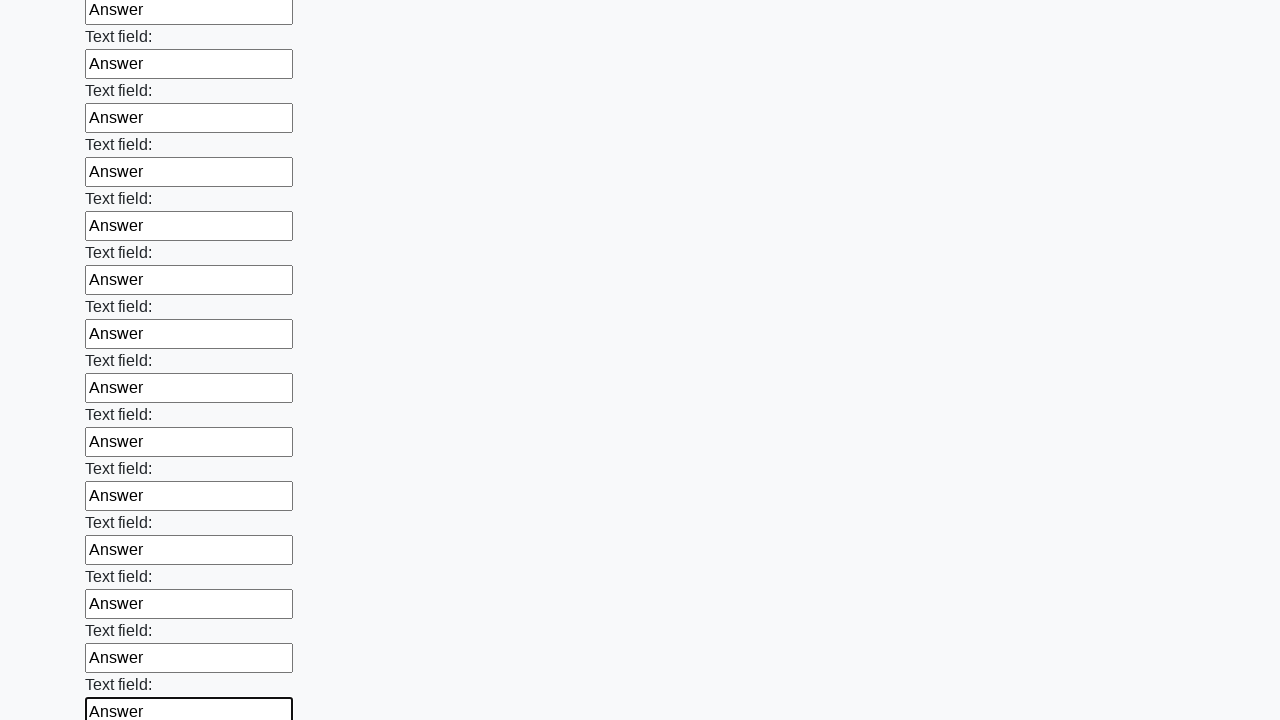

Filled input field with 'Answer' on input >> nth=79
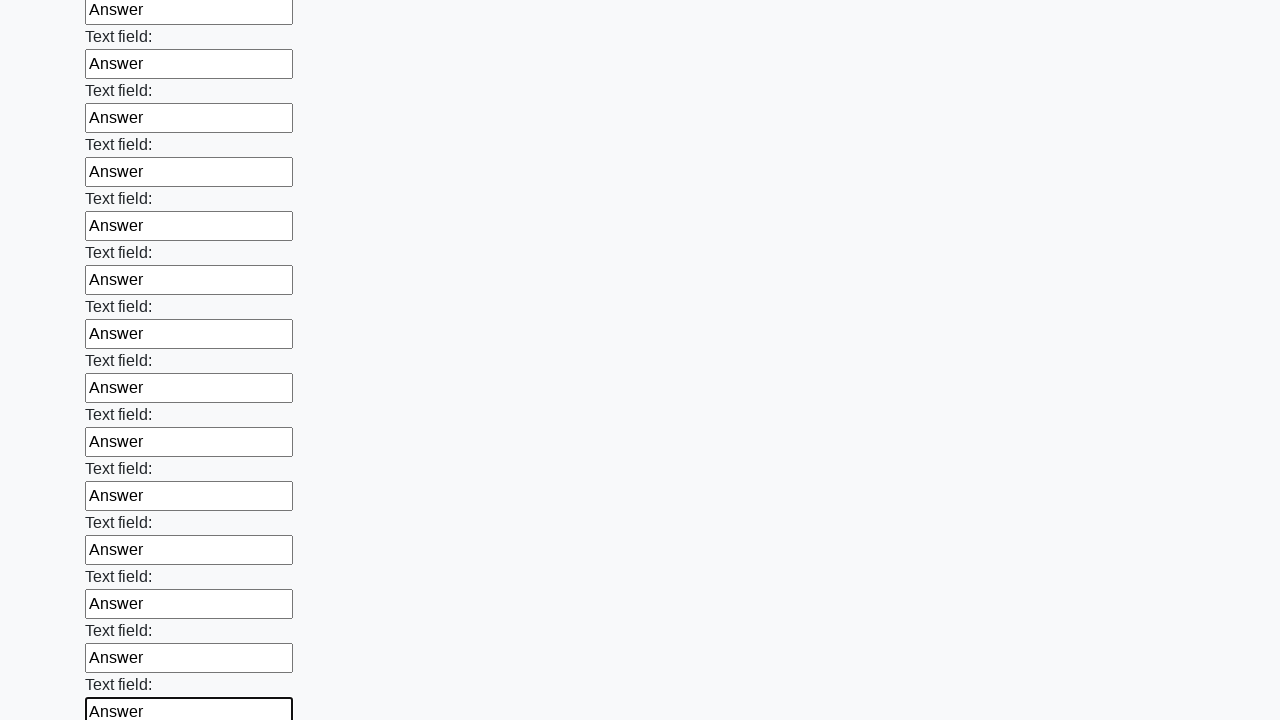

Filled input field with 'Answer' on input >> nth=80
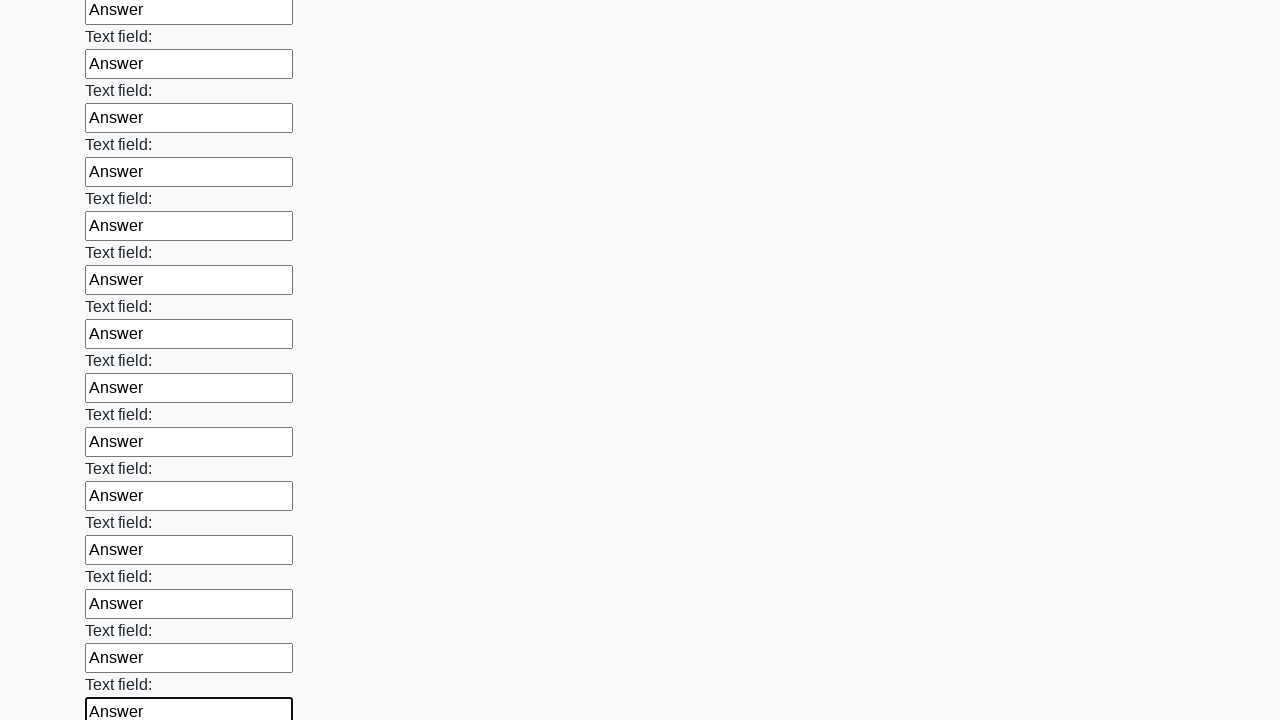

Filled input field with 'Answer' on input >> nth=81
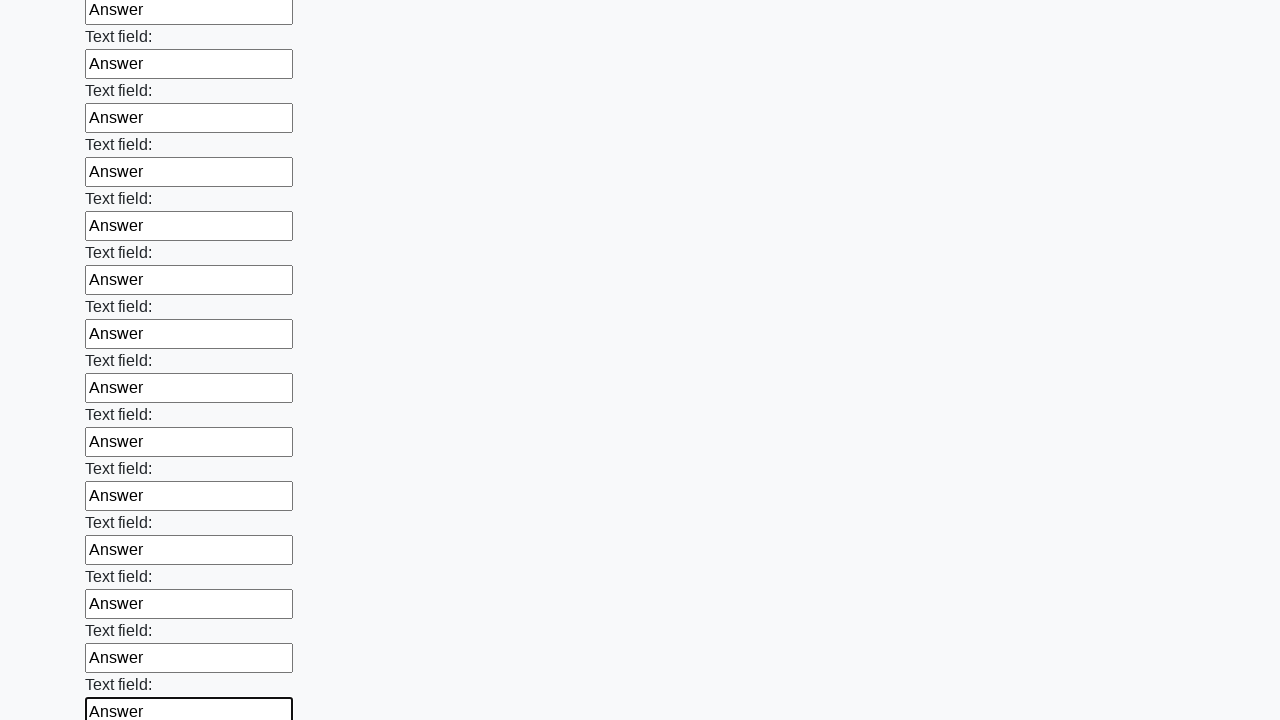

Filled input field with 'Answer' on input >> nth=82
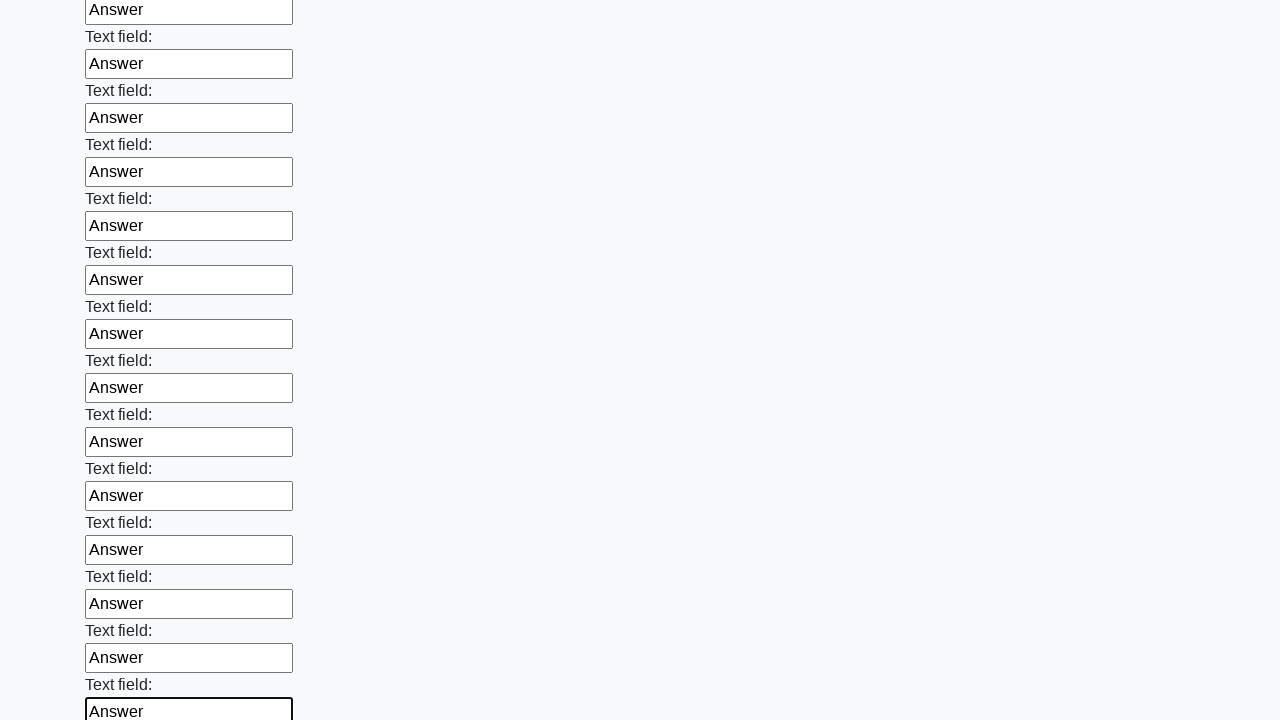

Filled input field with 'Answer' on input >> nth=83
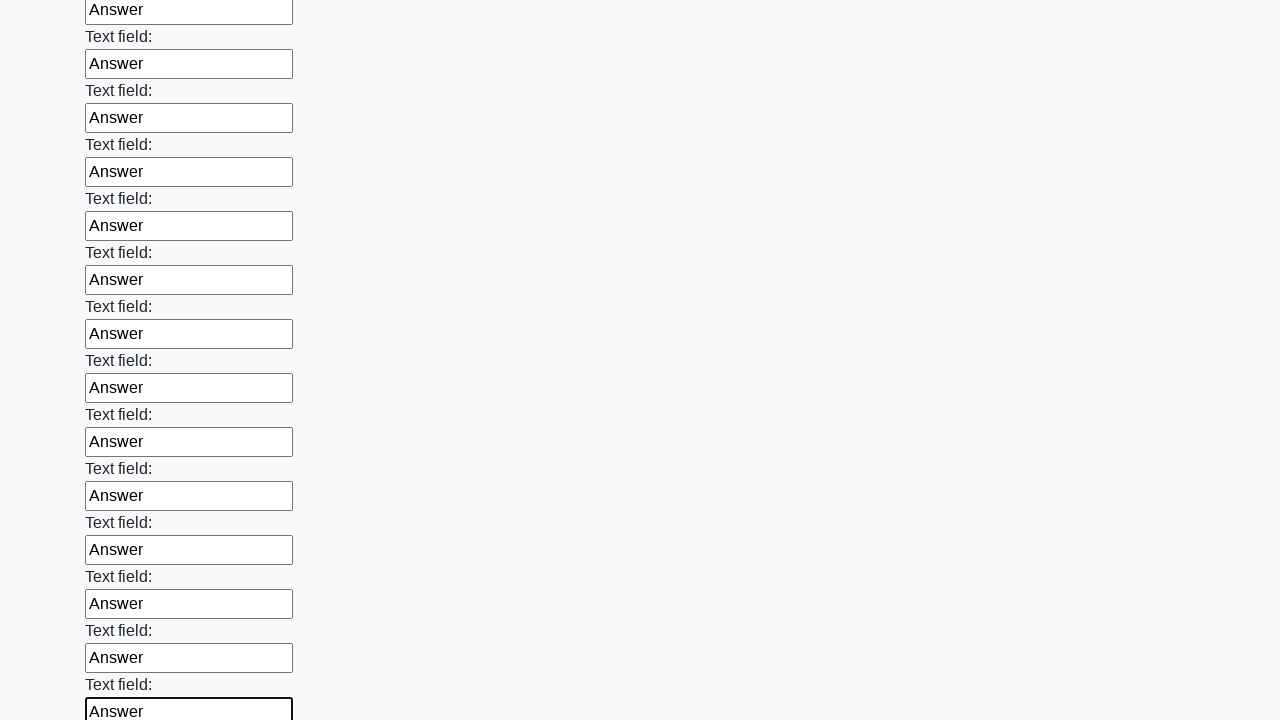

Filled input field with 'Answer' on input >> nth=84
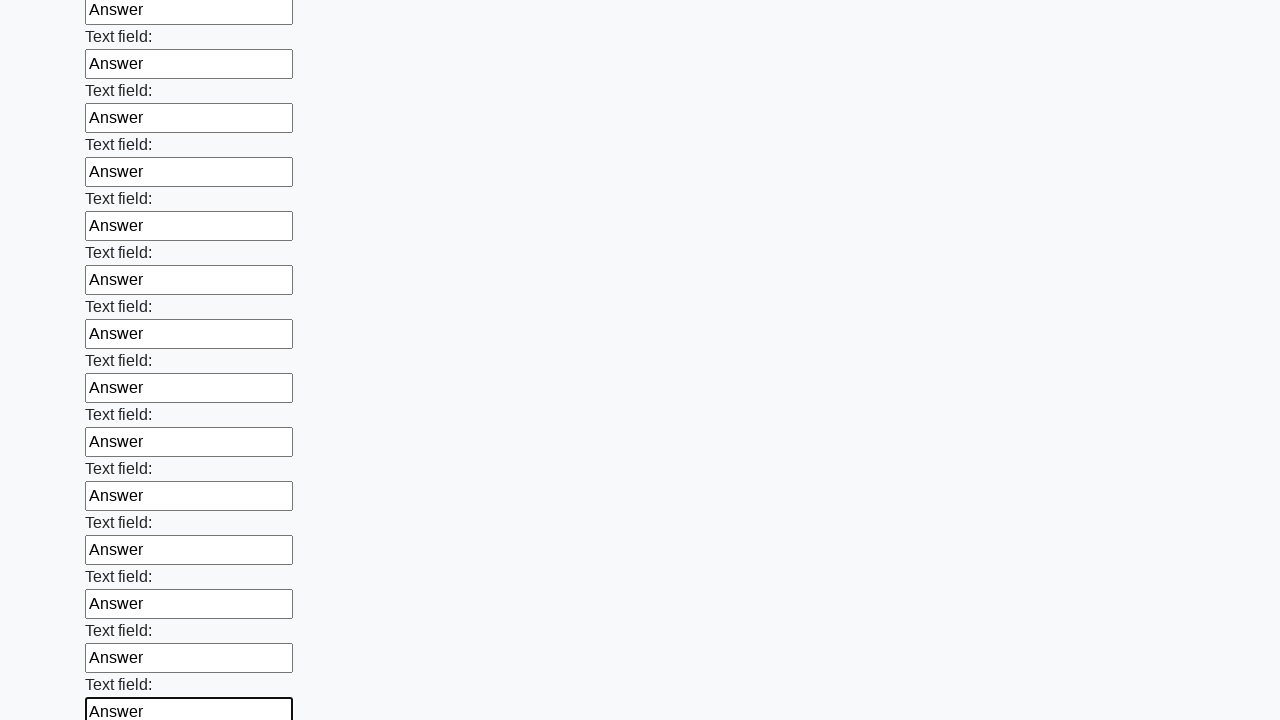

Filled input field with 'Answer' on input >> nth=85
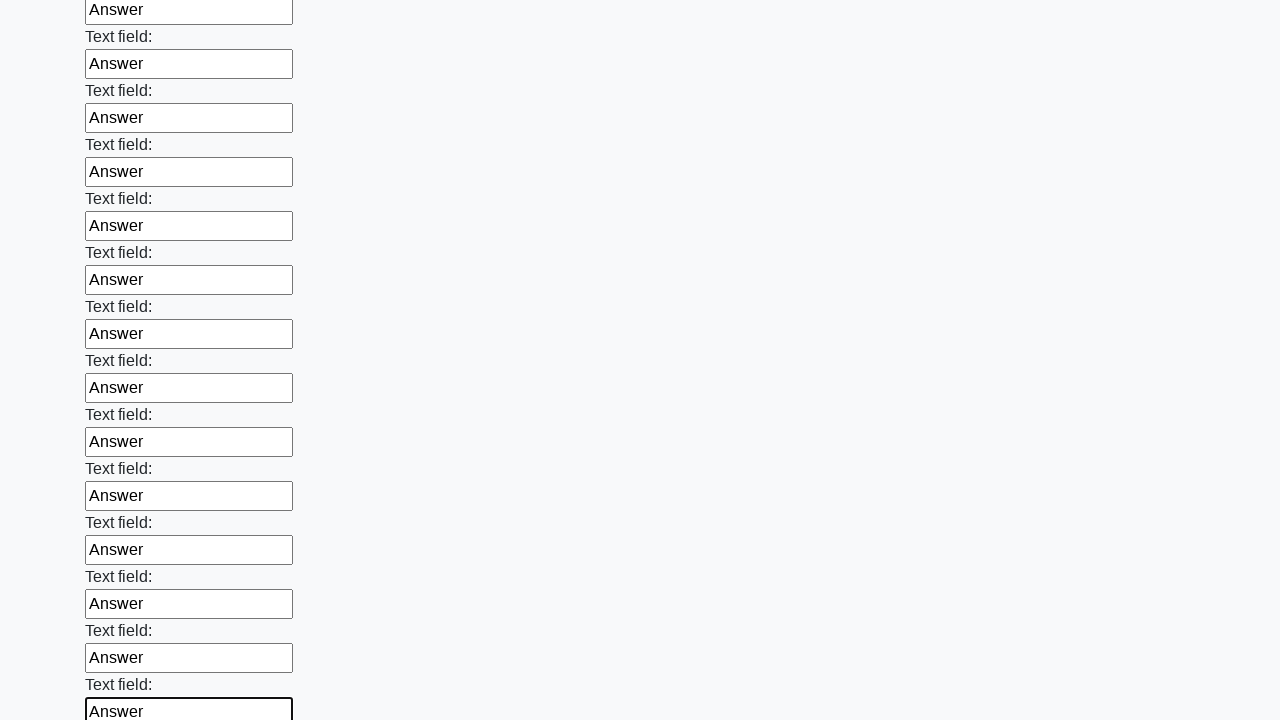

Filled input field with 'Answer' on input >> nth=86
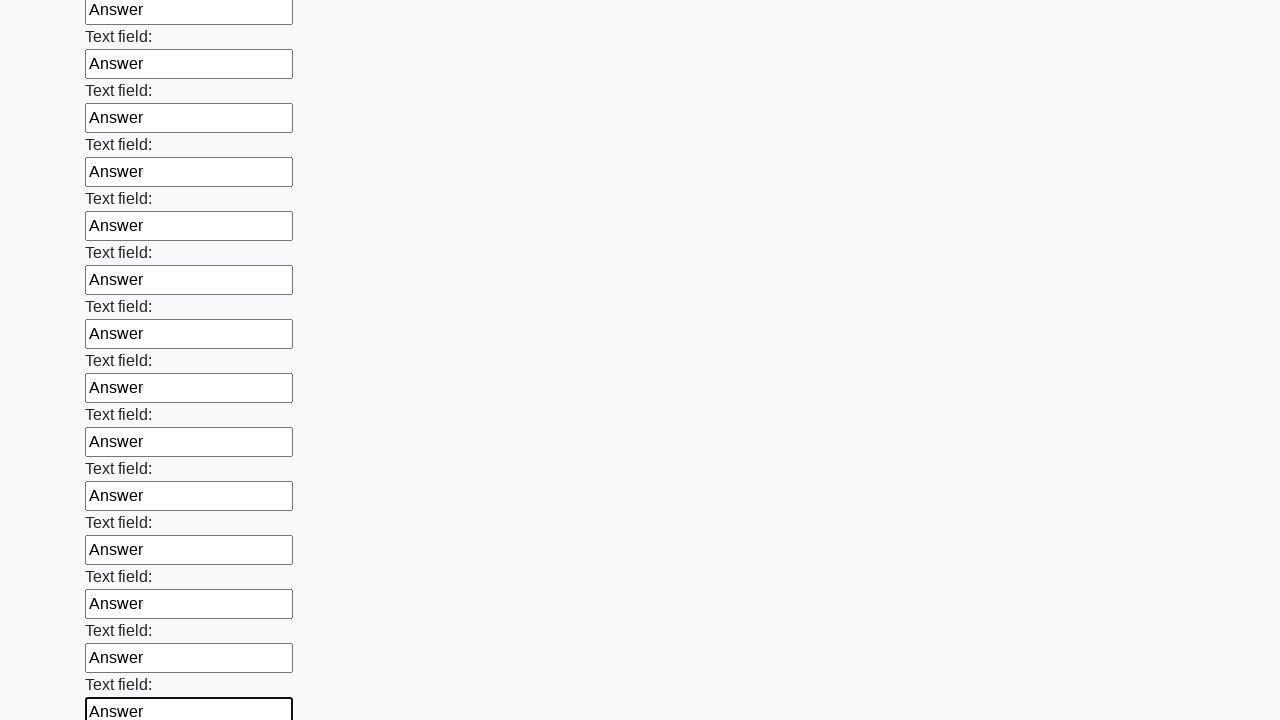

Filled input field with 'Answer' on input >> nth=87
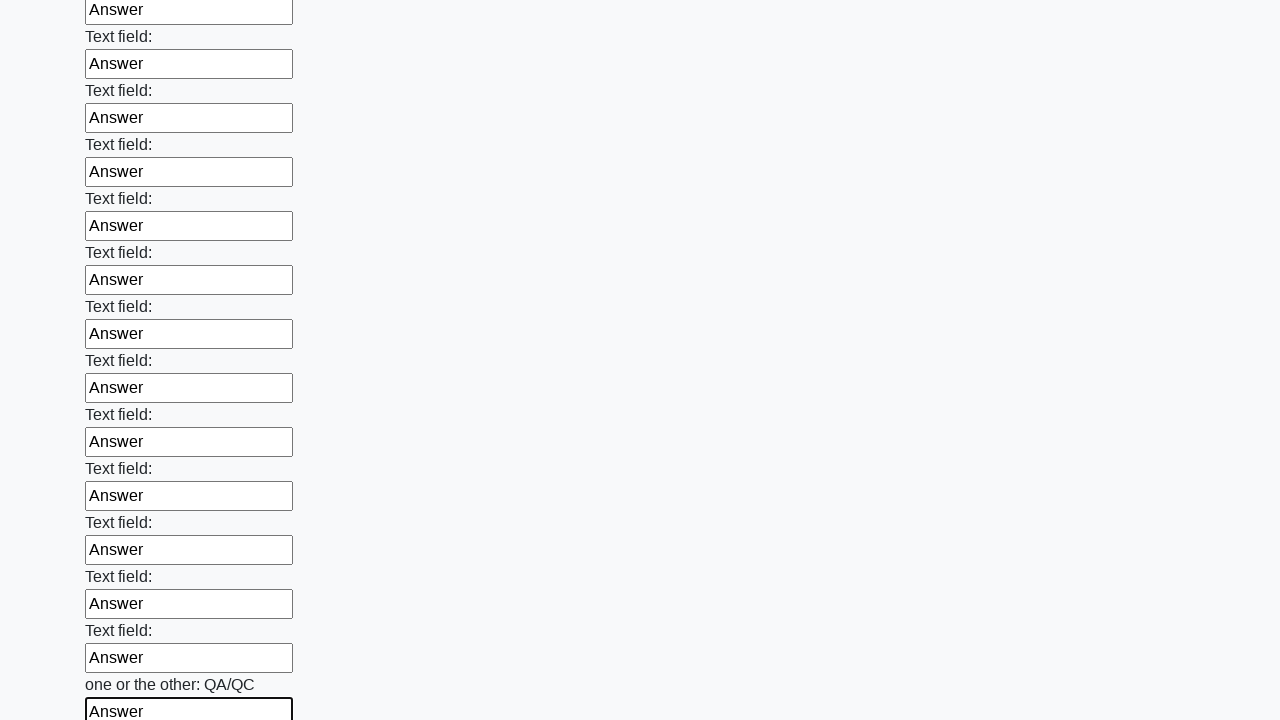

Filled input field with 'Answer' on input >> nth=88
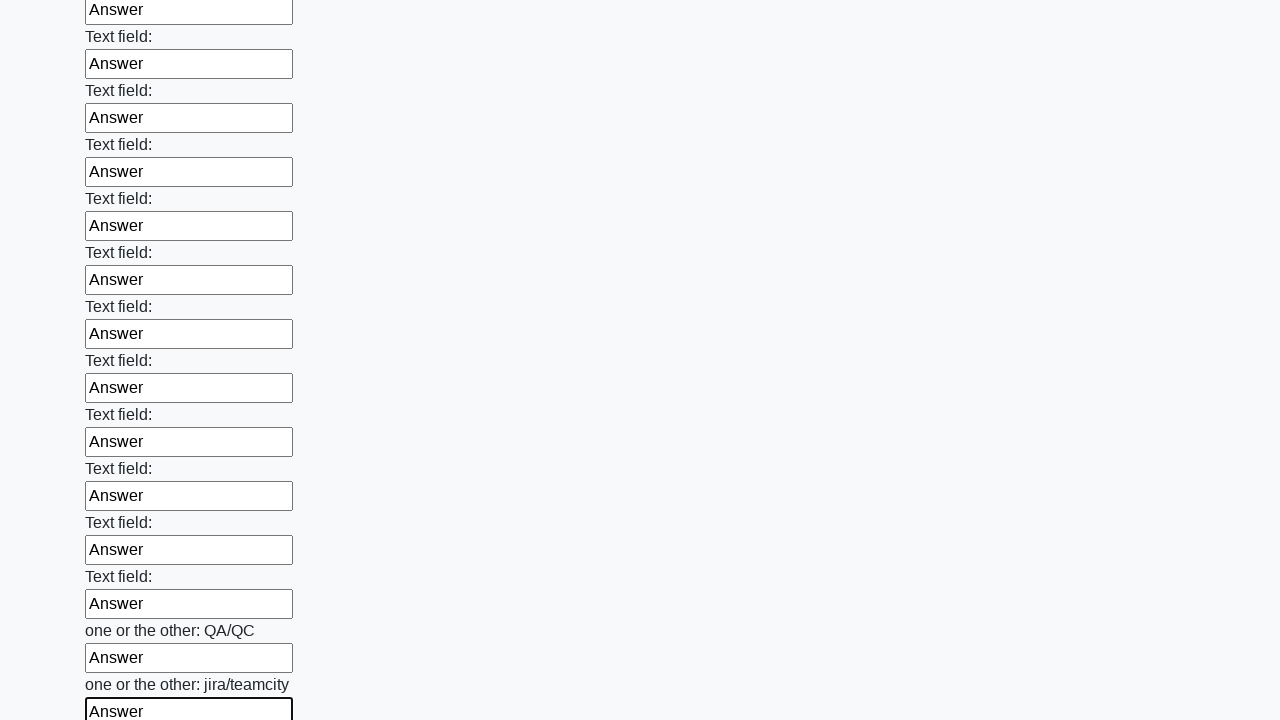

Filled input field with 'Answer' on input >> nth=89
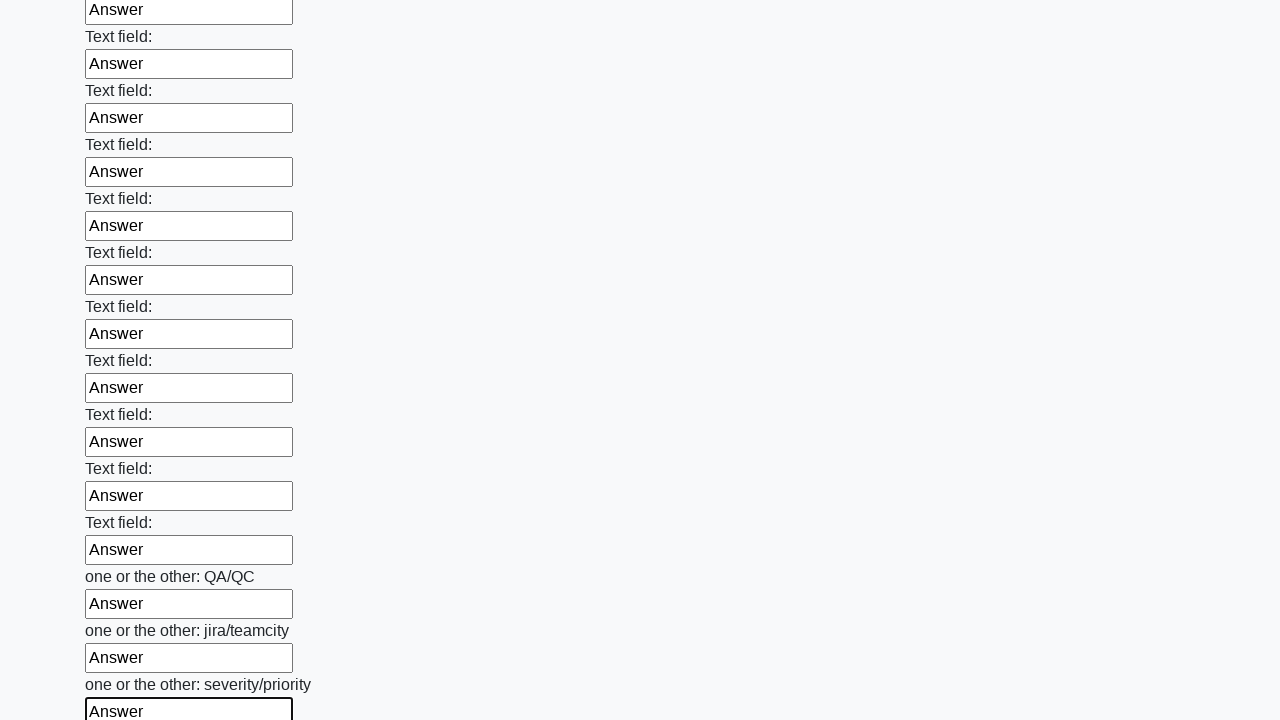

Filled input field with 'Answer' on input >> nth=90
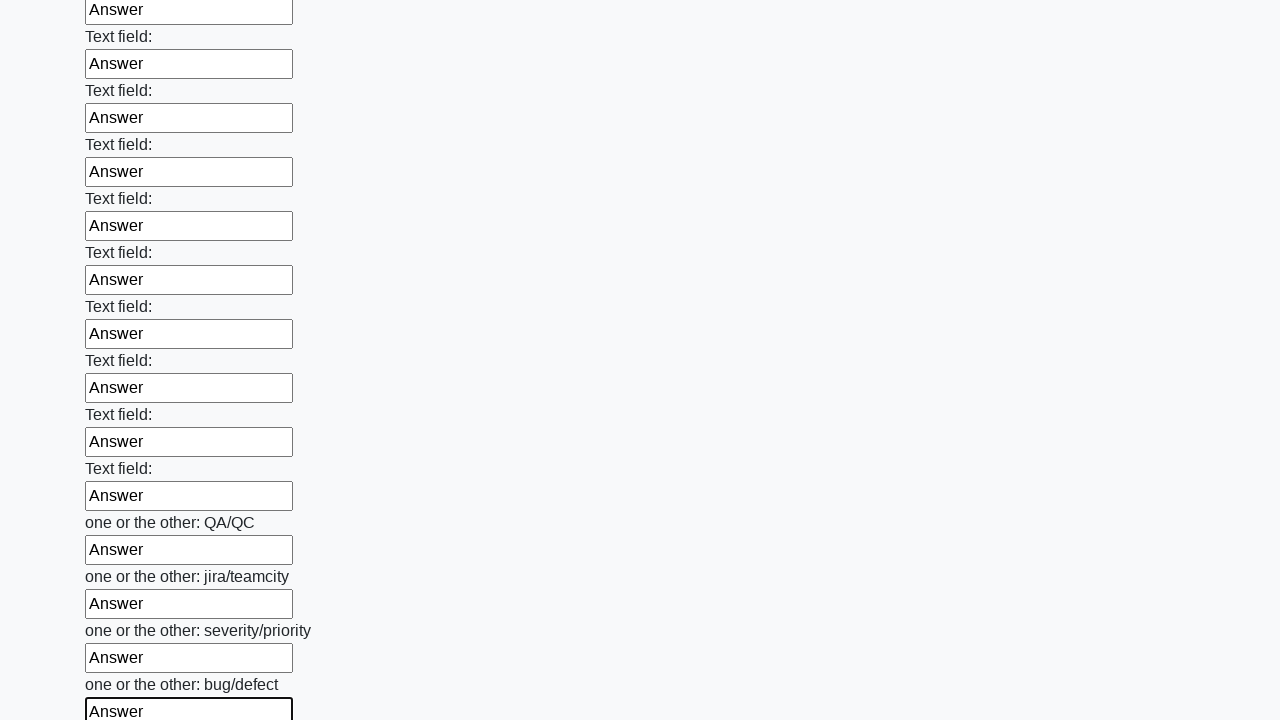

Filled input field with 'Answer' on input >> nth=91
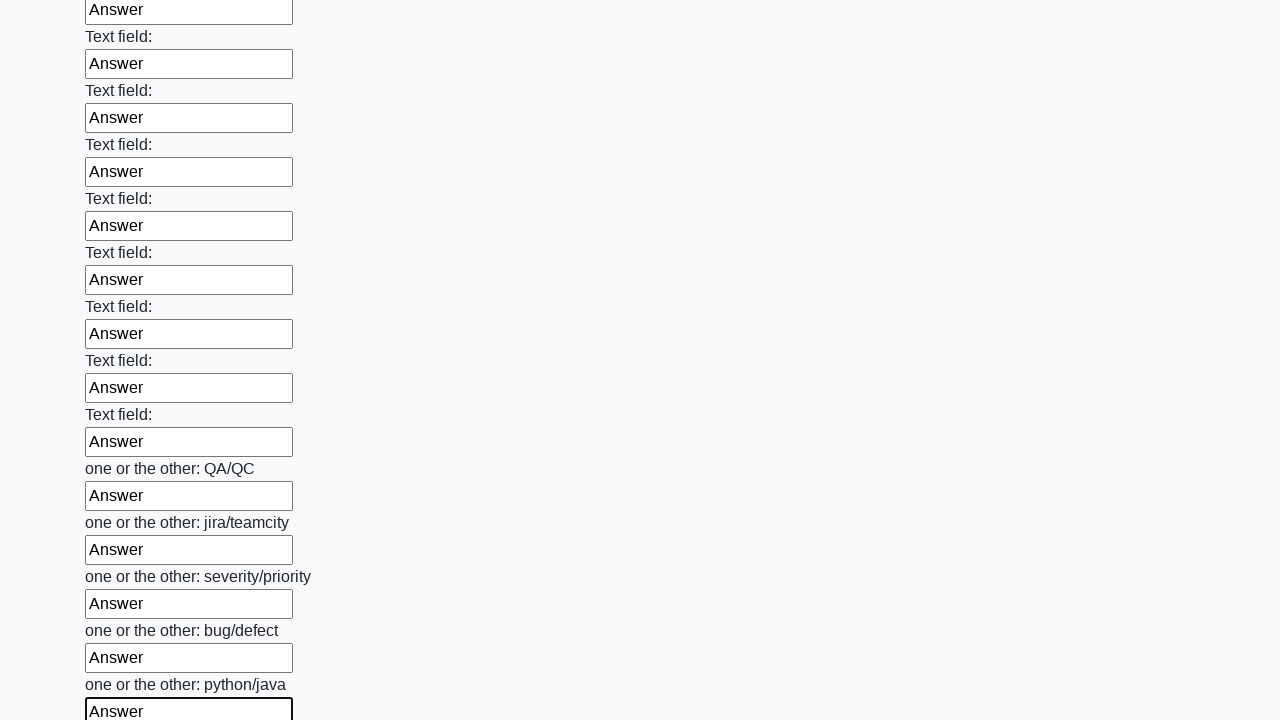

Filled input field with 'Answer' on input >> nth=92
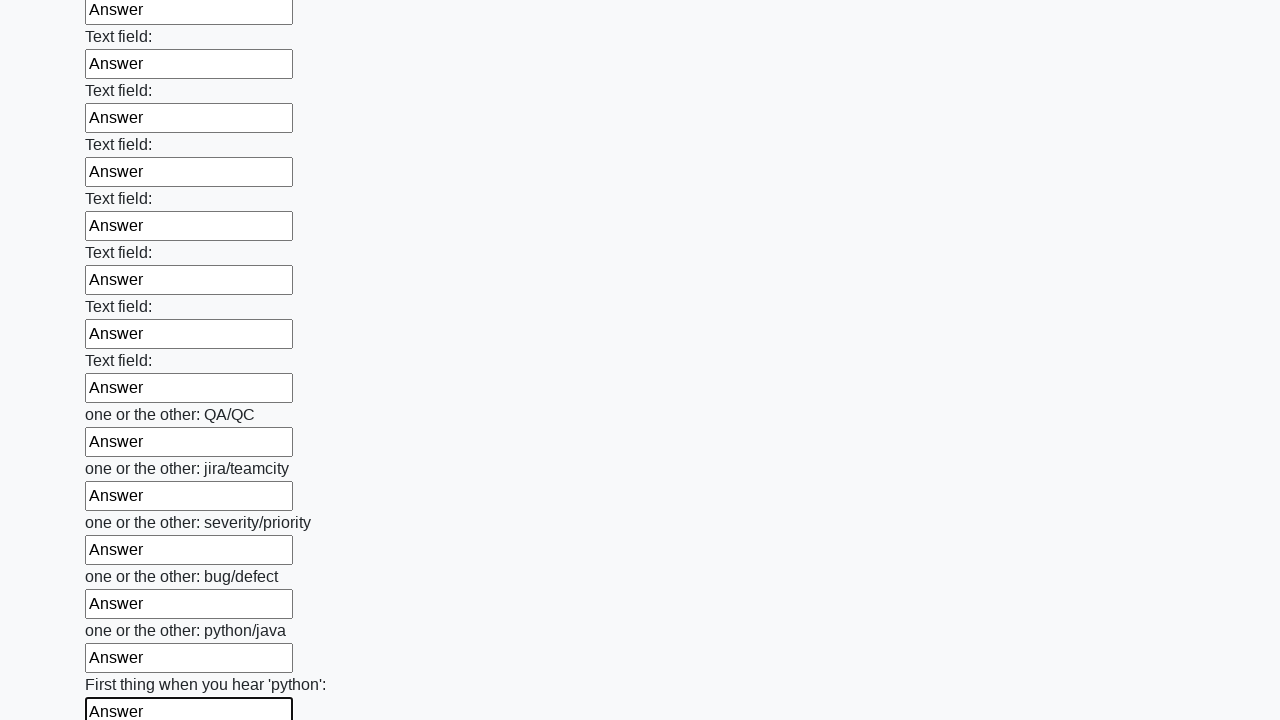

Filled input field with 'Answer' on input >> nth=93
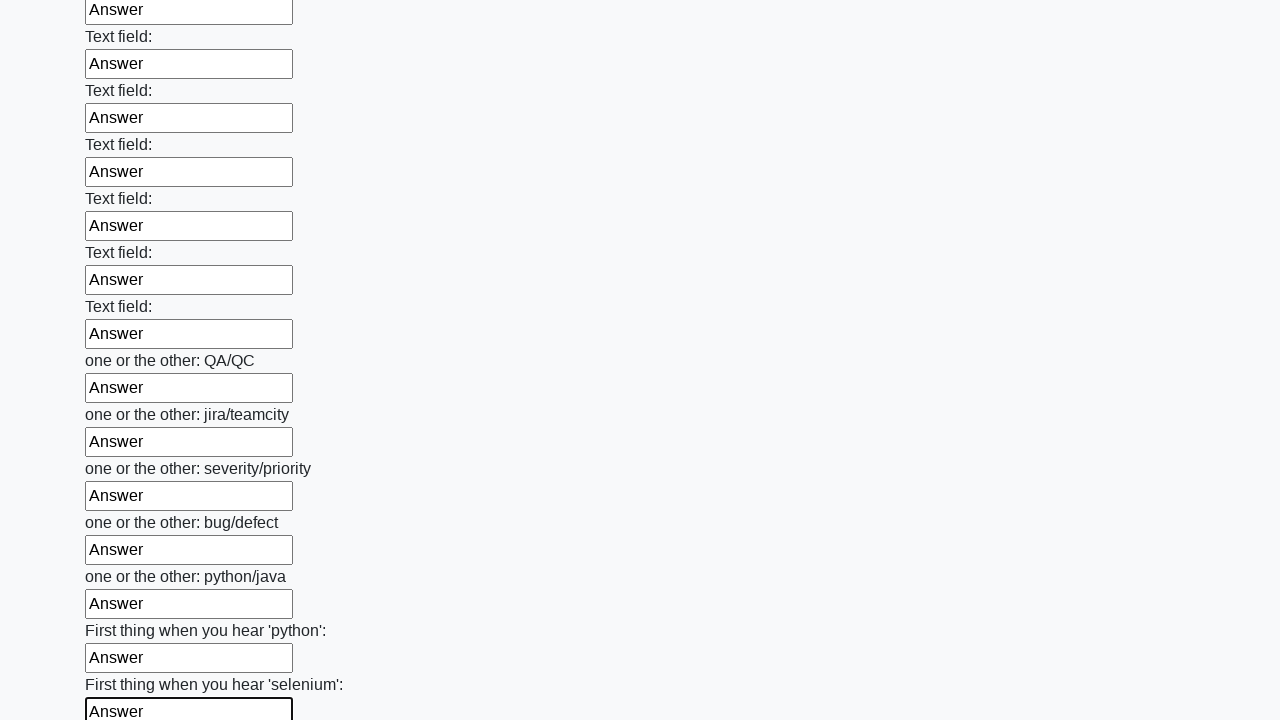

Filled input field with 'Answer' on input >> nth=94
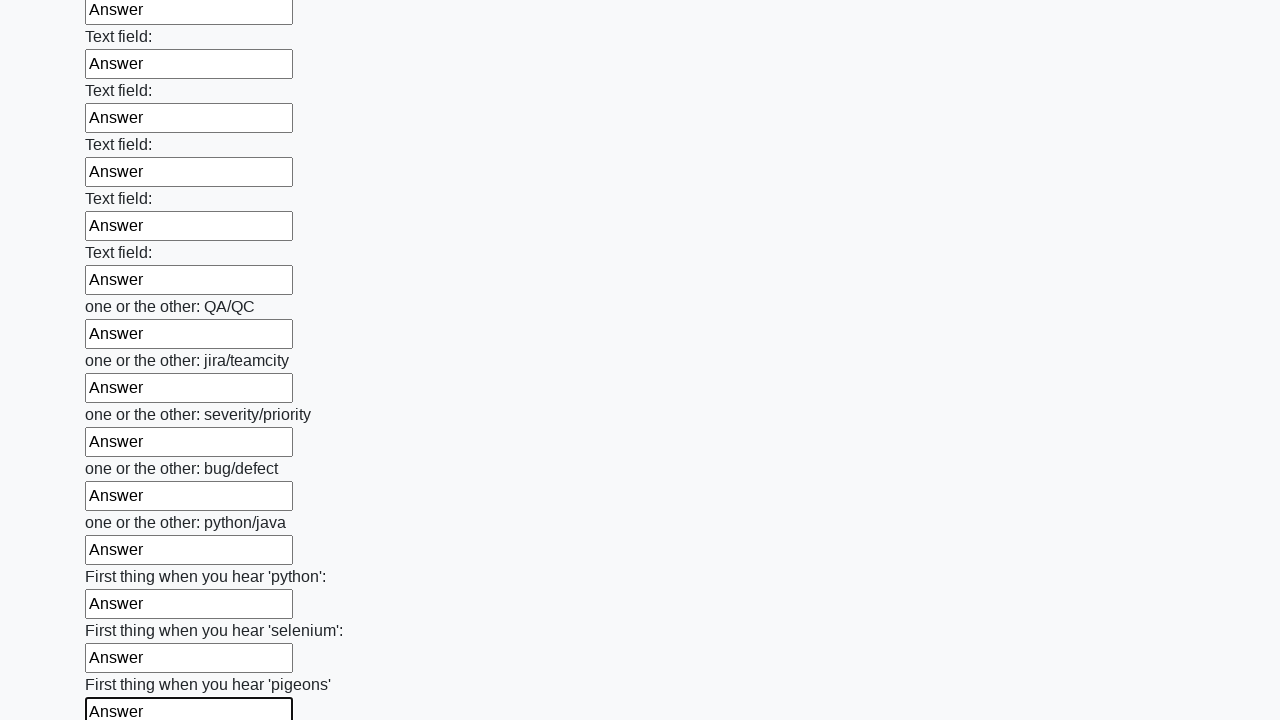

Filled input field with 'Answer' on input >> nth=95
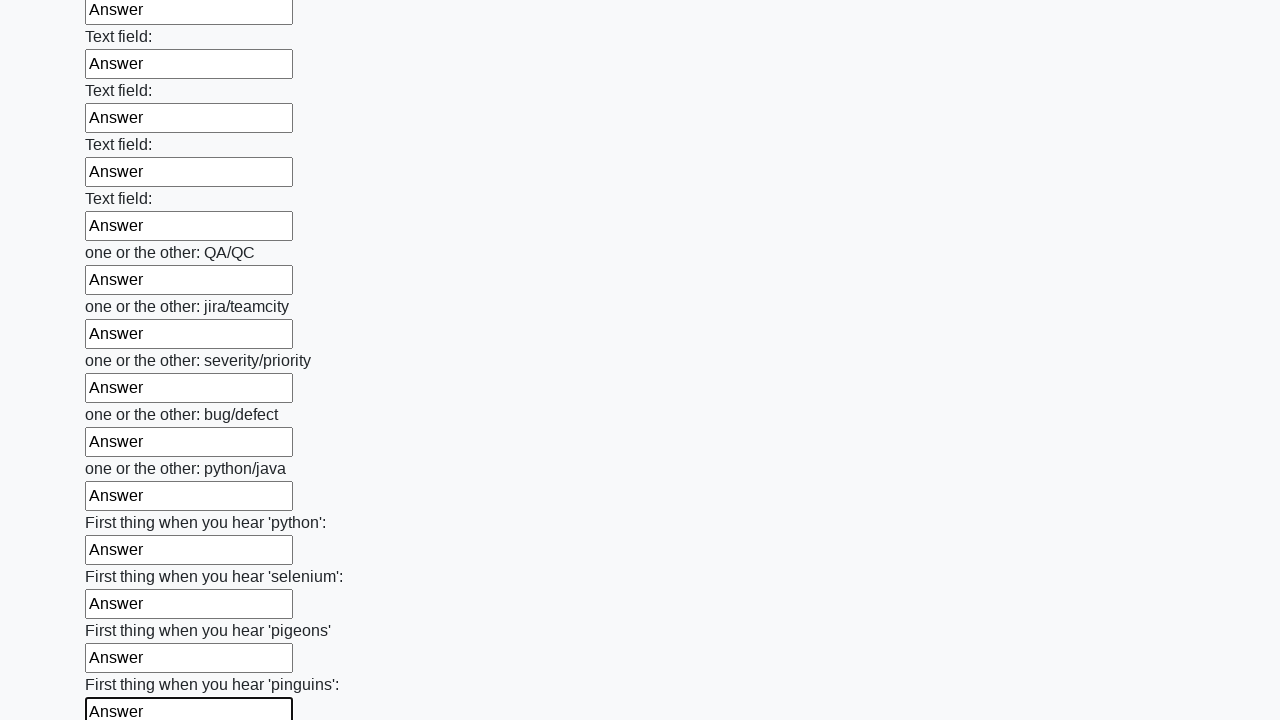

Filled input field with 'Answer' on input >> nth=96
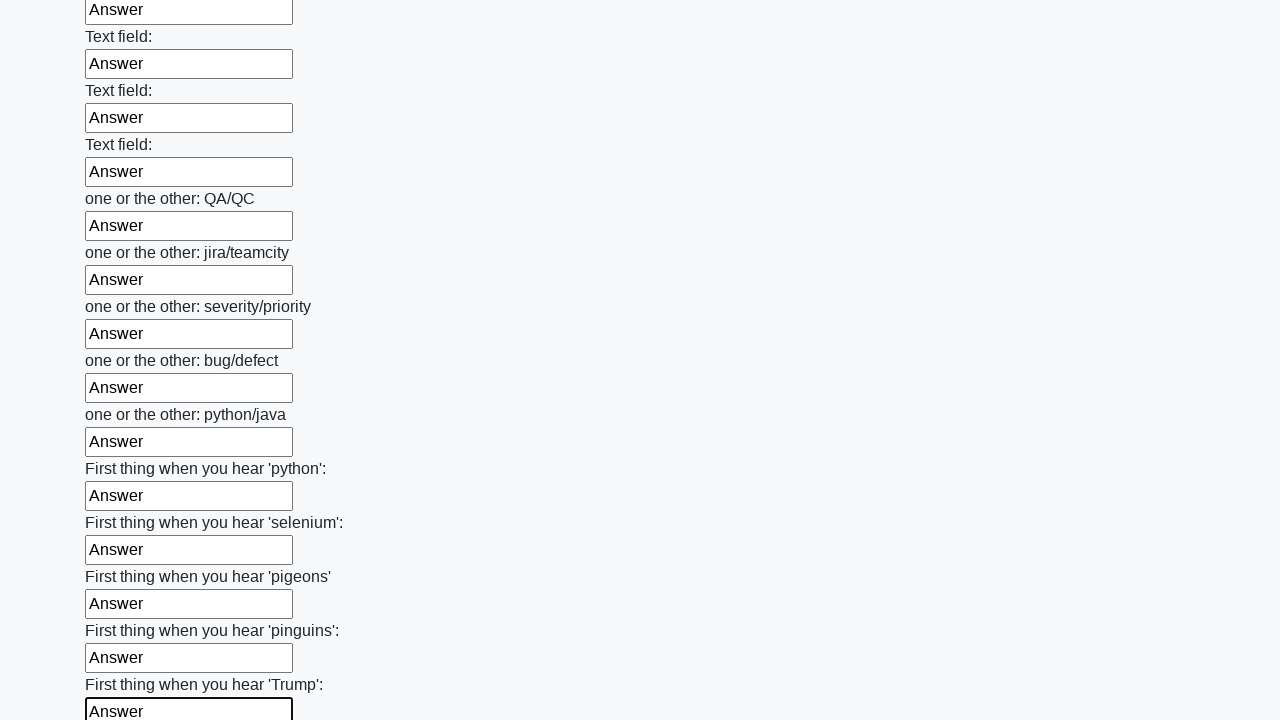

Filled input field with 'Answer' on input >> nth=97
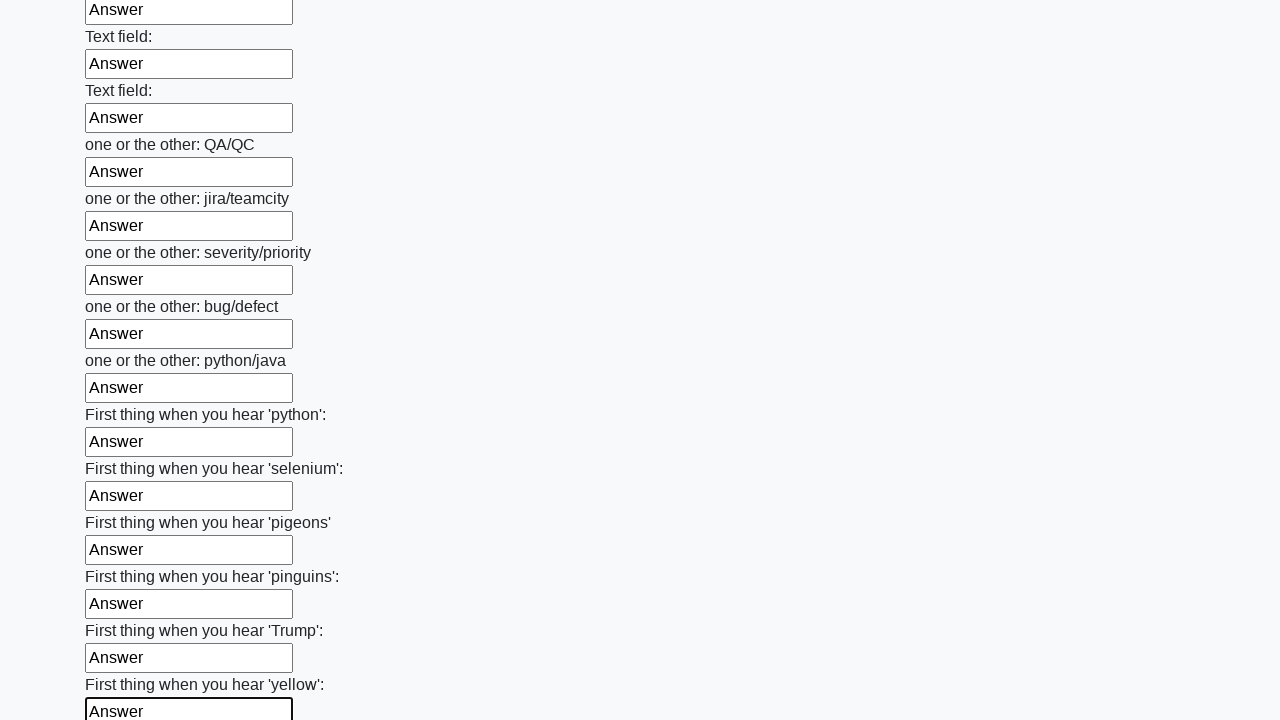

Filled input field with 'Answer' on input >> nth=98
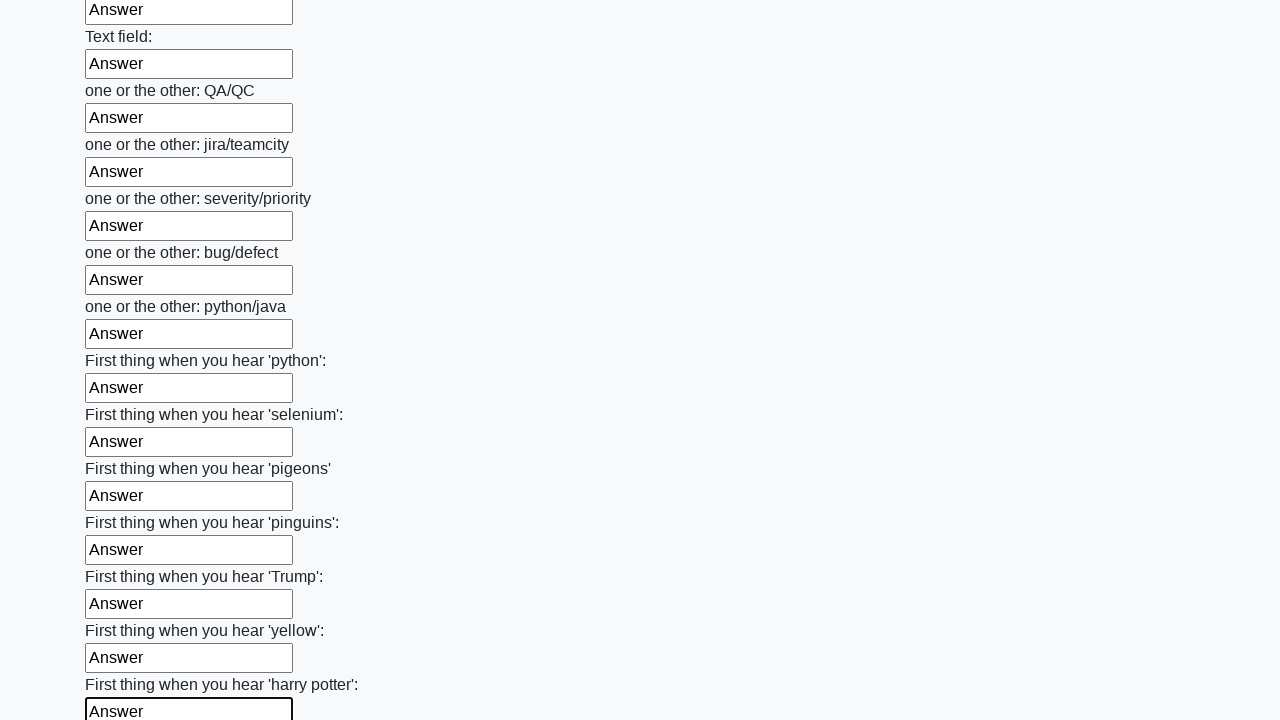

Filled input field with 'Answer' on input >> nth=99
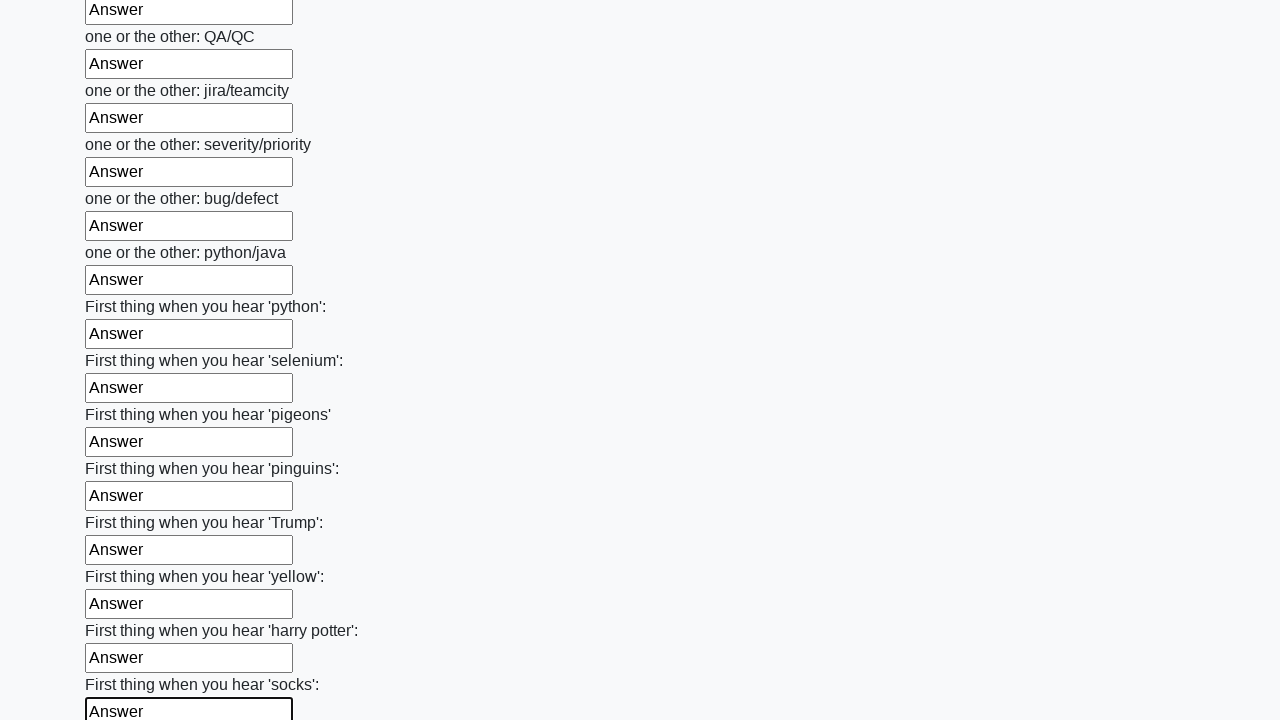

Clicked submit button to submit the form at (123, 611) on button.btn
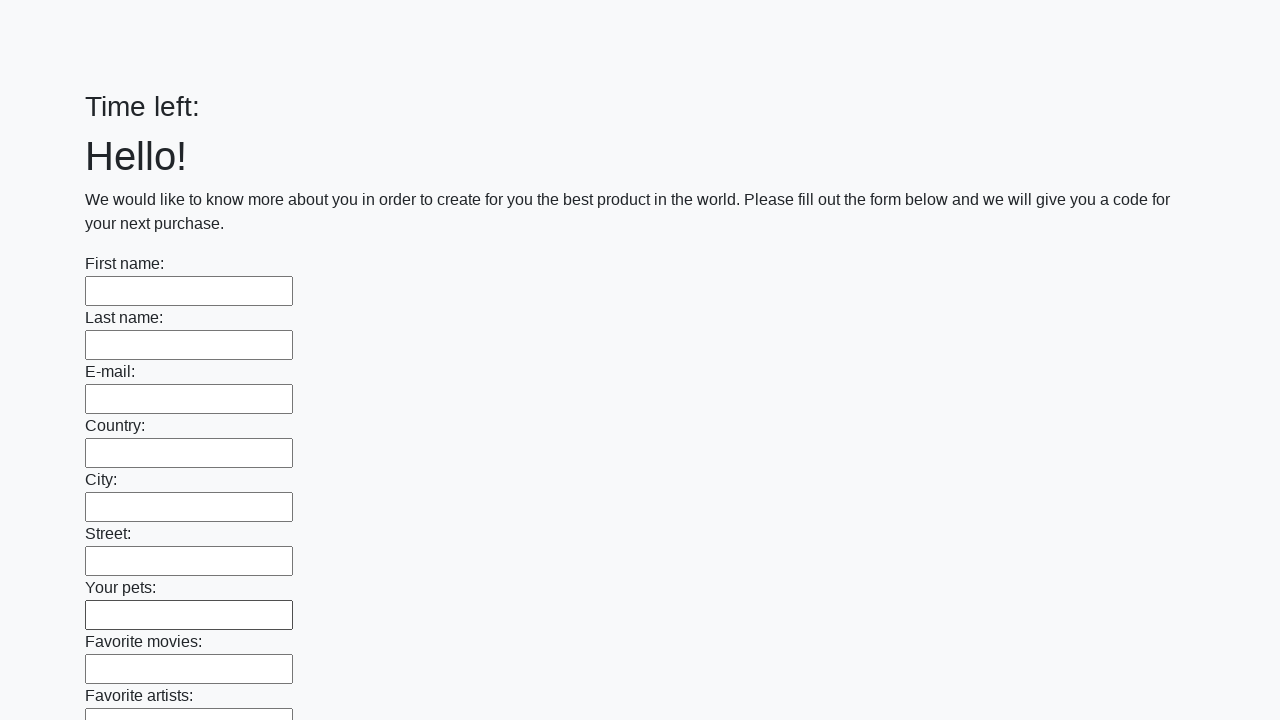

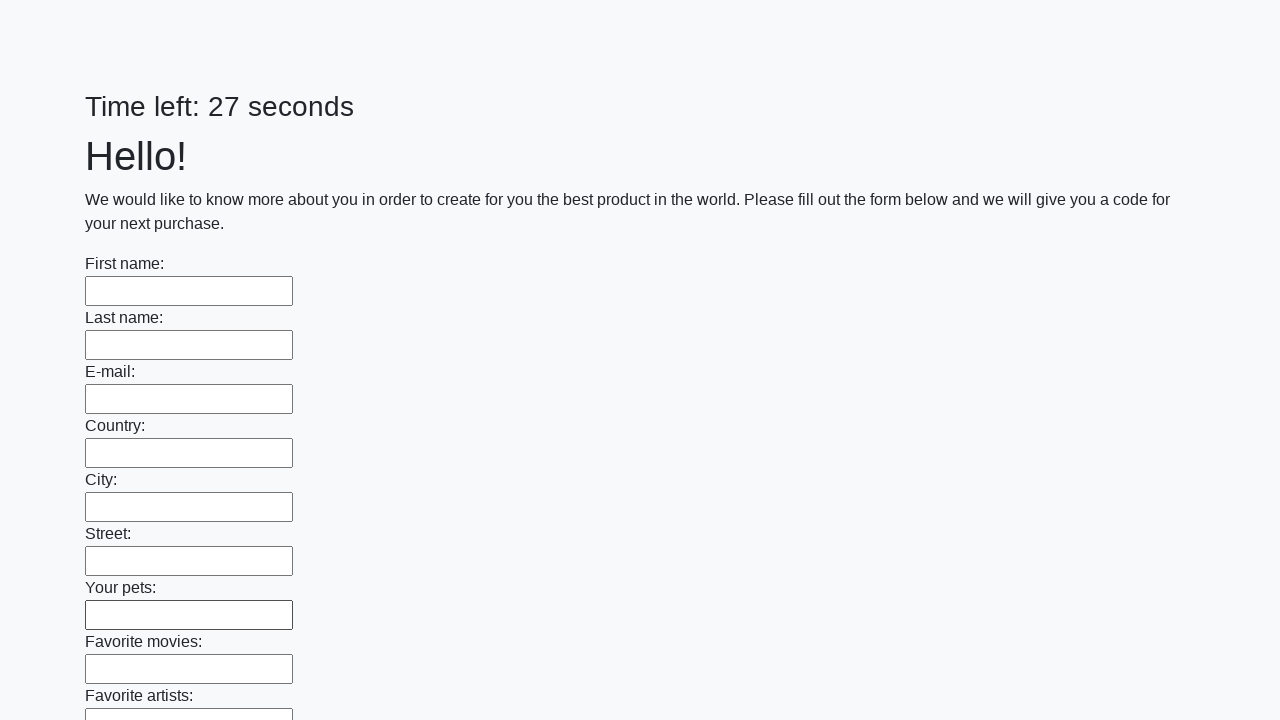